Tests filling a large form by entering the same text value into all input fields and then clicking the submit button.

Starting URL: http://suninjuly.github.io/huge_form.html

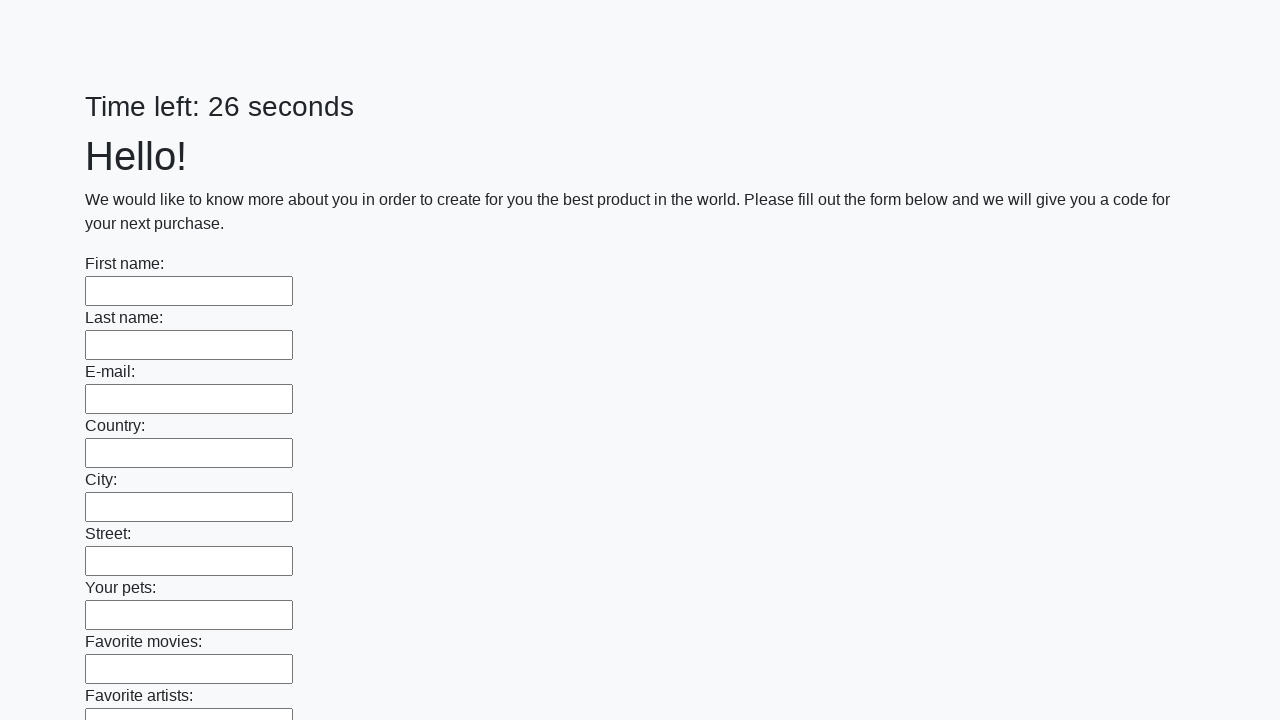

Navigated to huge form page
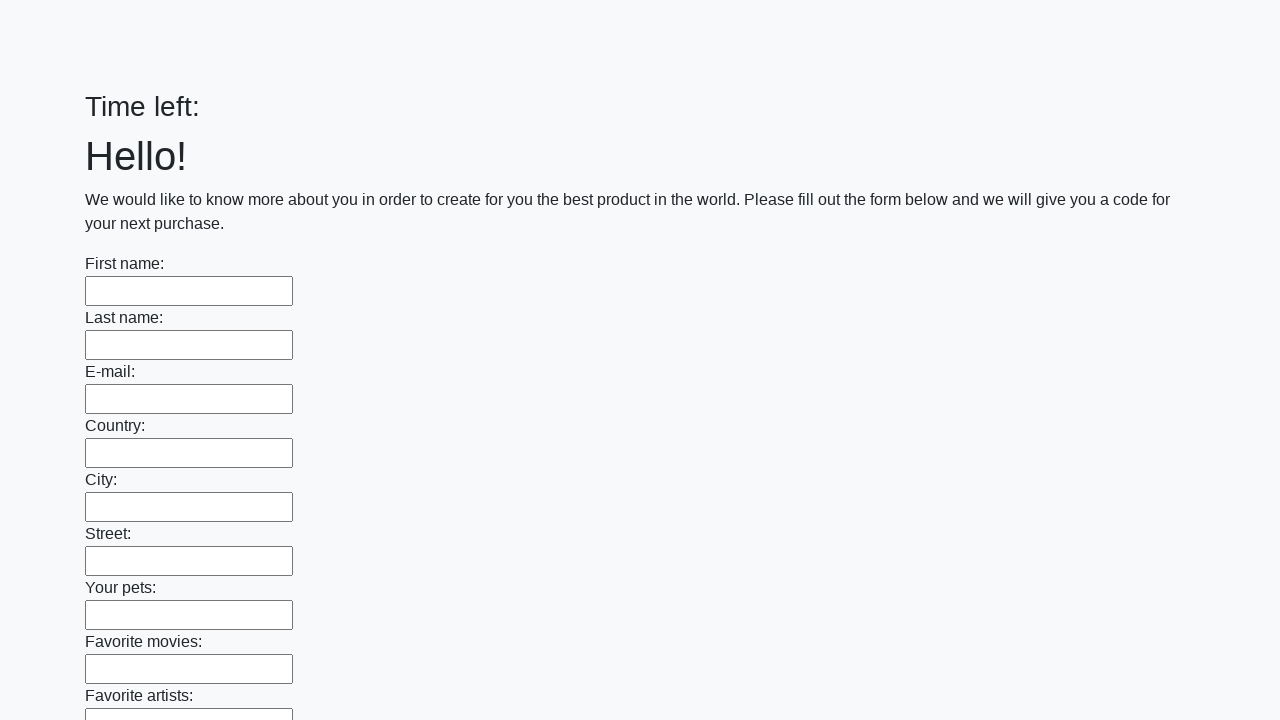

Filled input field with 'Test Answer 123' on input >> nth=0
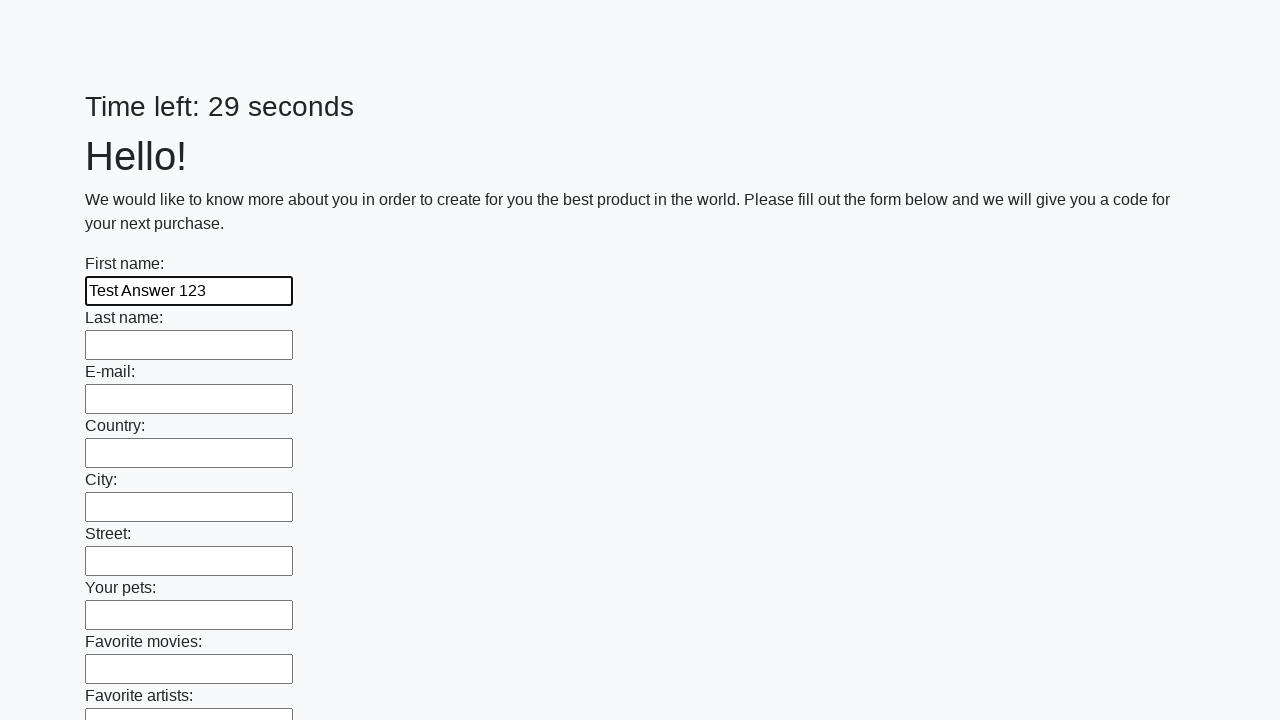

Filled input field with 'Test Answer 123' on input >> nth=1
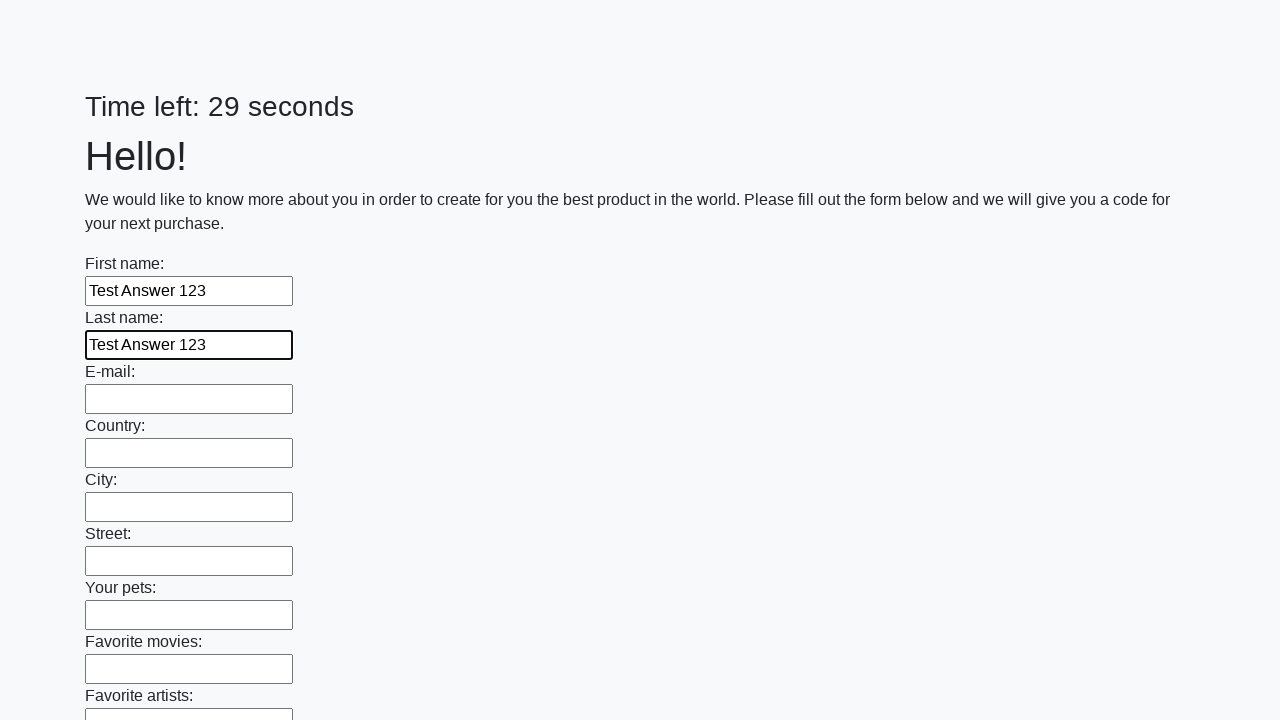

Filled input field with 'Test Answer 123' on input >> nth=2
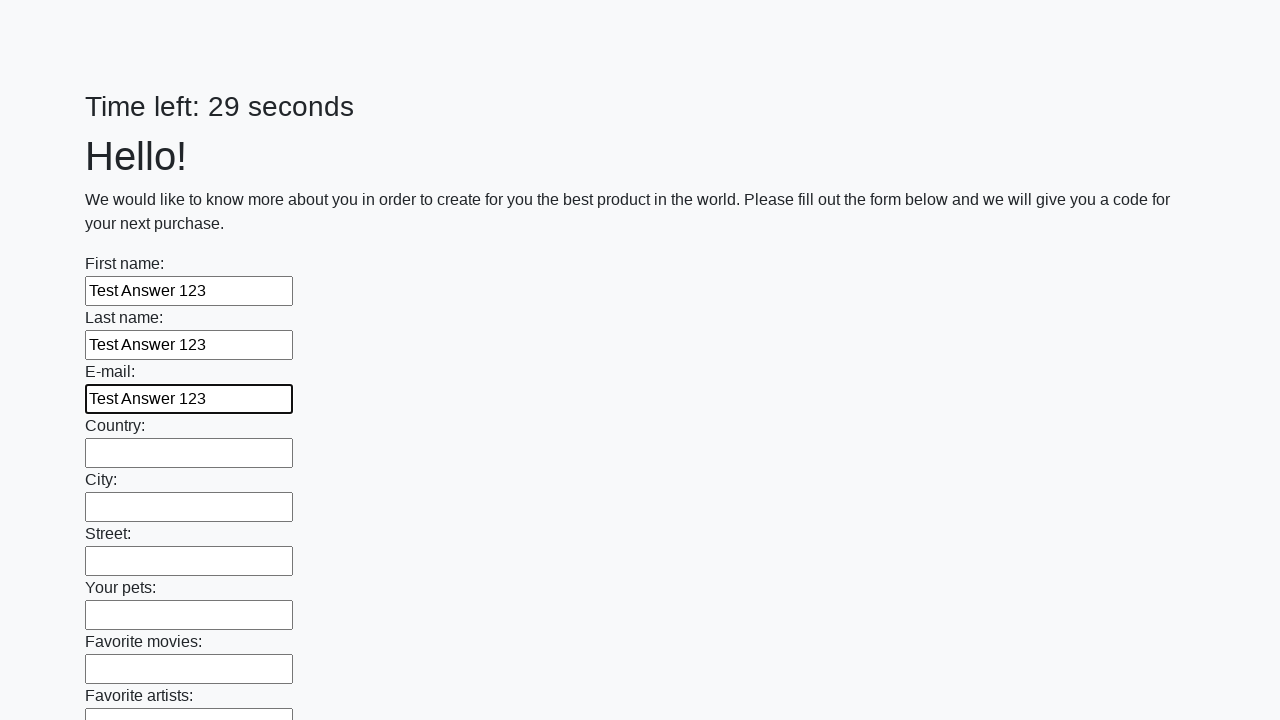

Filled input field with 'Test Answer 123' on input >> nth=3
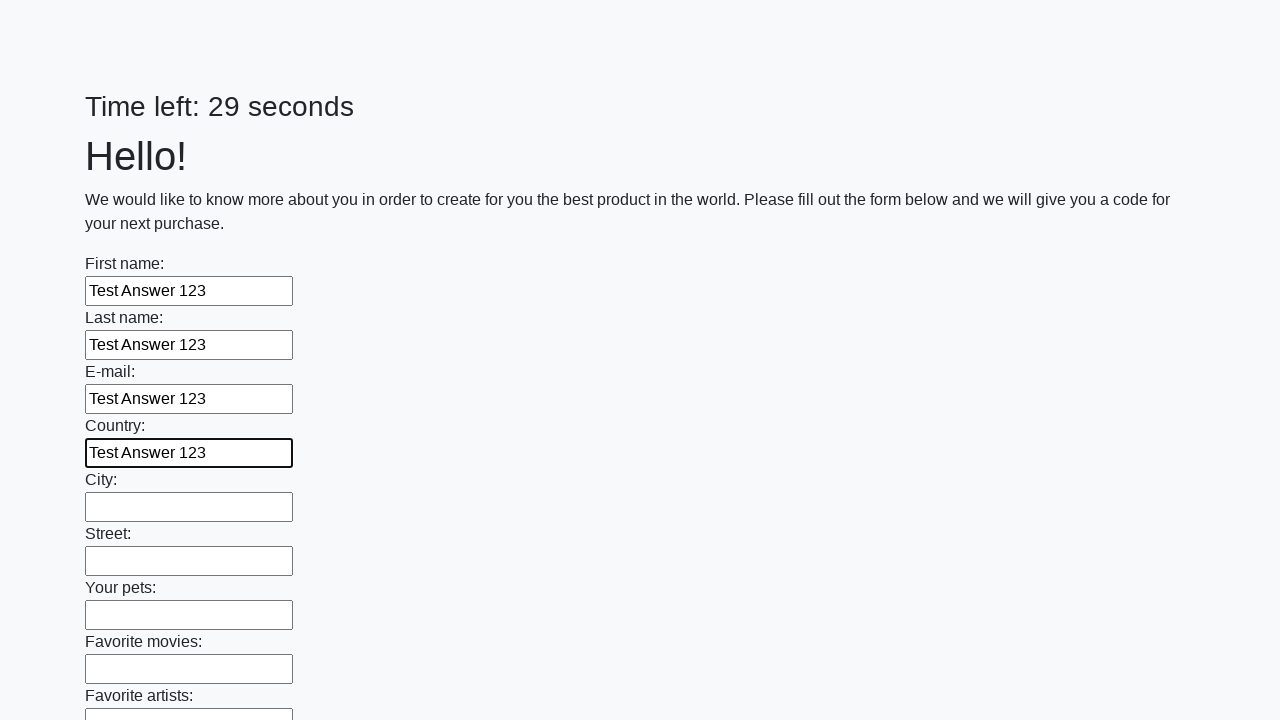

Filled input field with 'Test Answer 123' on input >> nth=4
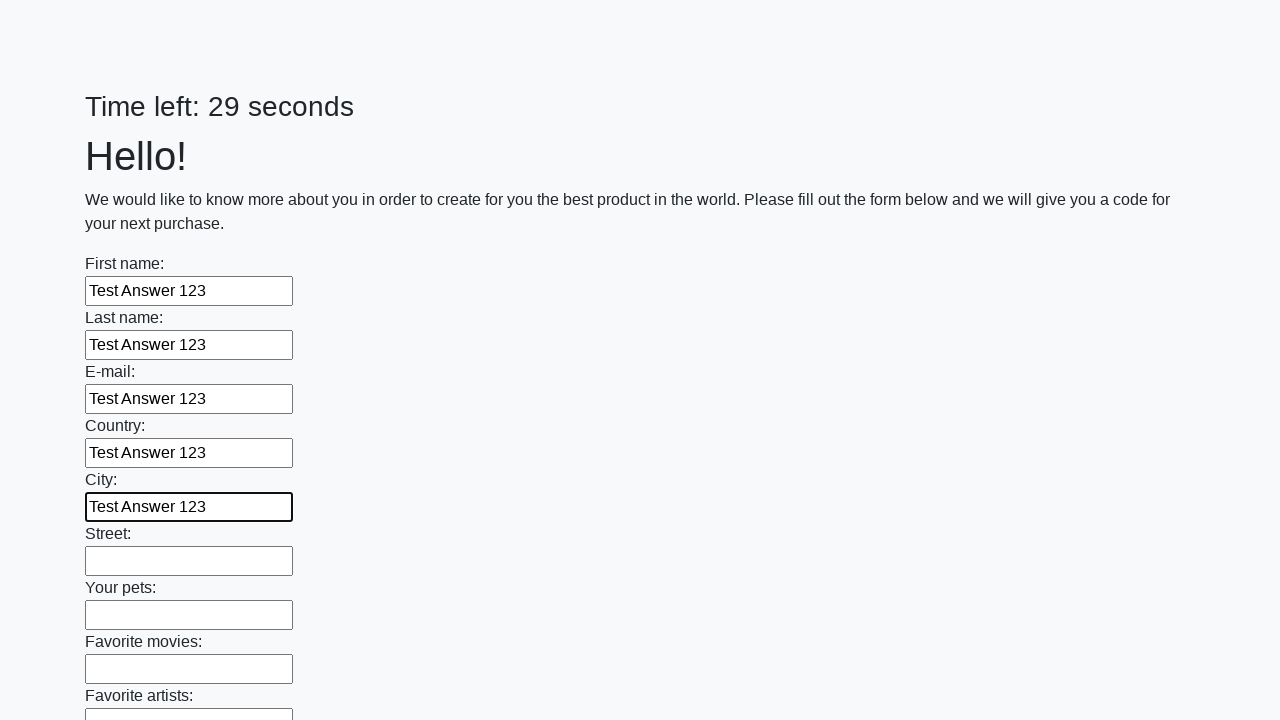

Filled input field with 'Test Answer 123' on input >> nth=5
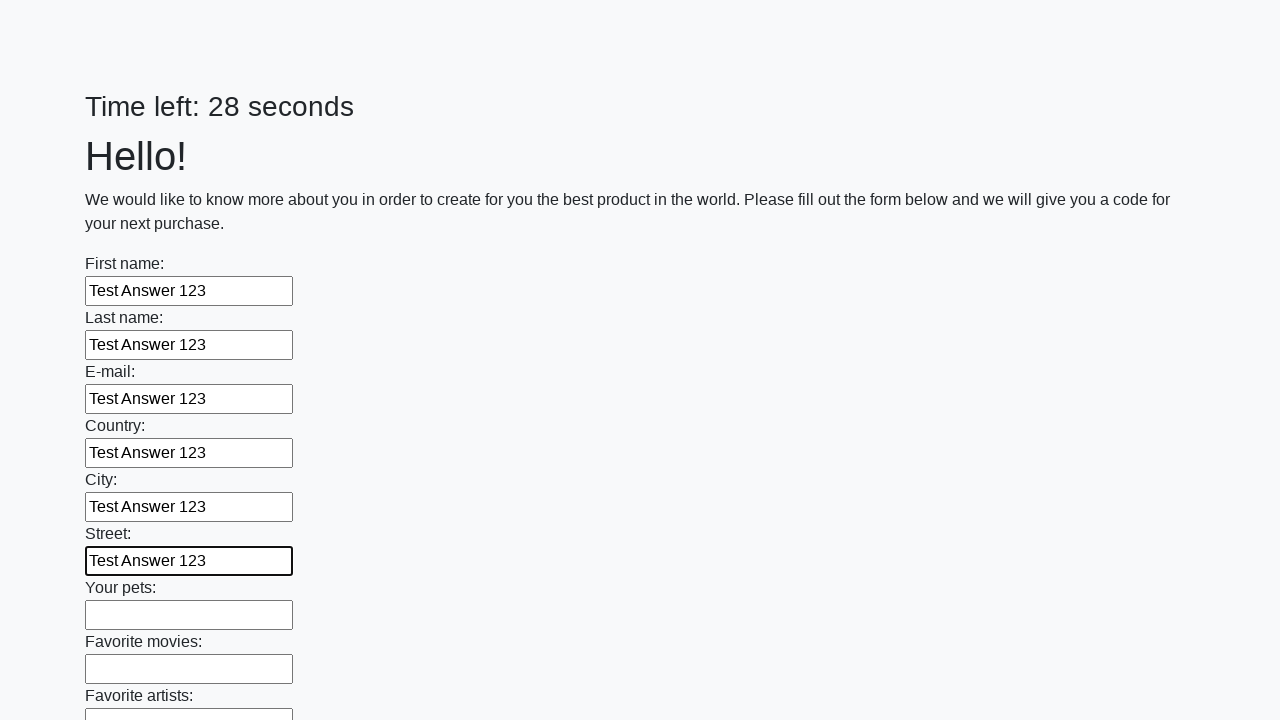

Filled input field with 'Test Answer 123' on input >> nth=6
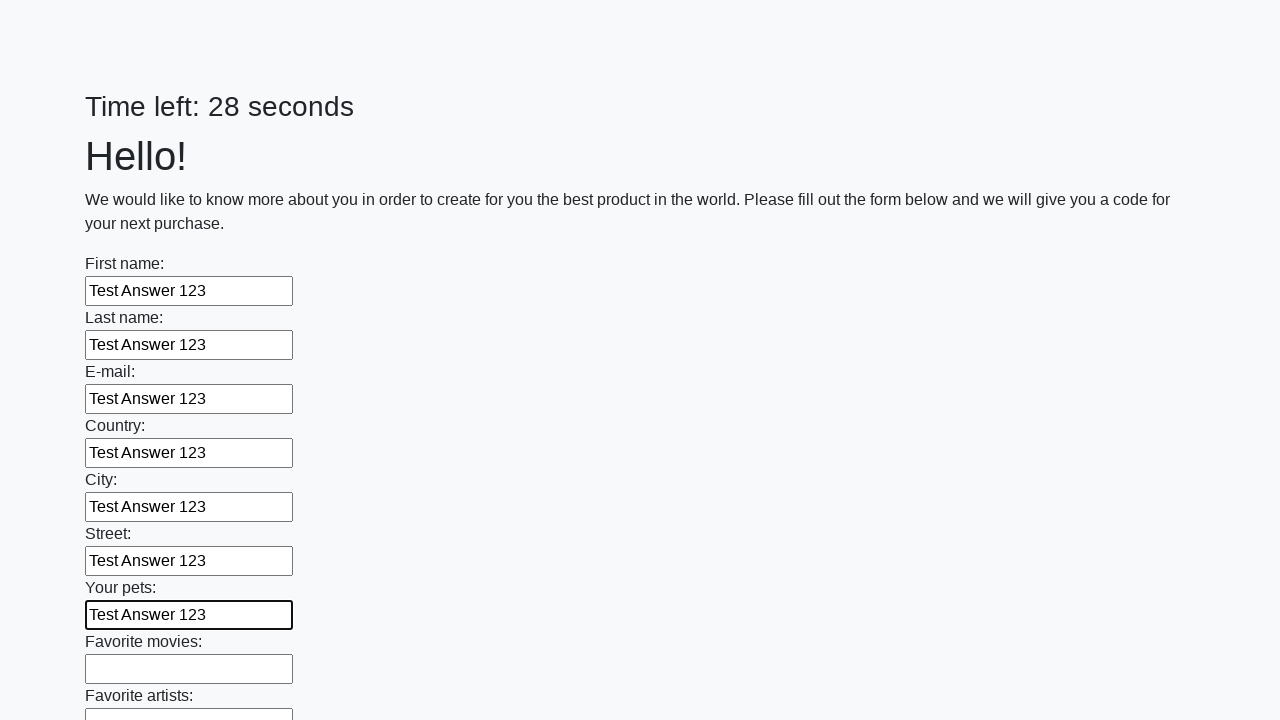

Filled input field with 'Test Answer 123' on input >> nth=7
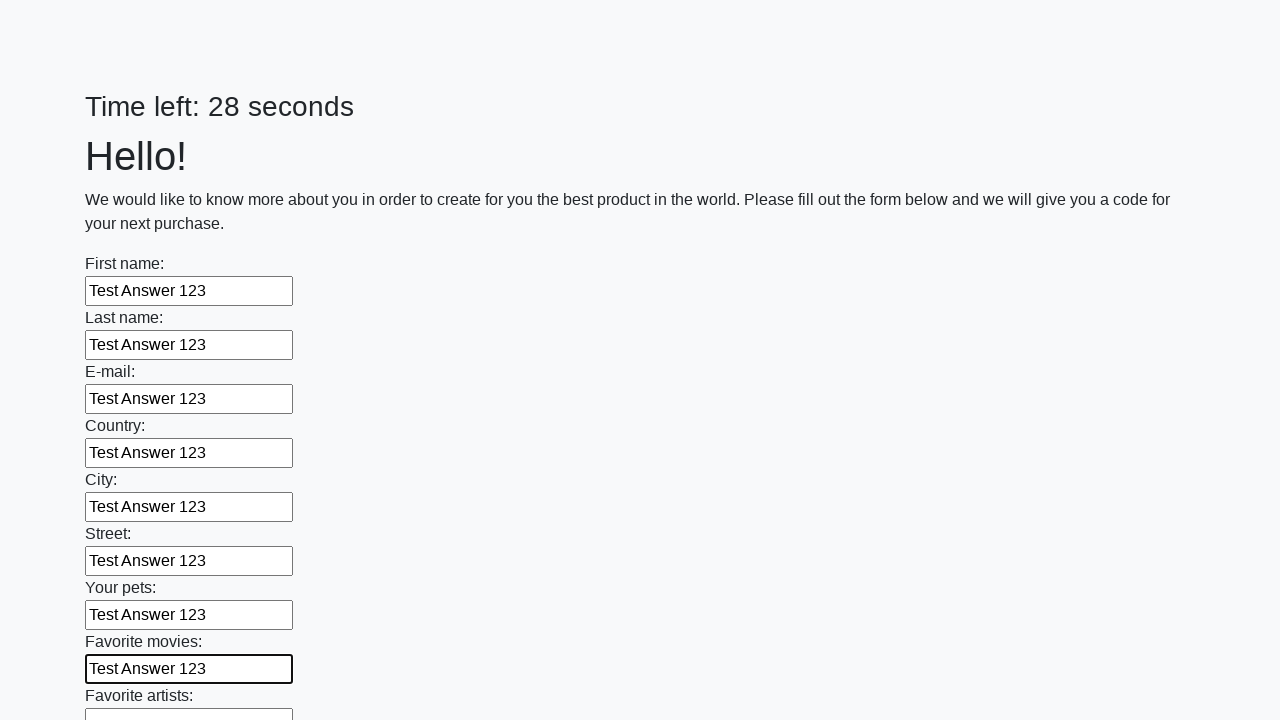

Filled input field with 'Test Answer 123' on input >> nth=8
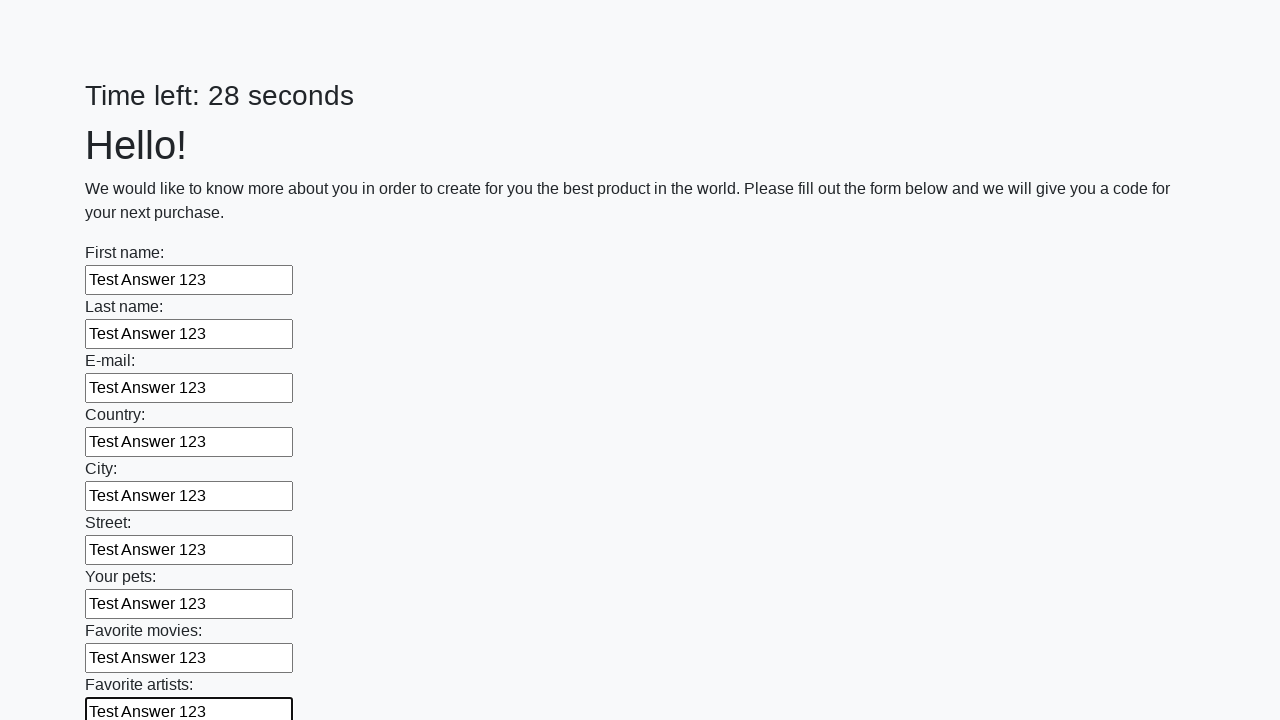

Filled input field with 'Test Answer 123' on input >> nth=9
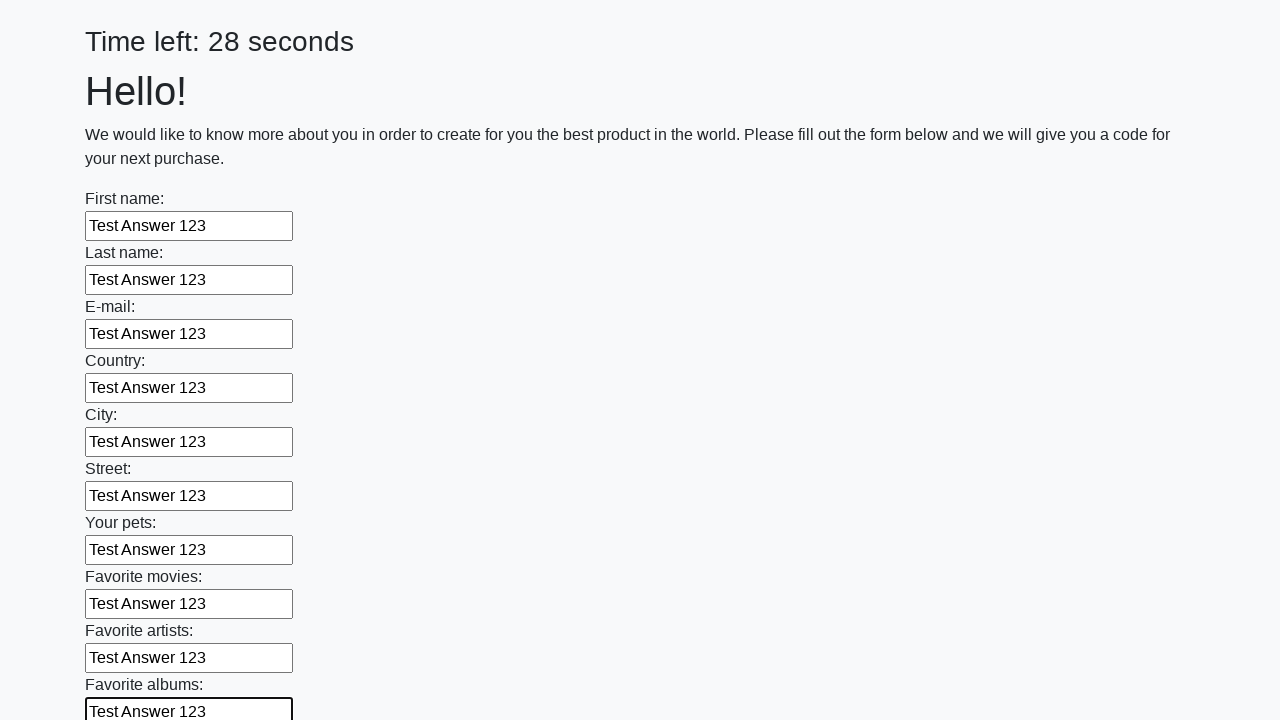

Filled input field with 'Test Answer 123' on input >> nth=10
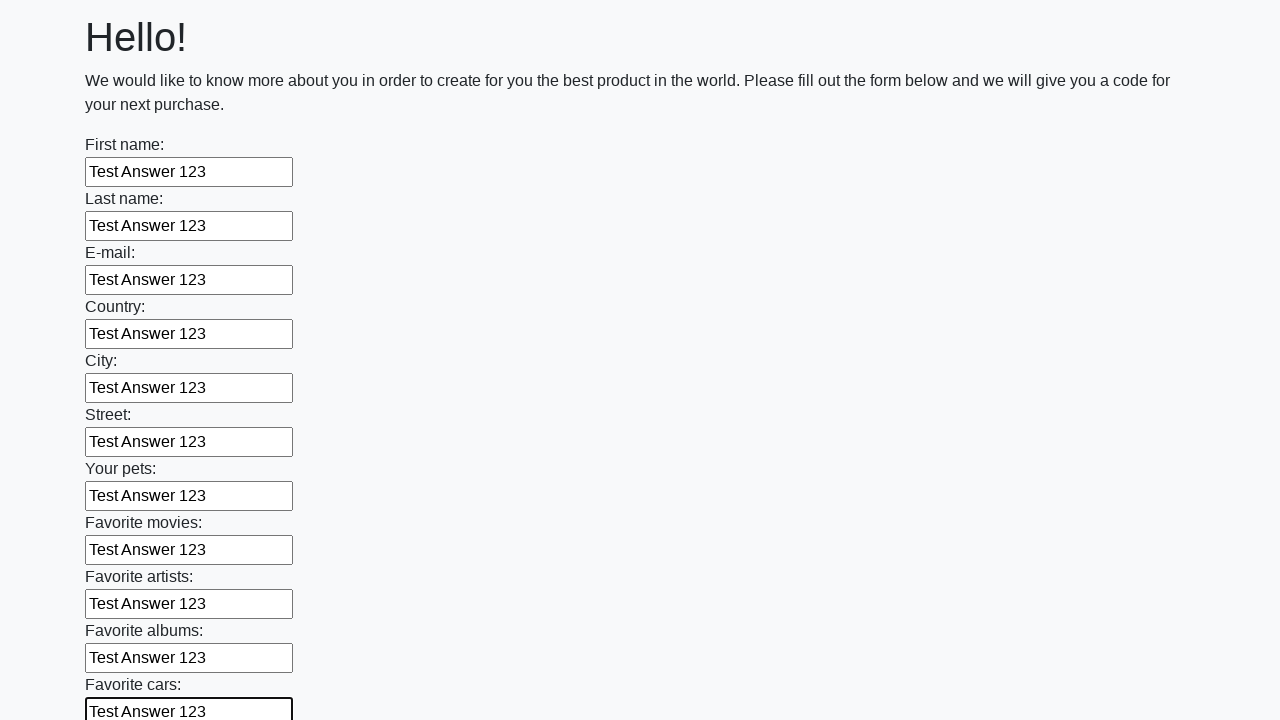

Filled input field with 'Test Answer 123' on input >> nth=11
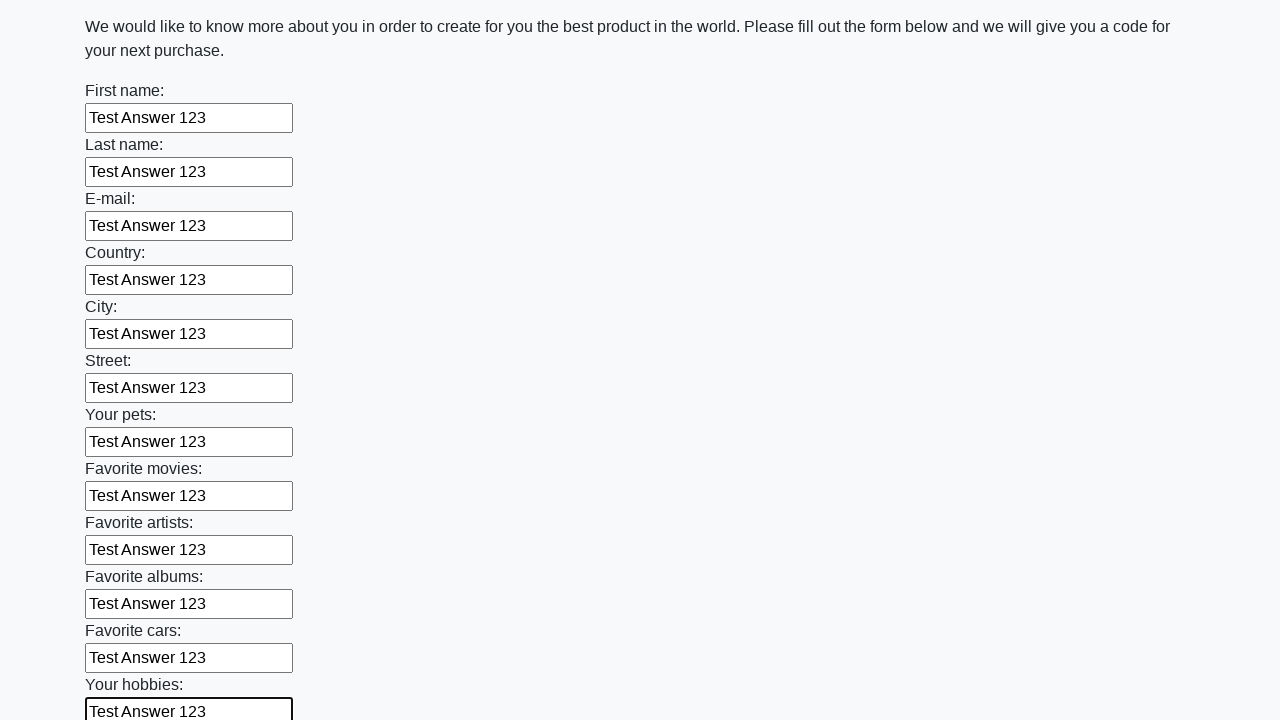

Filled input field with 'Test Answer 123' on input >> nth=12
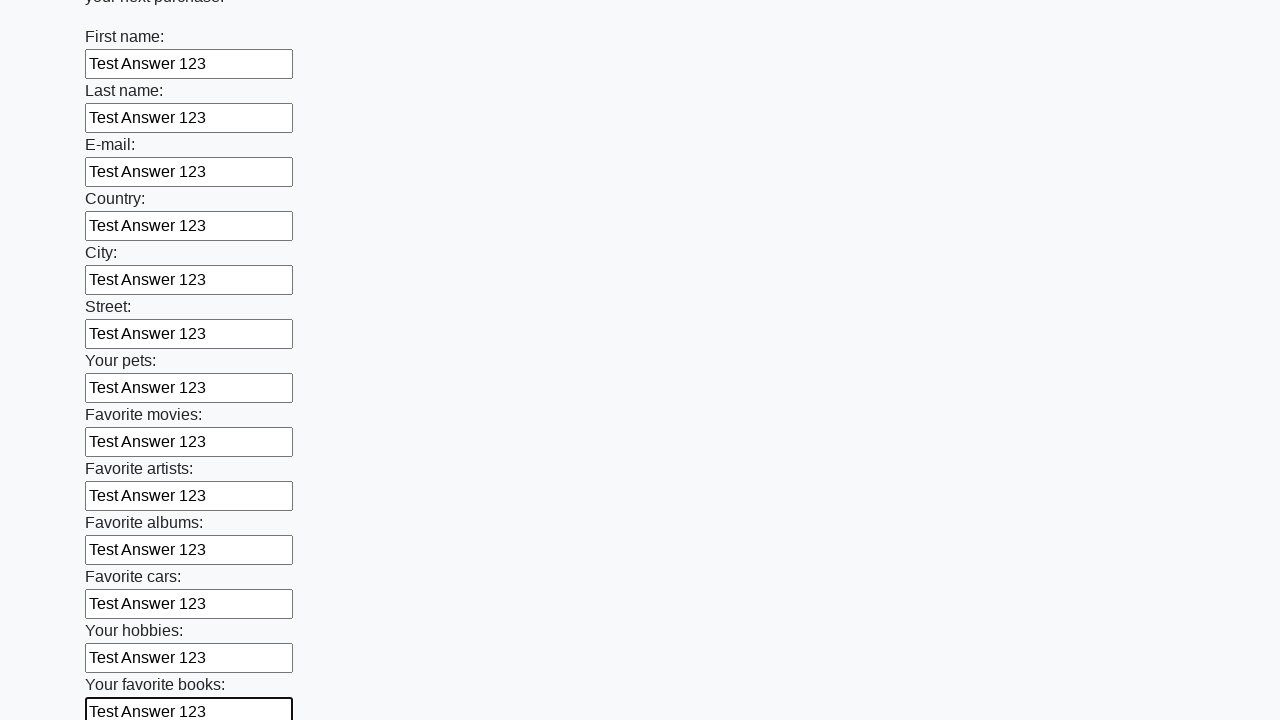

Filled input field with 'Test Answer 123' on input >> nth=13
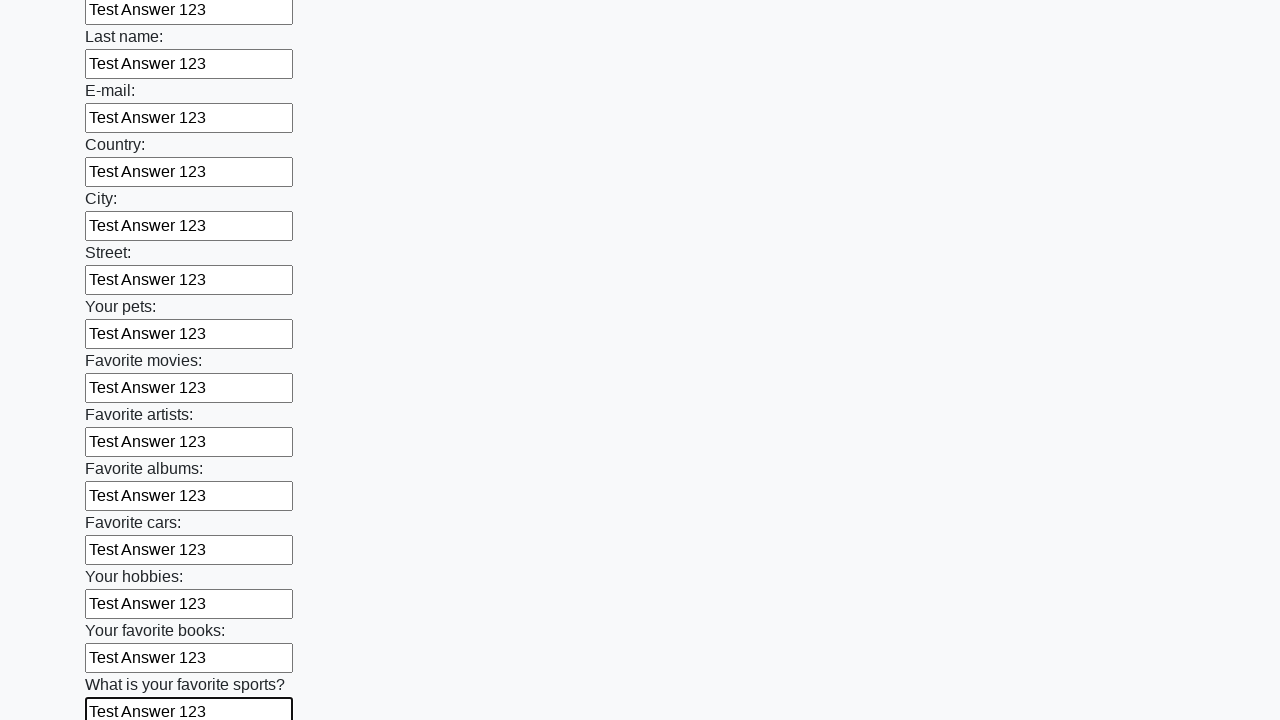

Filled input field with 'Test Answer 123' on input >> nth=14
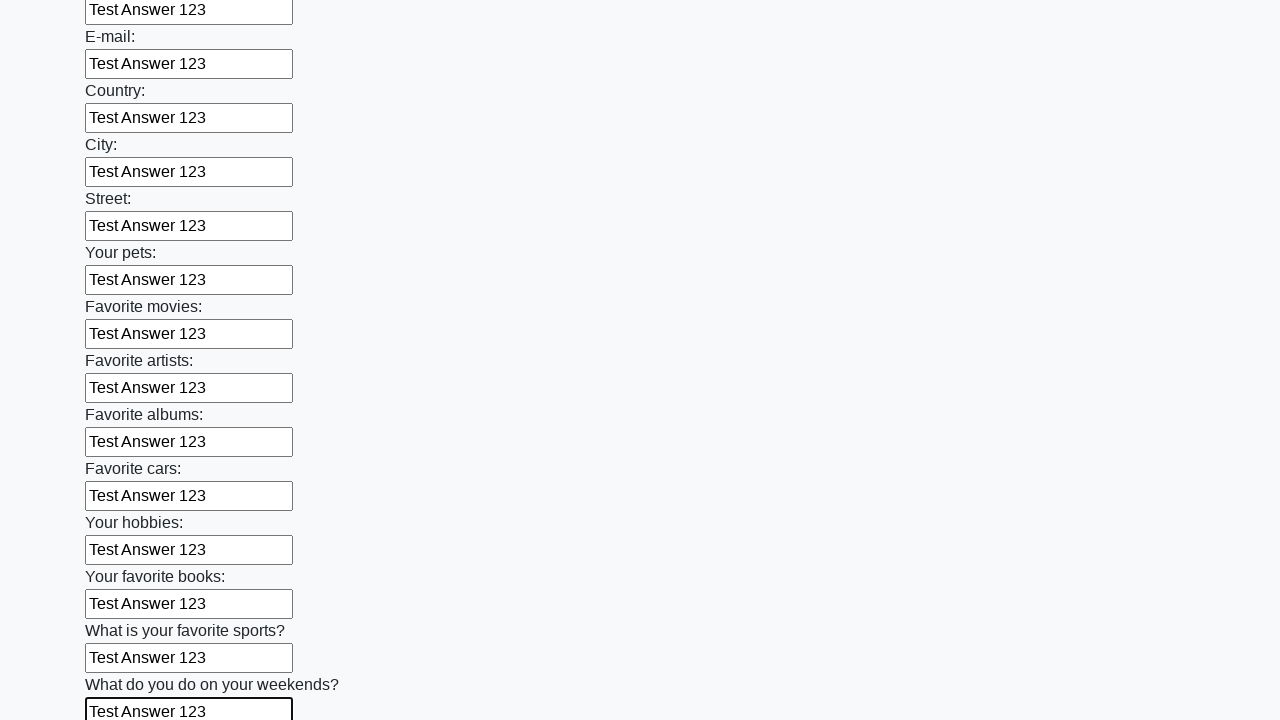

Filled input field with 'Test Answer 123' on input >> nth=15
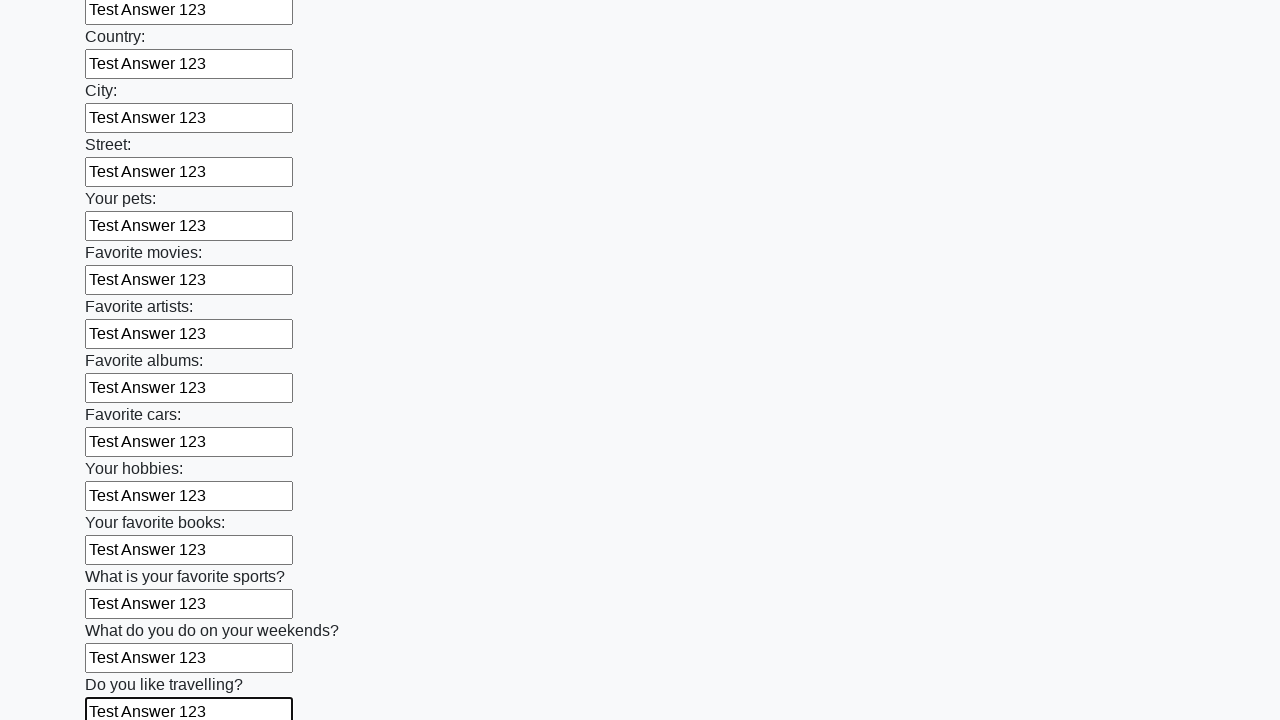

Filled input field with 'Test Answer 123' on input >> nth=16
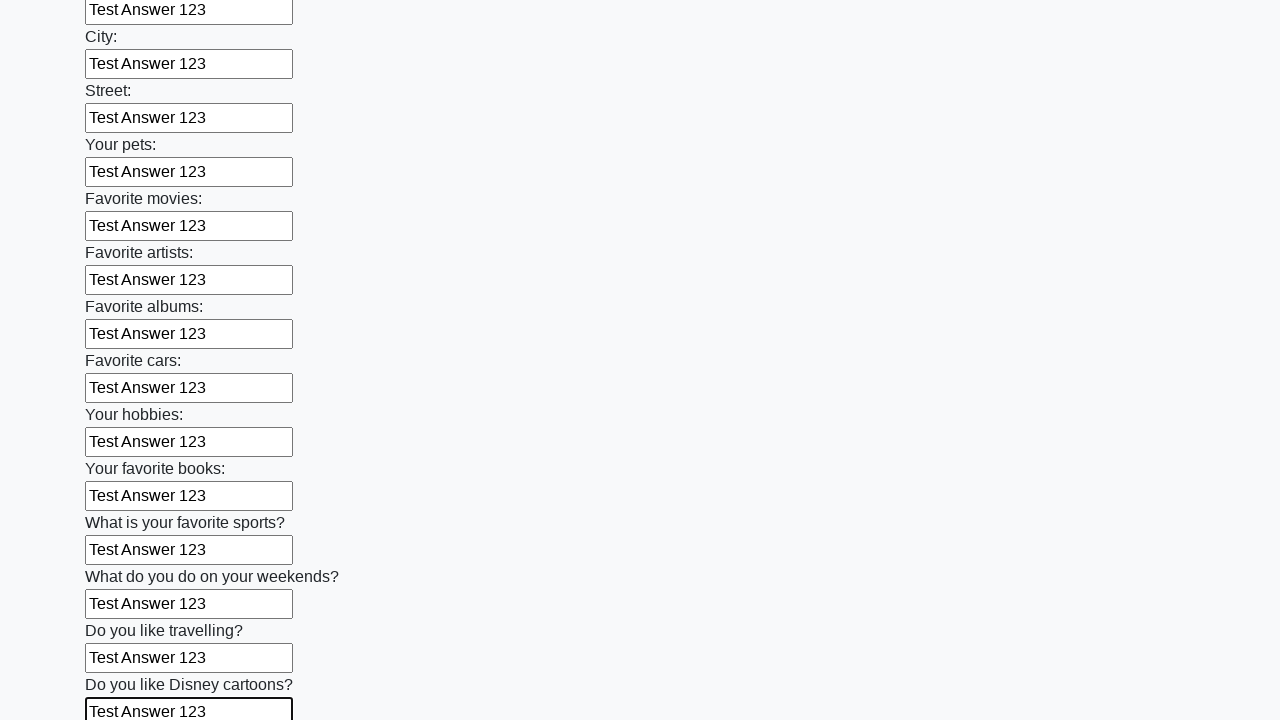

Filled input field with 'Test Answer 123' on input >> nth=17
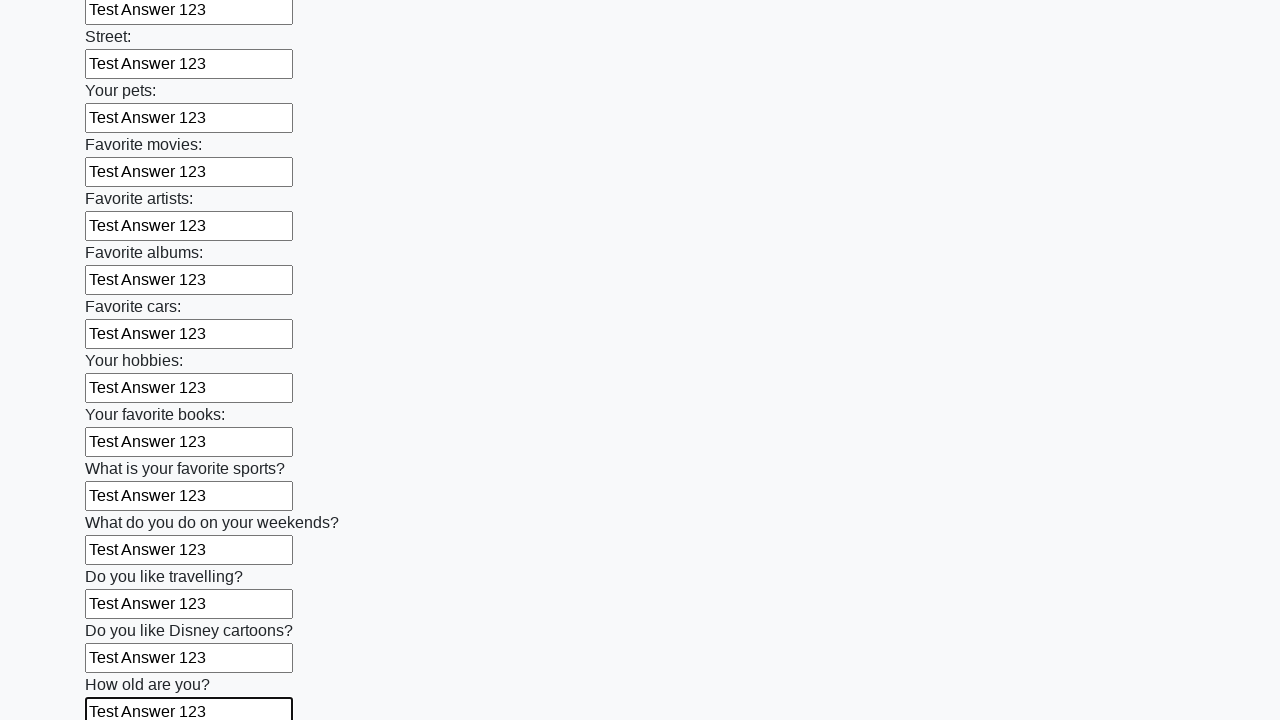

Filled input field with 'Test Answer 123' on input >> nth=18
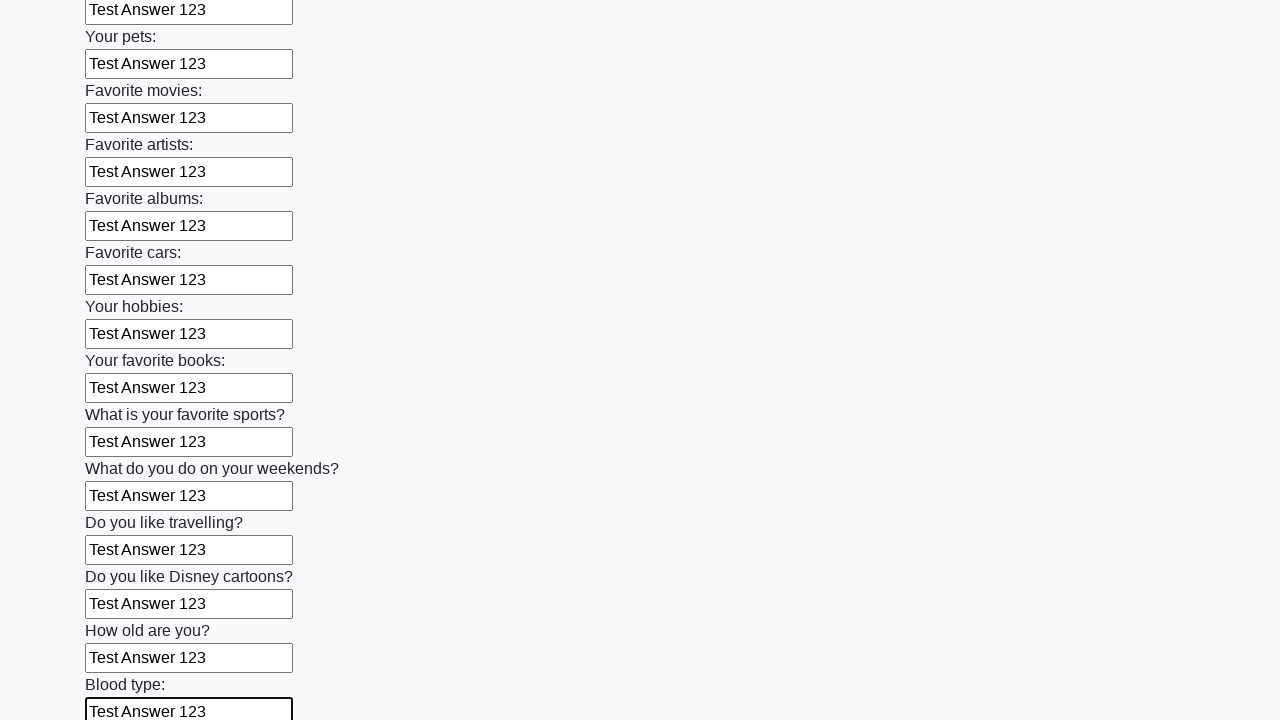

Filled input field with 'Test Answer 123' on input >> nth=19
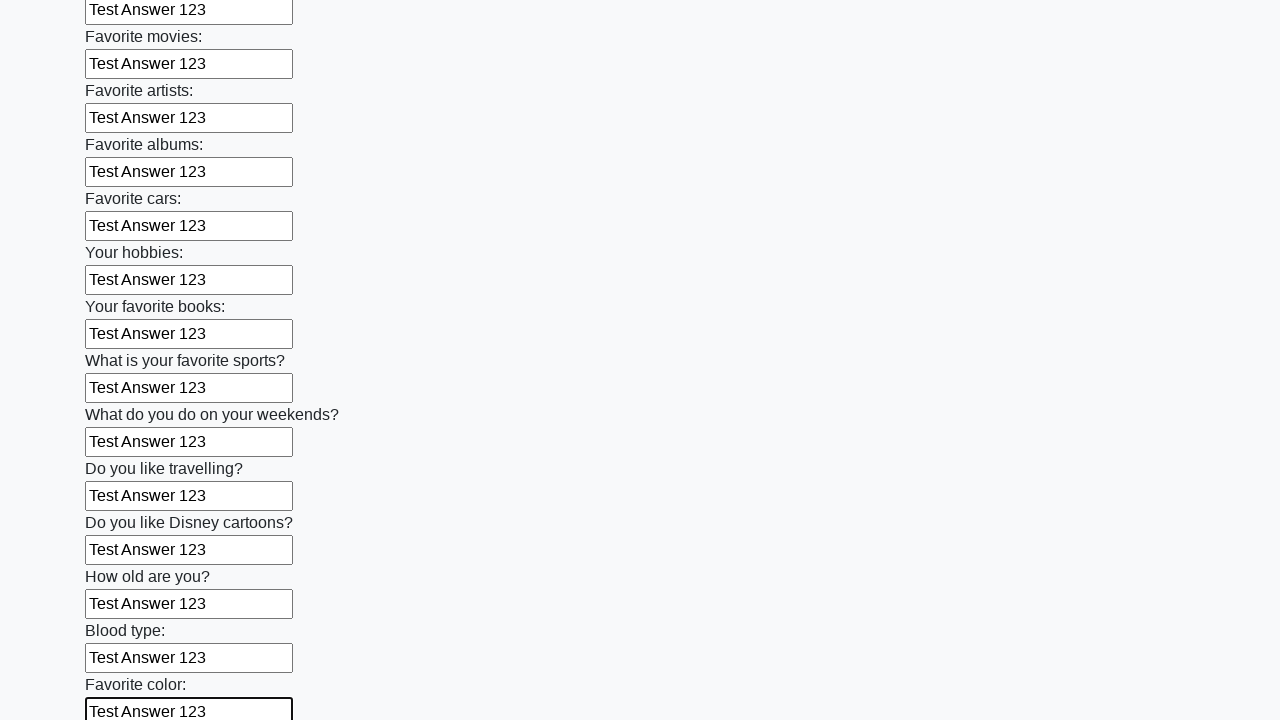

Filled input field with 'Test Answer 123' on input >> nth=20
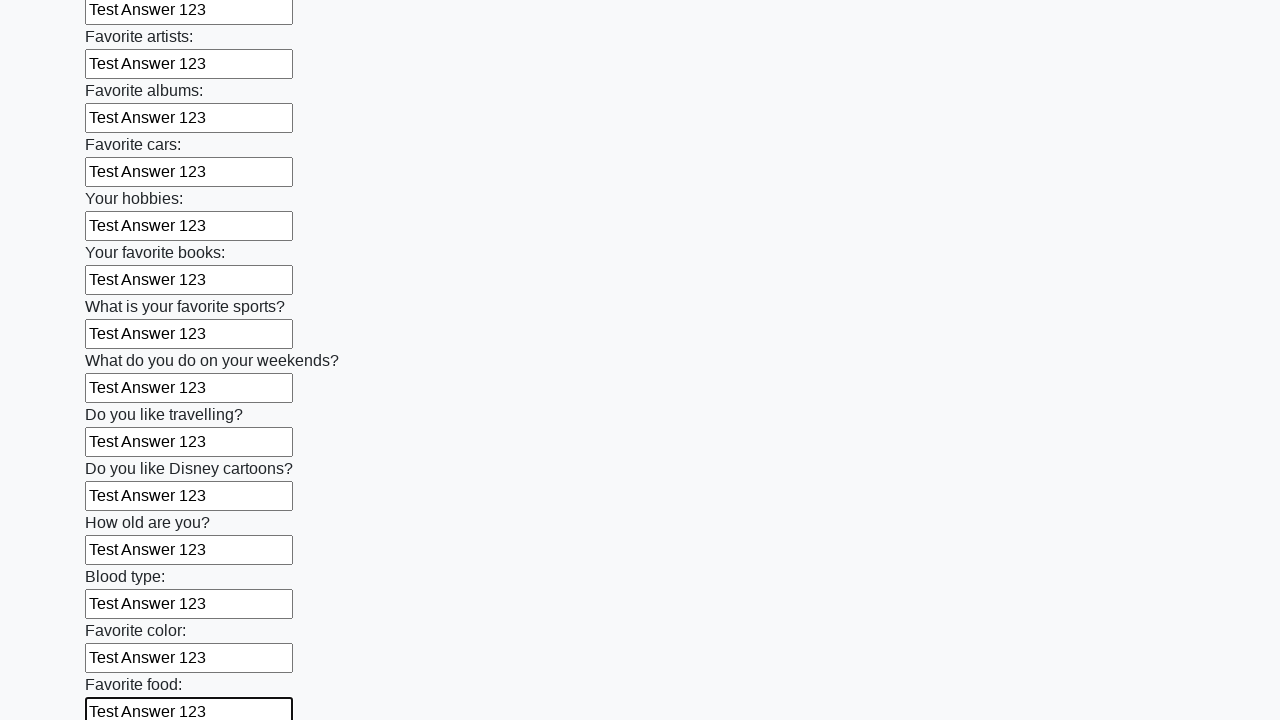

Filled input field with 'Test Answer 123' on input >> nth=21
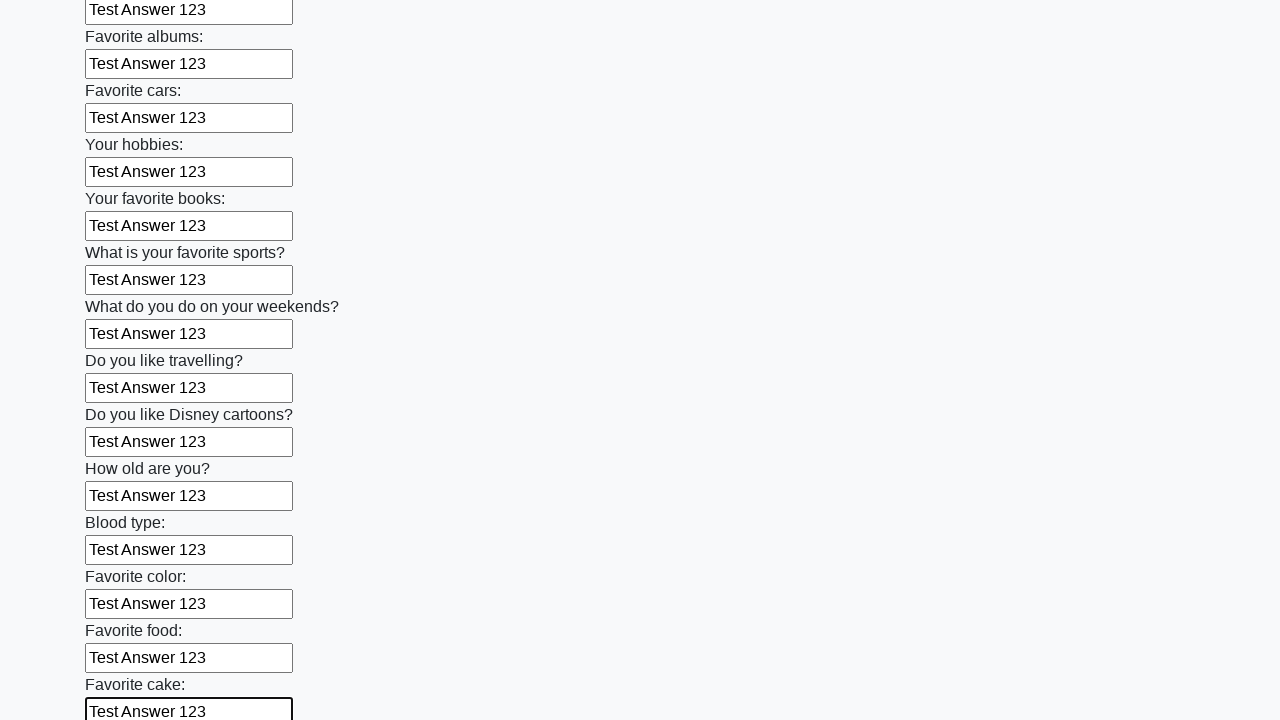

Filled input field with 'Test Answer 123' on input >> nth=22
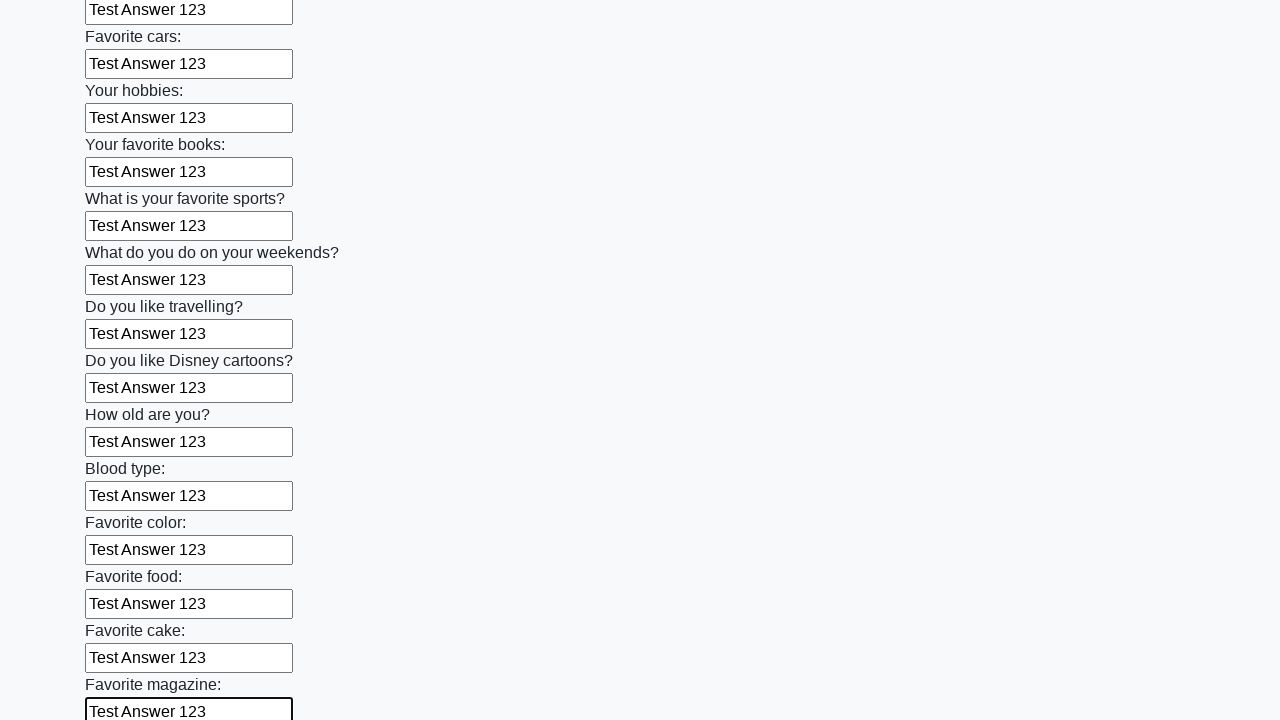

Filled input field with 'Test Answer 123' on input >> nth=23
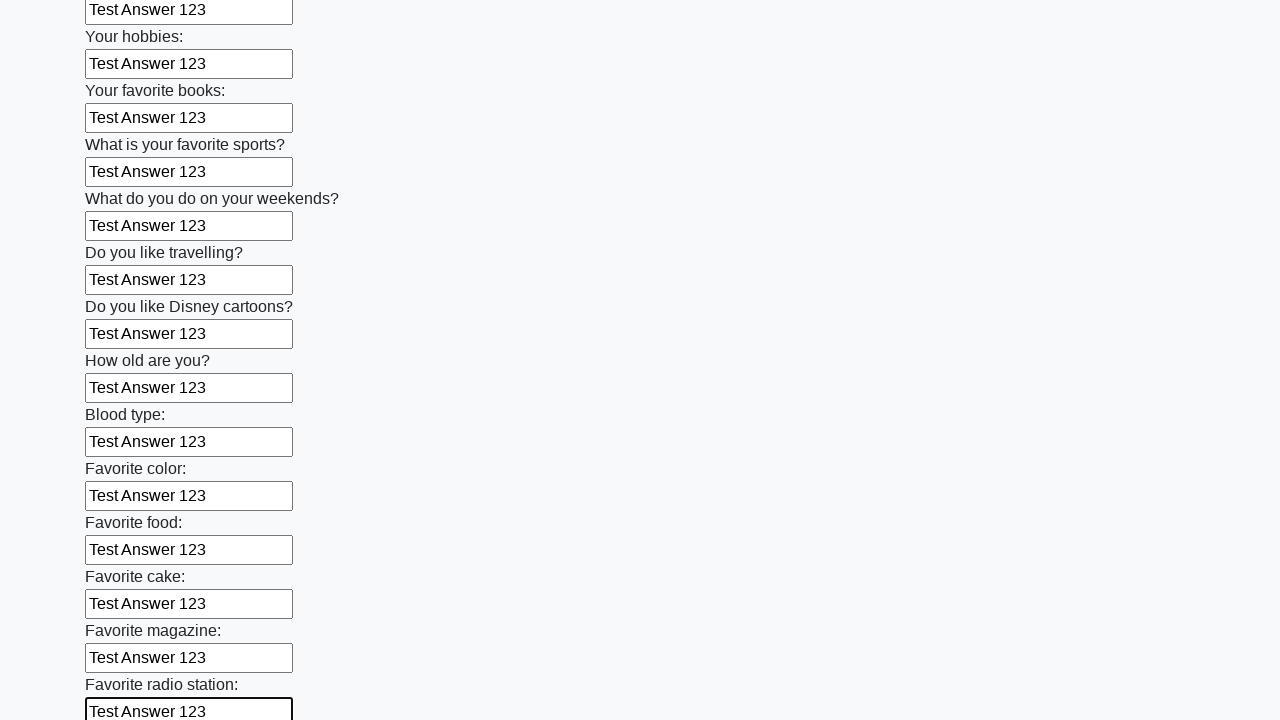

Filled input field with 'Test Answer 123' on input >> nth=24
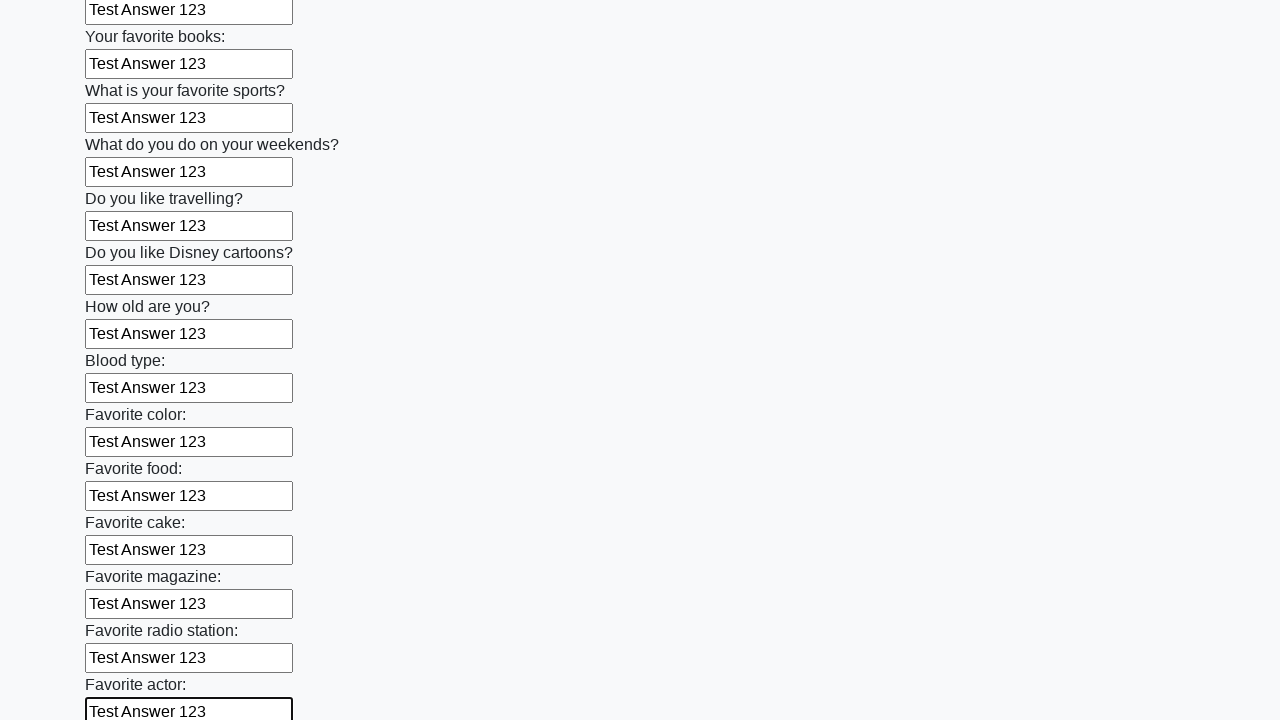

Filled input field with 'Test Answer 123' on input >> nth=25
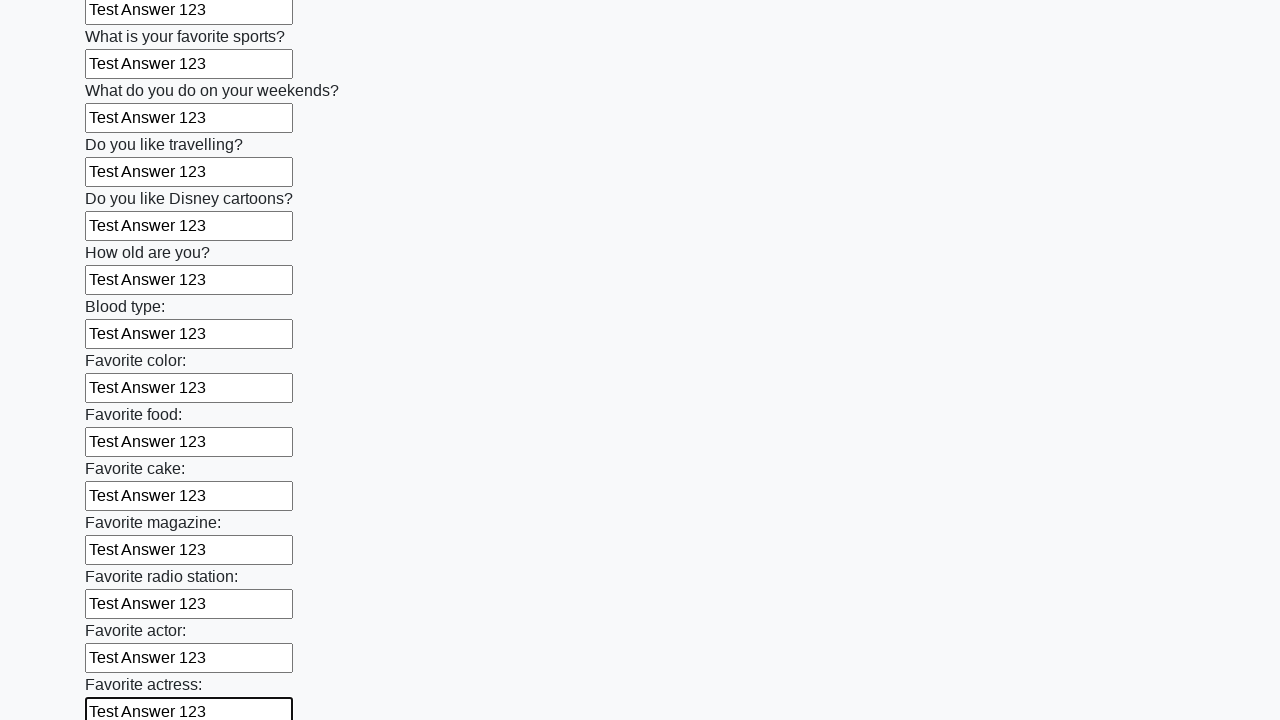

Filled input field with 'Test Answer 123' on input >> nth=26
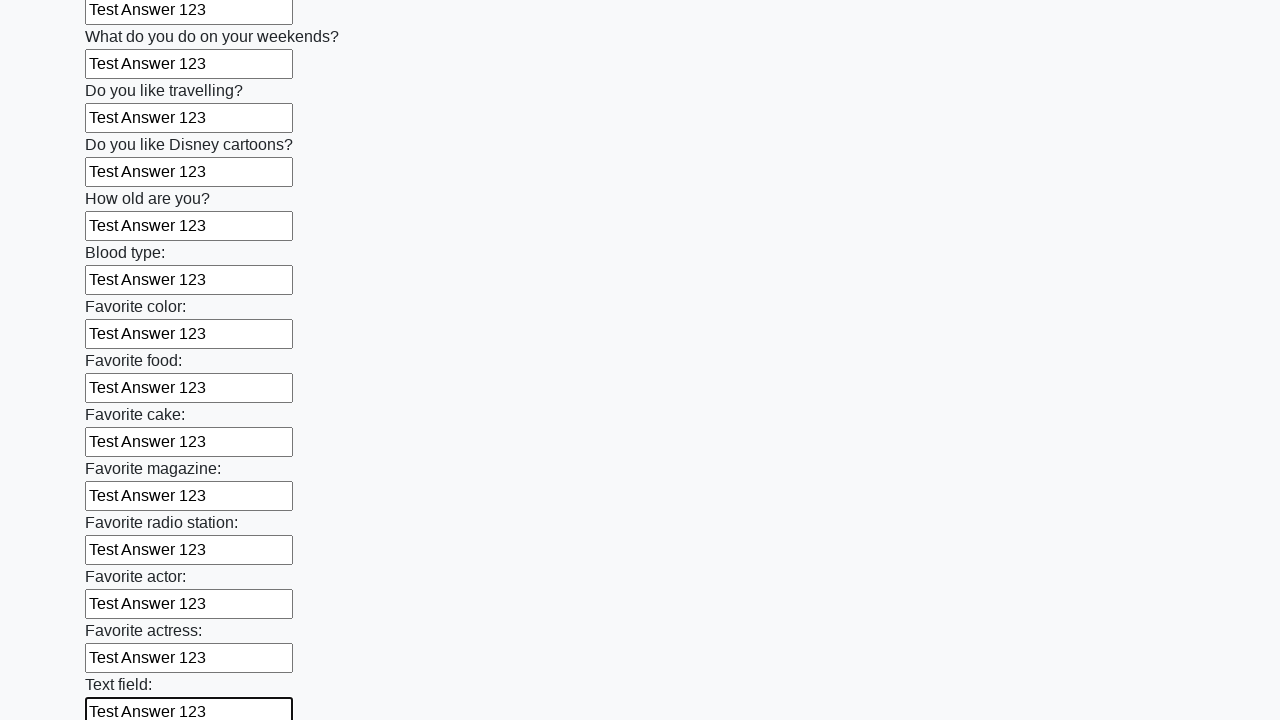

Filled input field with 'Test Answer 123' on input >> nth=27
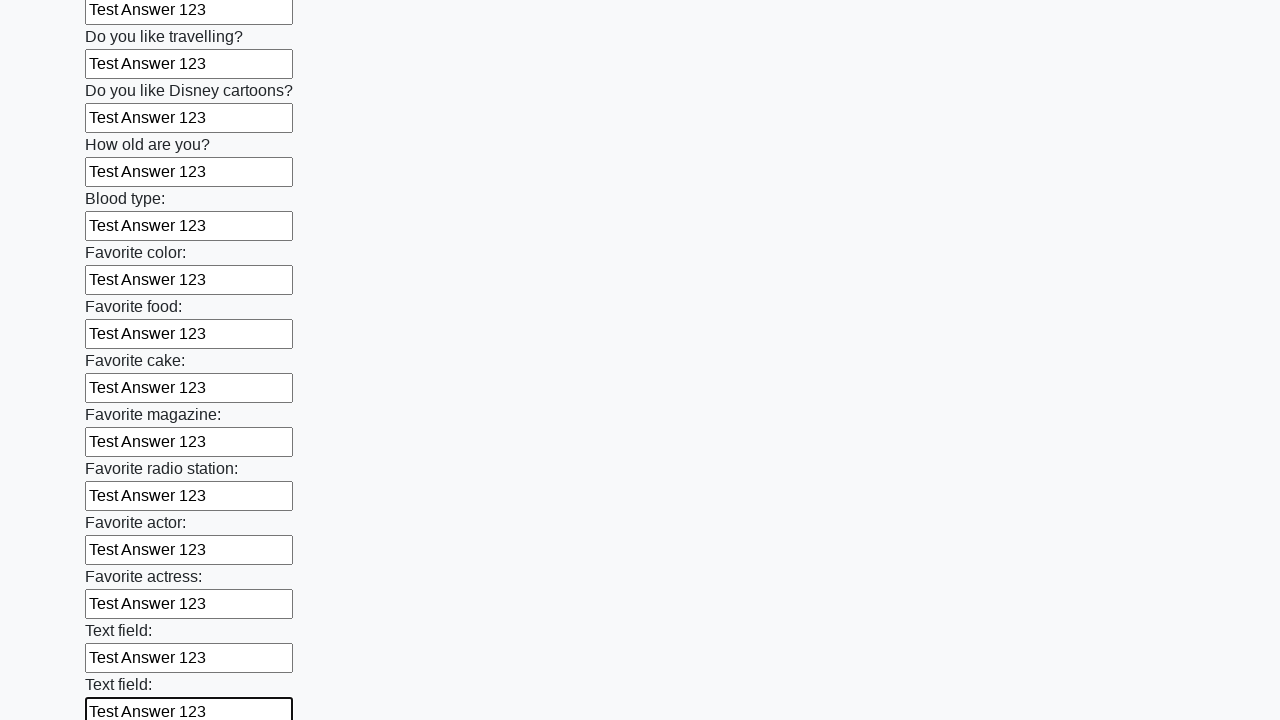

Filled input field with 'Test Answer 123' on input >> nth=28
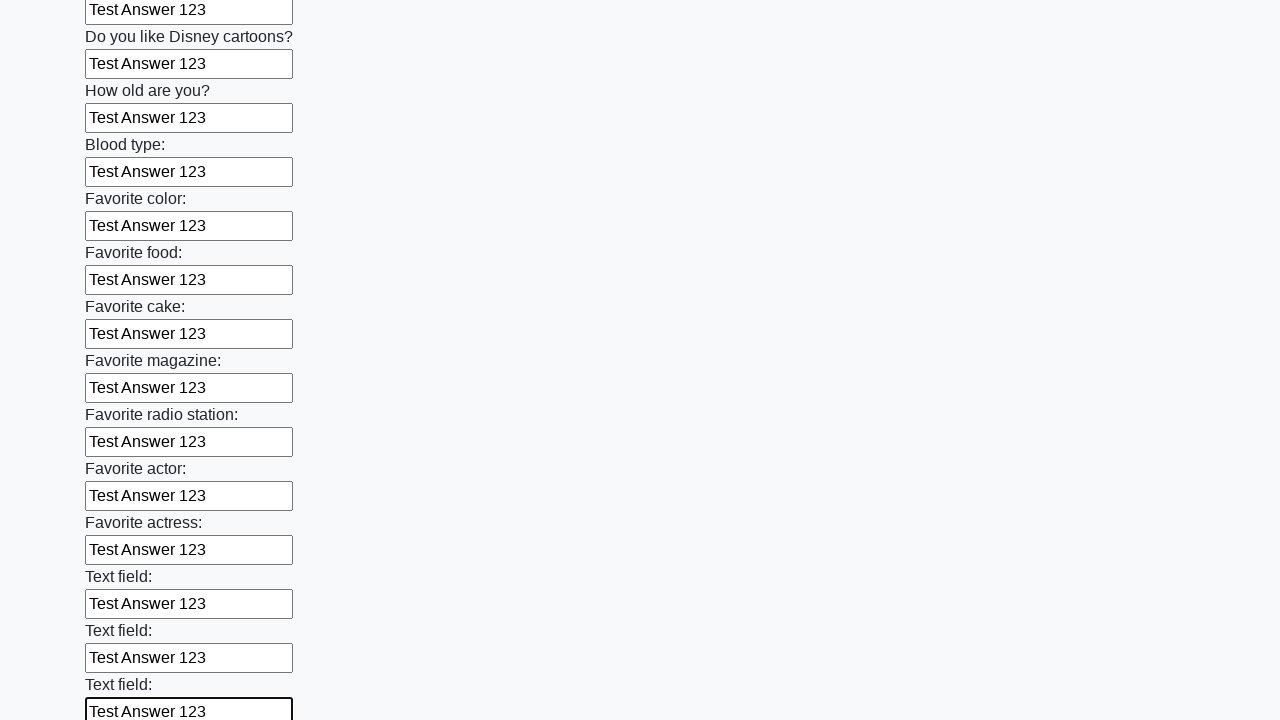

Filled input field with 'Test Answer 123' on input >> nth=29
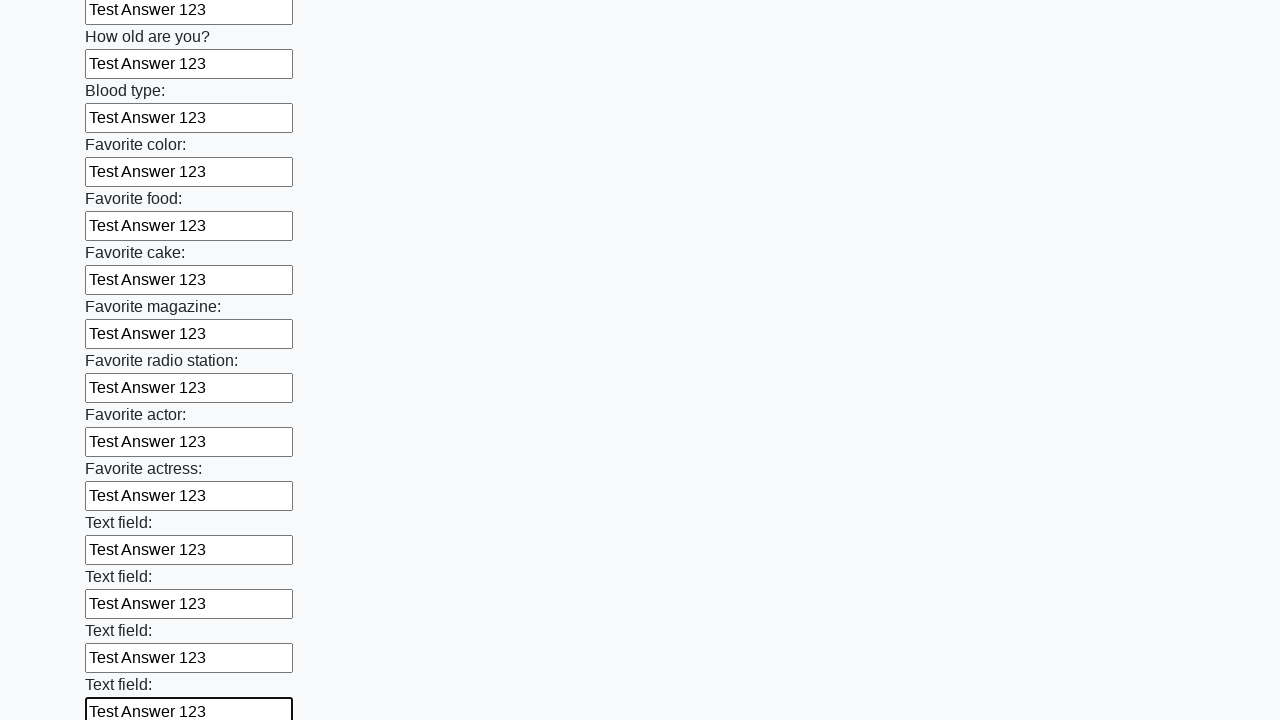

Filled input field with 'Test Answer 123' on input >> nth=30
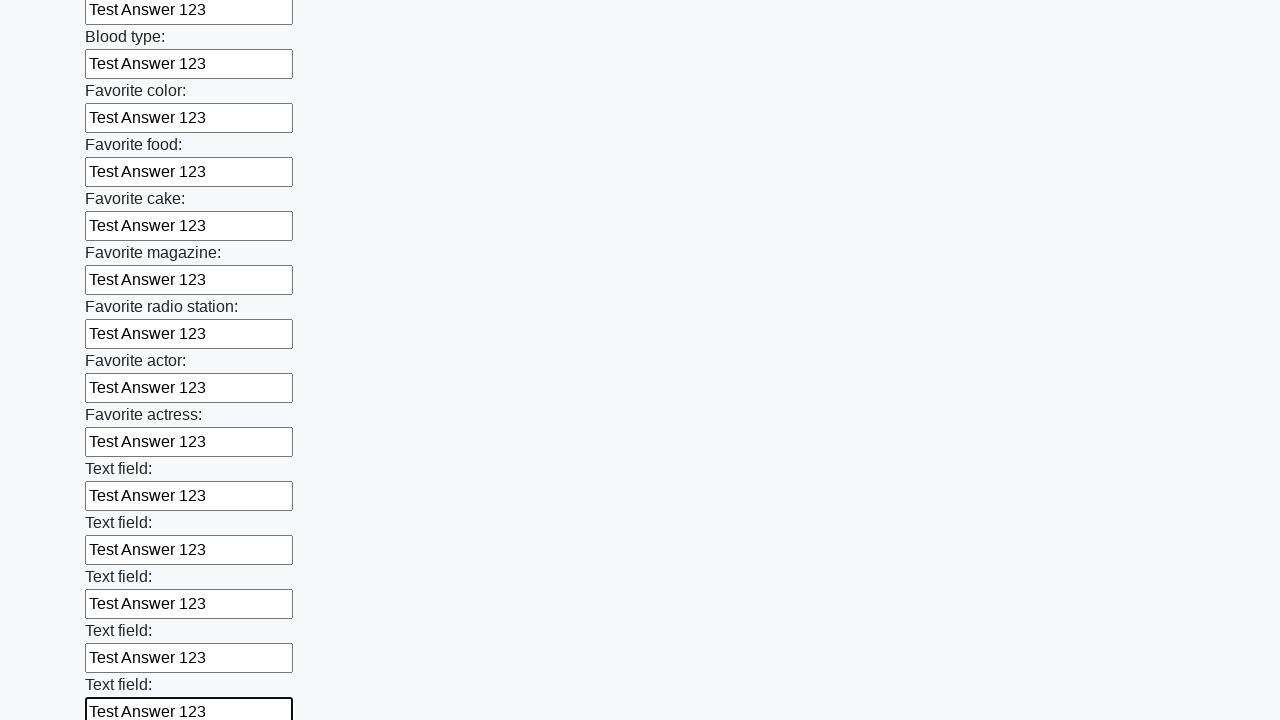

Filled input field with 'Test Answer 123' on input >> nth=31
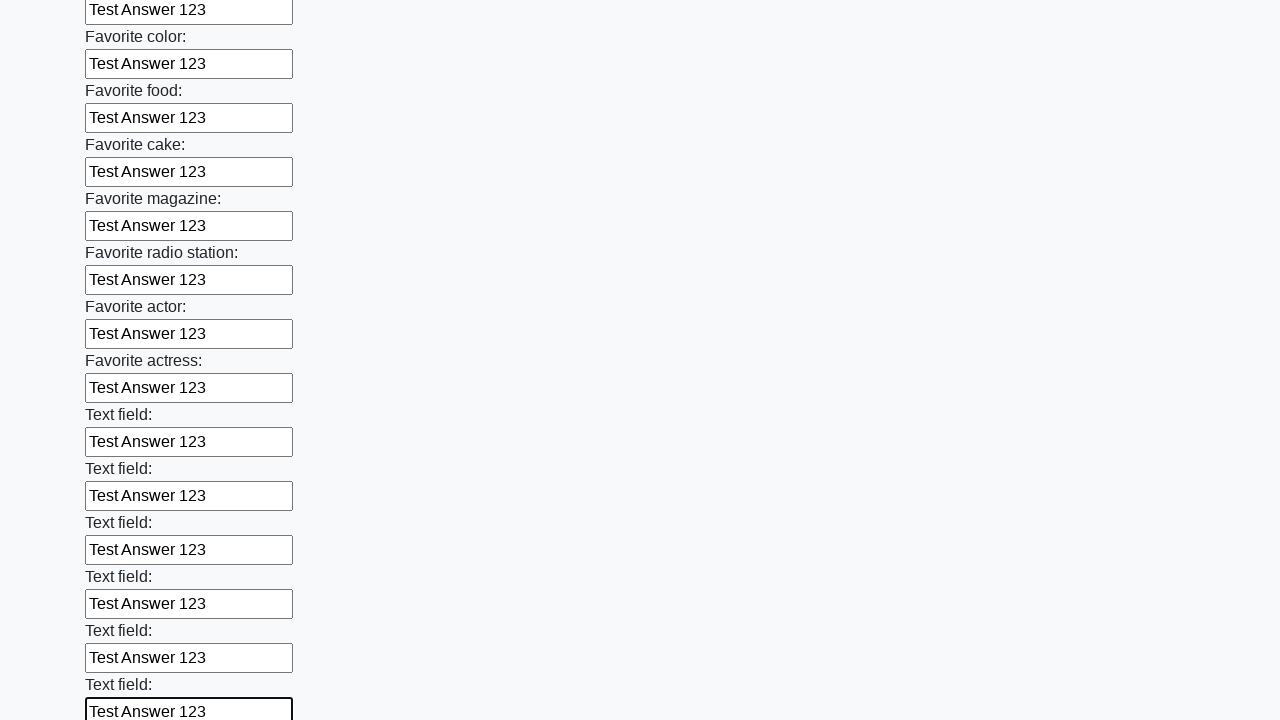

Filled input field with 'Test Answer 123' on input >> nth=32
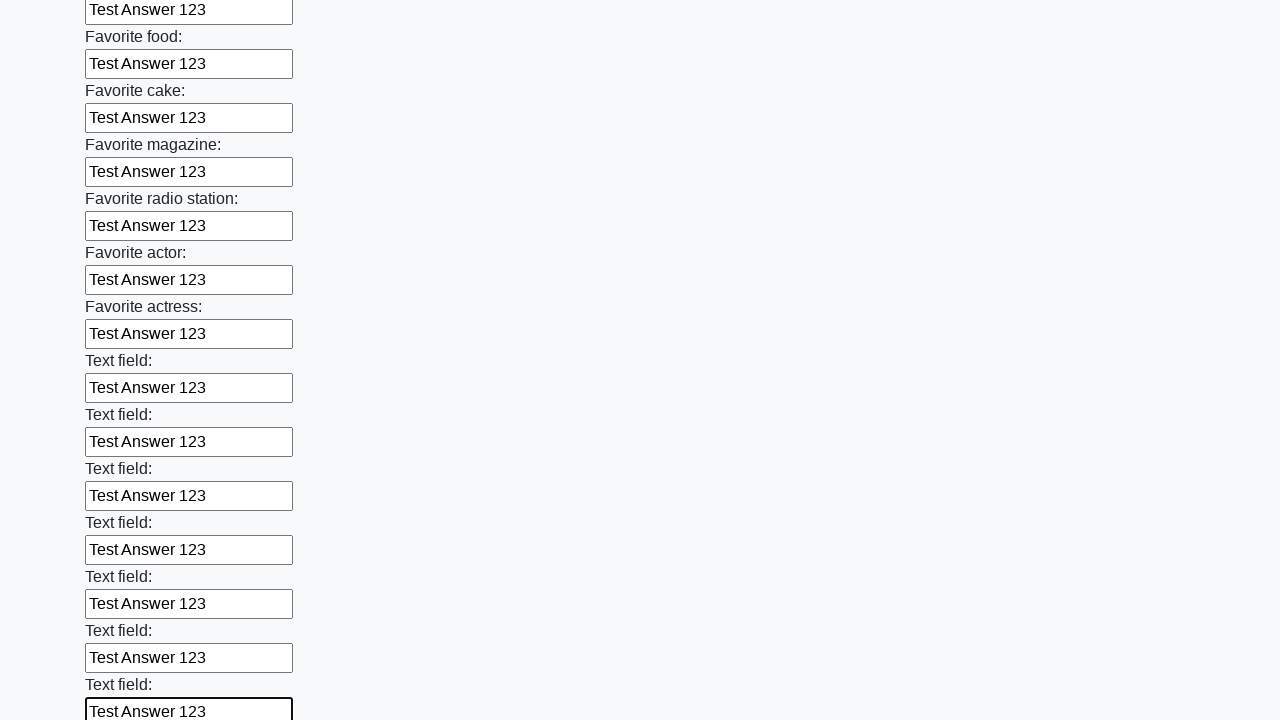

Filled input field with 'Test Answer 123' on input >> nth=33
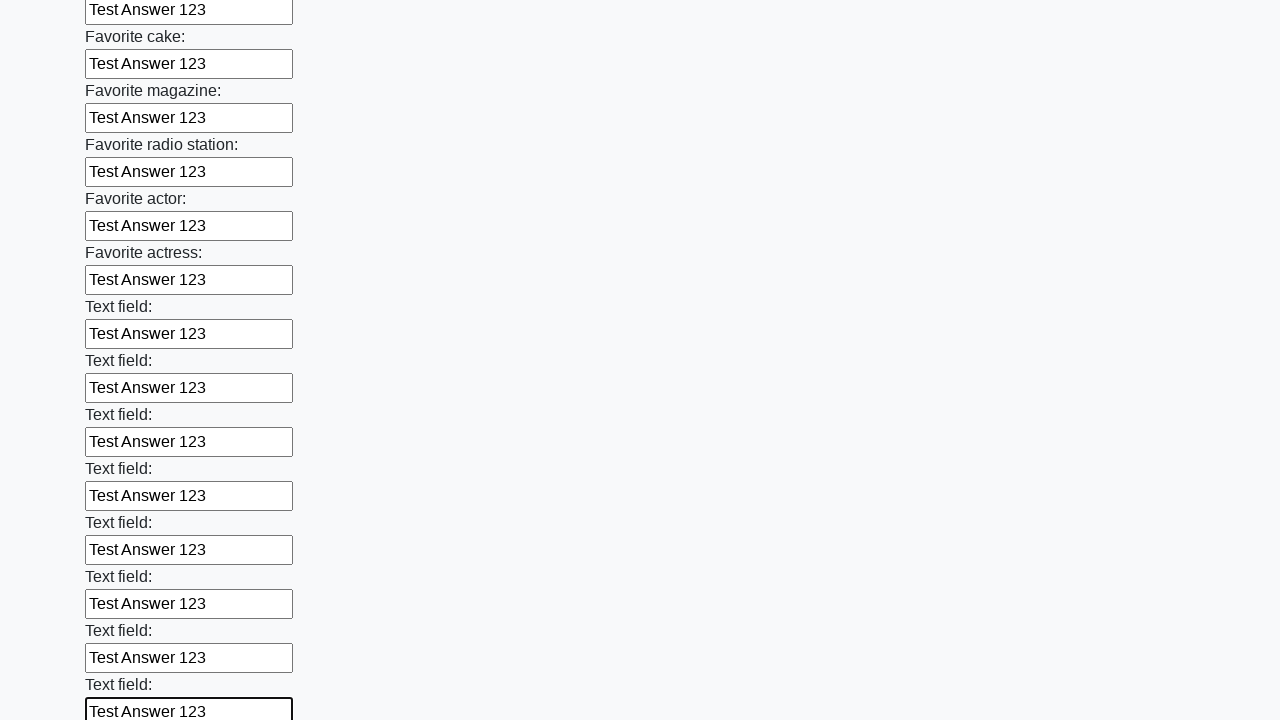

Filled input field with 'Test Answer 123' on input >> nth=34
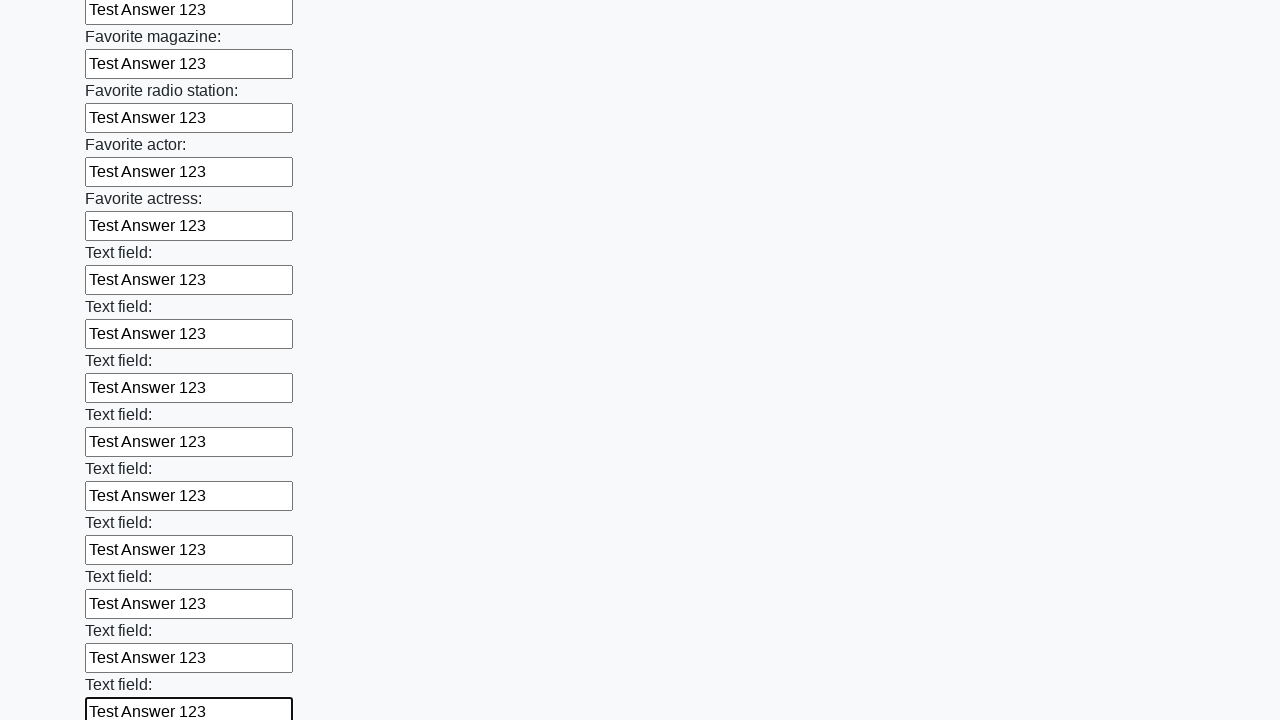

Filled input field with 'Test Answer 123' on input >> nth=35
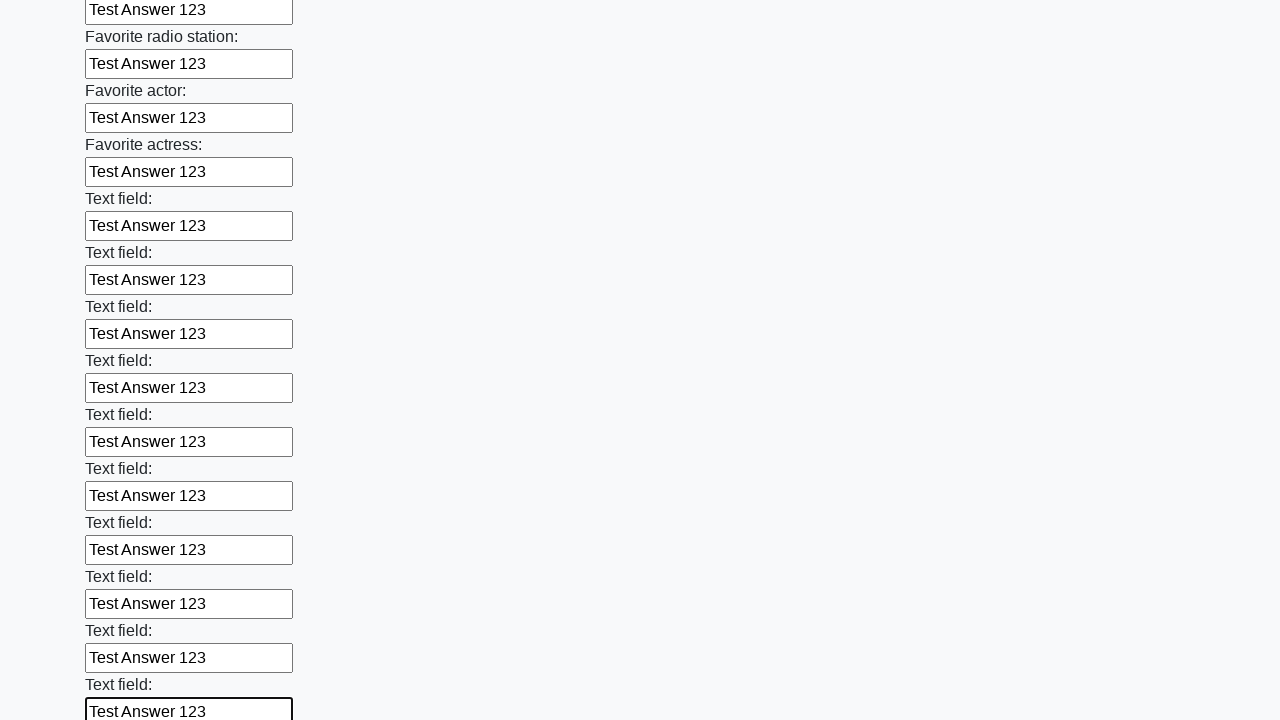

Filled input field with 'Test Answer 123' on input >> nth=36
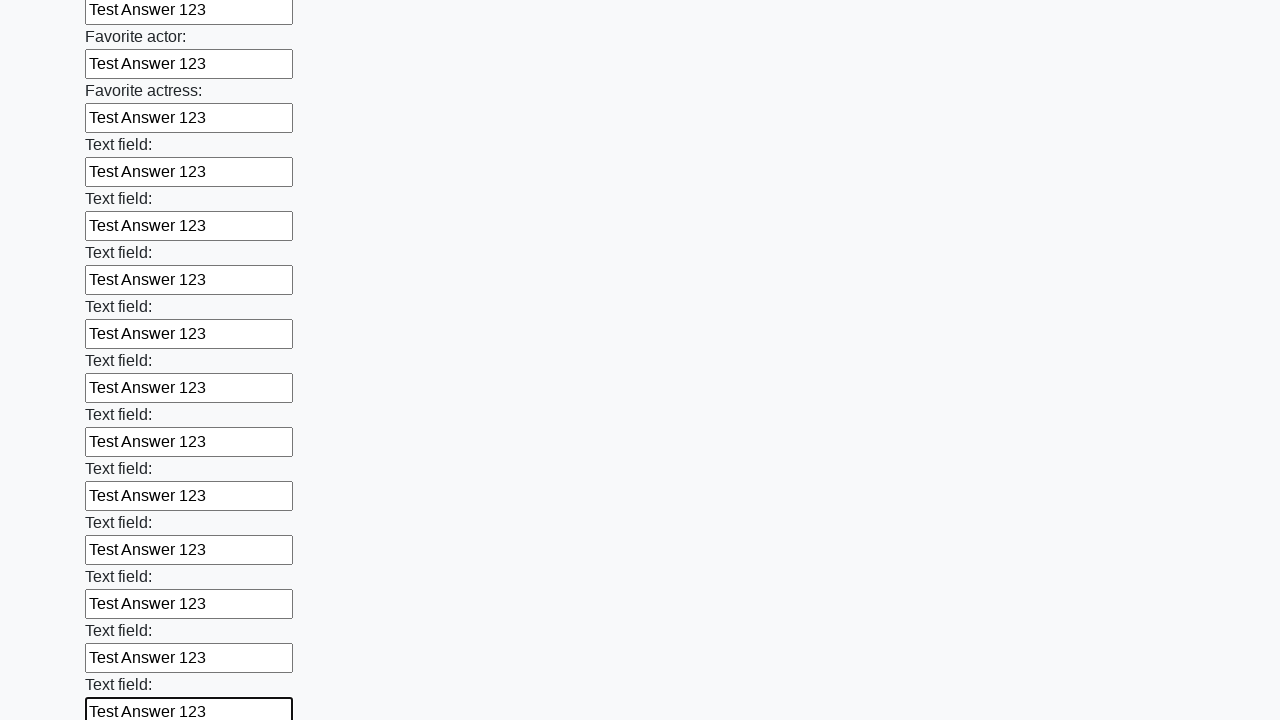

Filled input field with 'Test Answer 123' on input >> nth=37
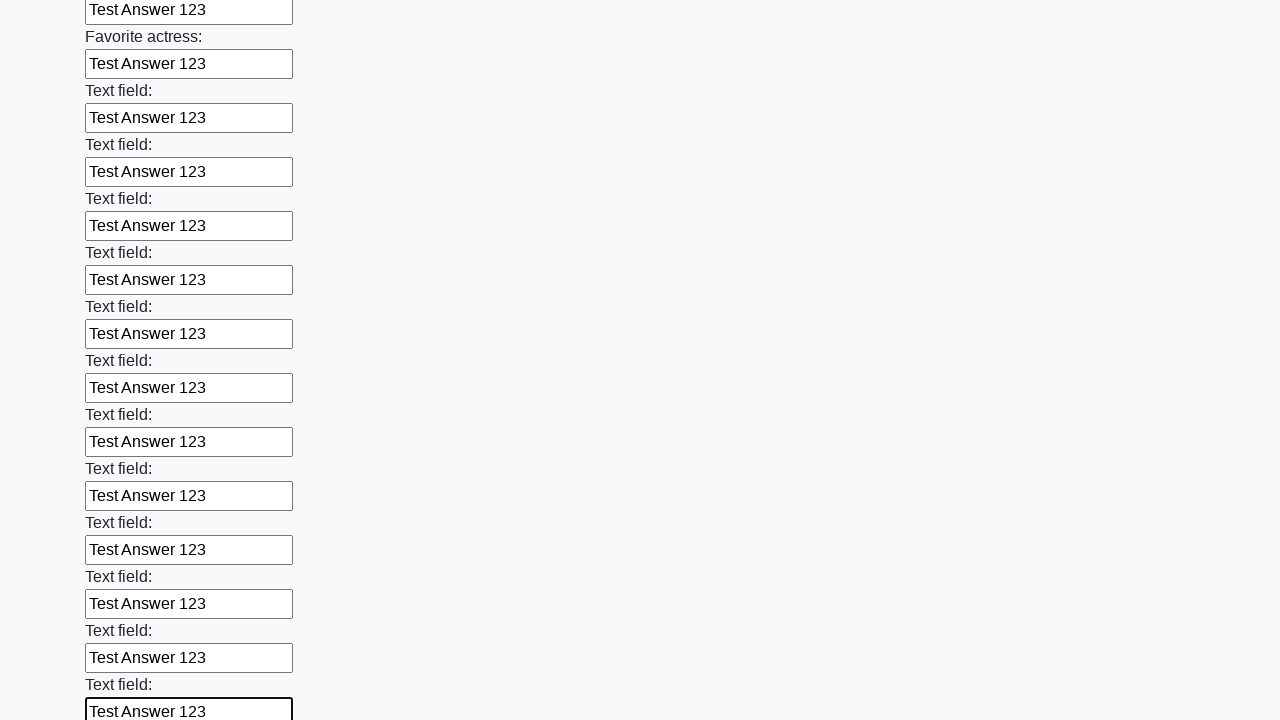

Filled input field with 'Test Answer 123' on input >> nth=38
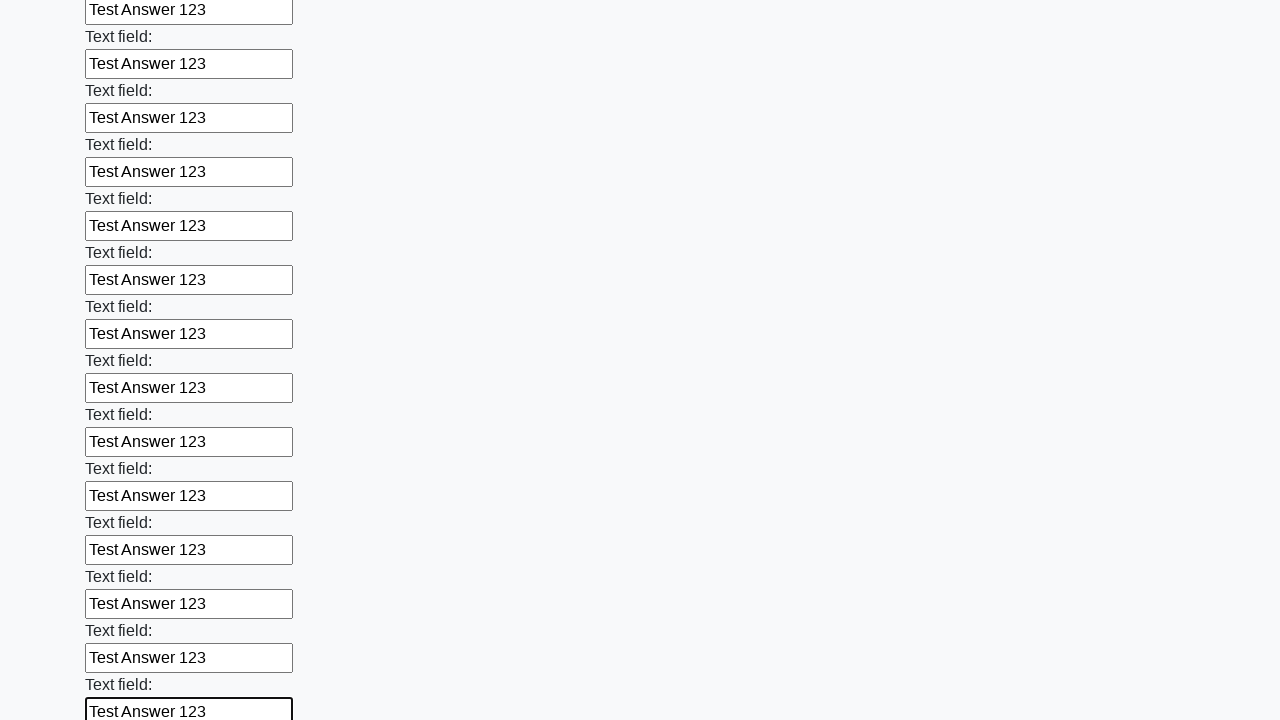

Filled input field with 'Test Answer 123' on input >> nth=39
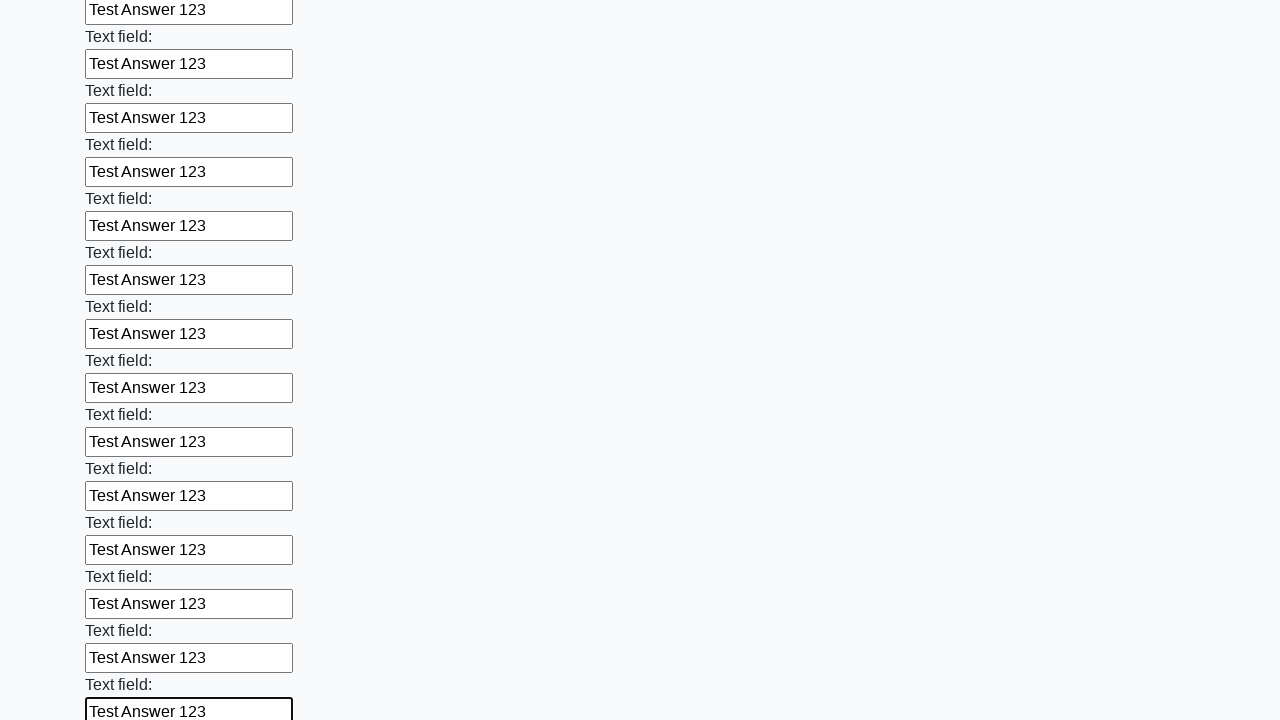

Filled input field with 'Test Answer 123' on input >> nth=40
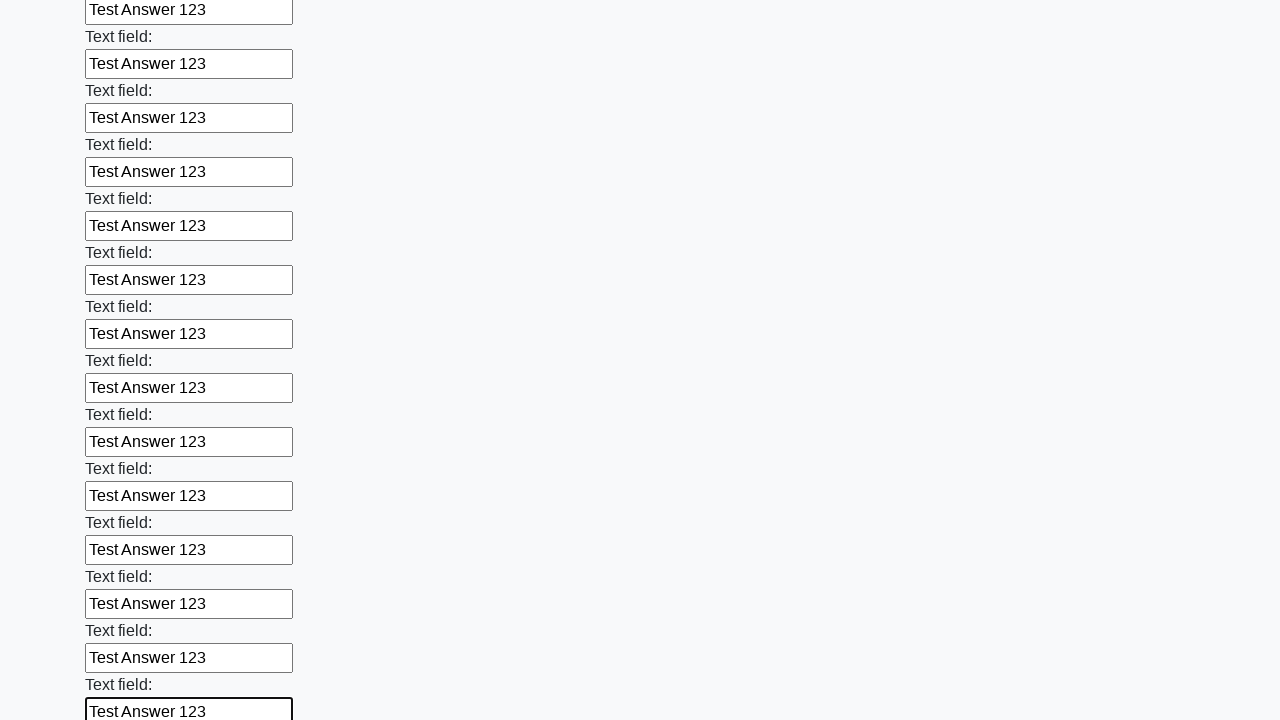

Filled input field with 'Test Answer 123' on input >> nth=41
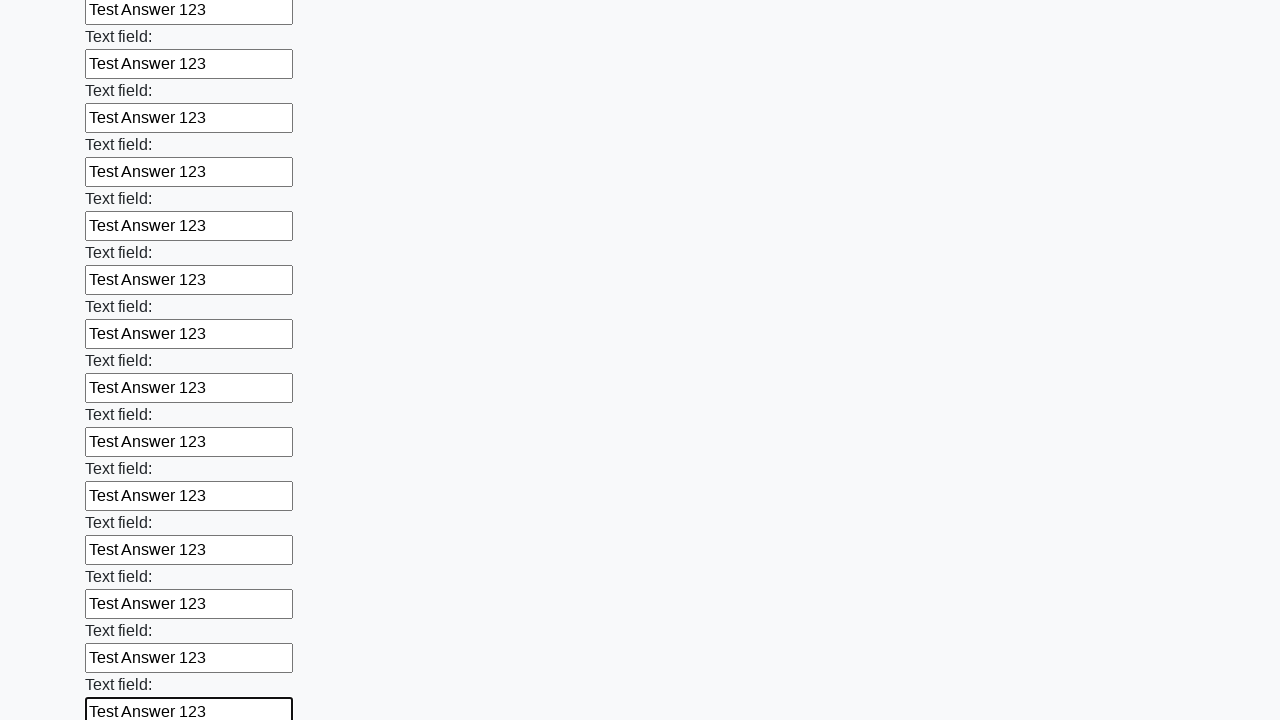

Filled input field with 'Test Answer 123' on input >> nth=42
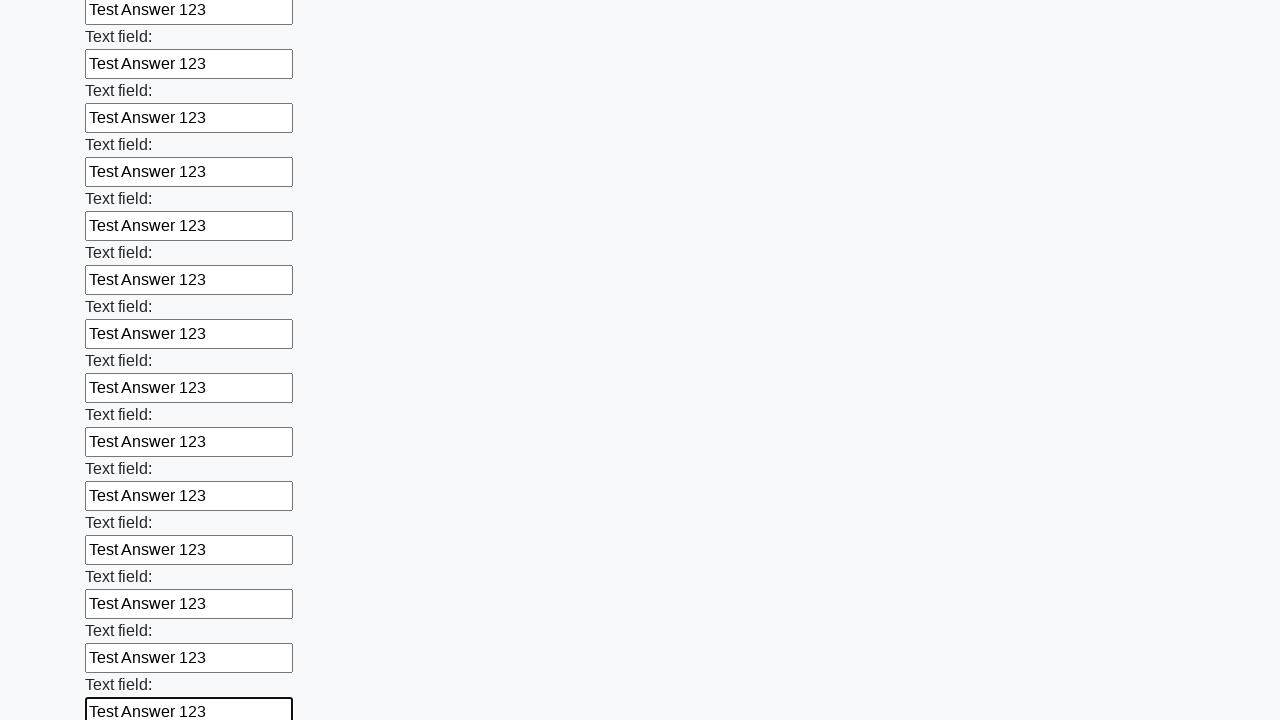

Filled input field with 'Test Answer 123' on input >> nth=43
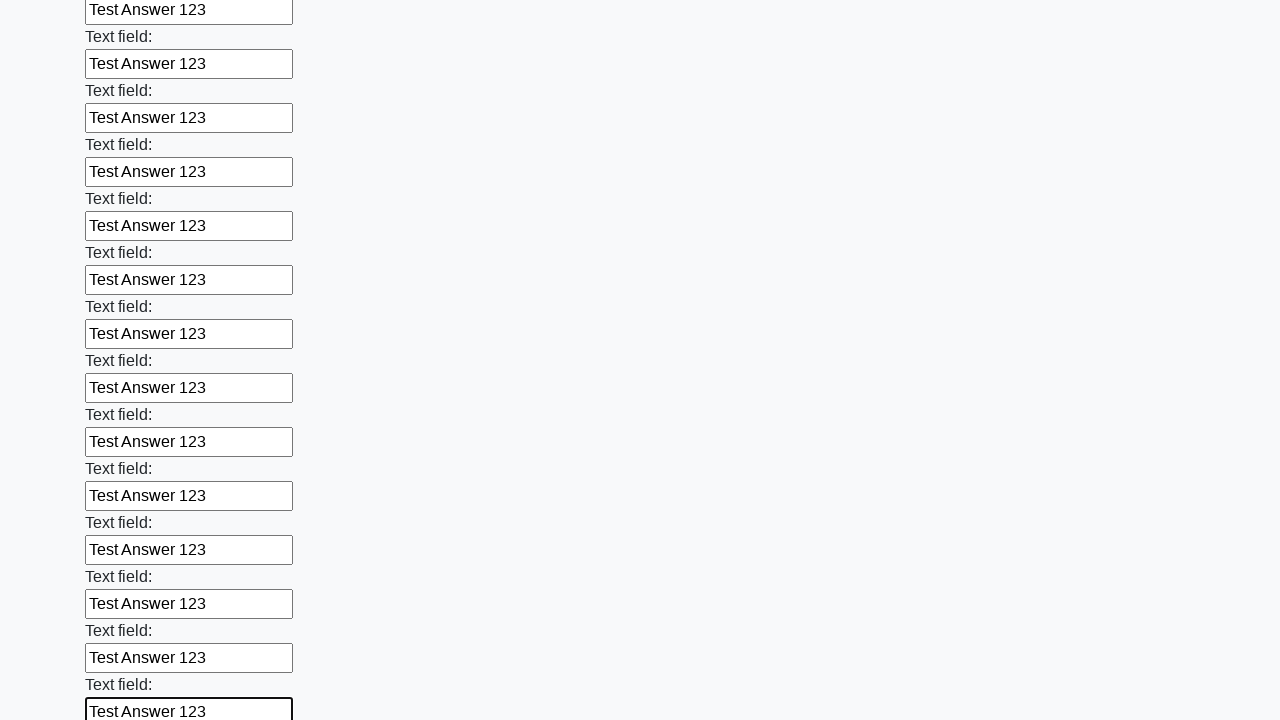

Filled input field with 'Test Answer 123' on input >> nth=44
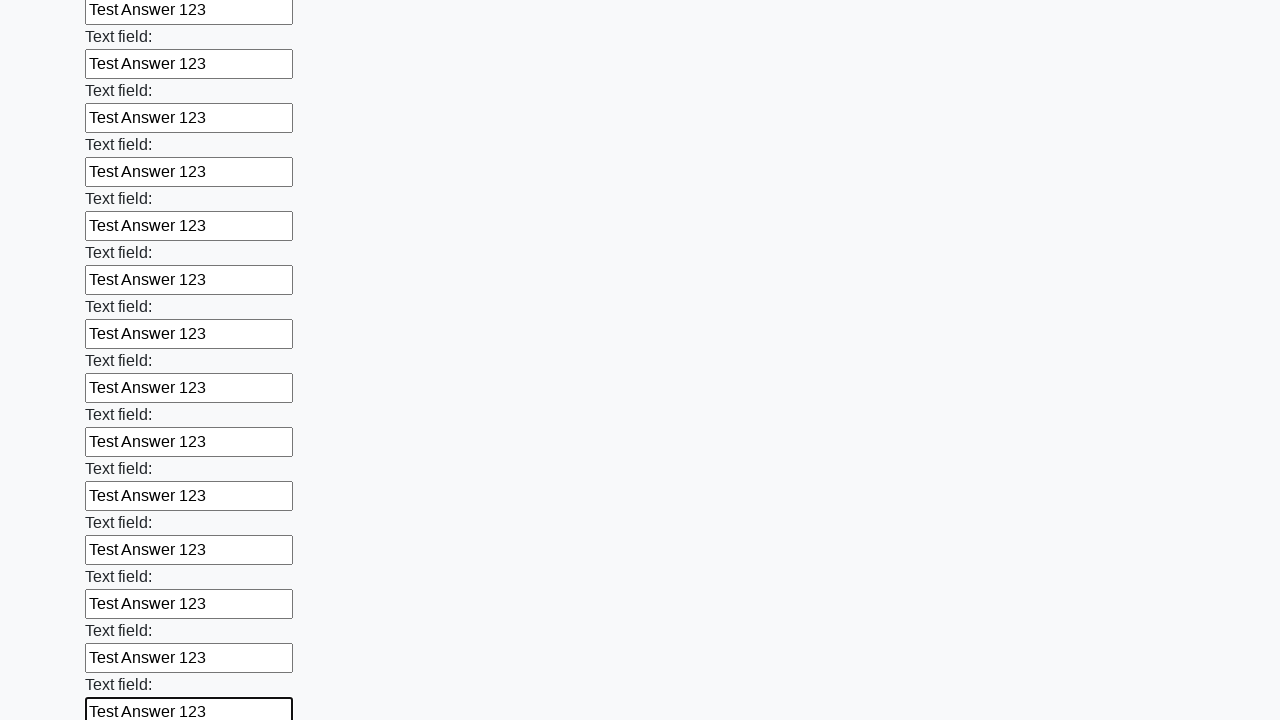

Filled input field with 'Test Answer 123' on input >> nth=45
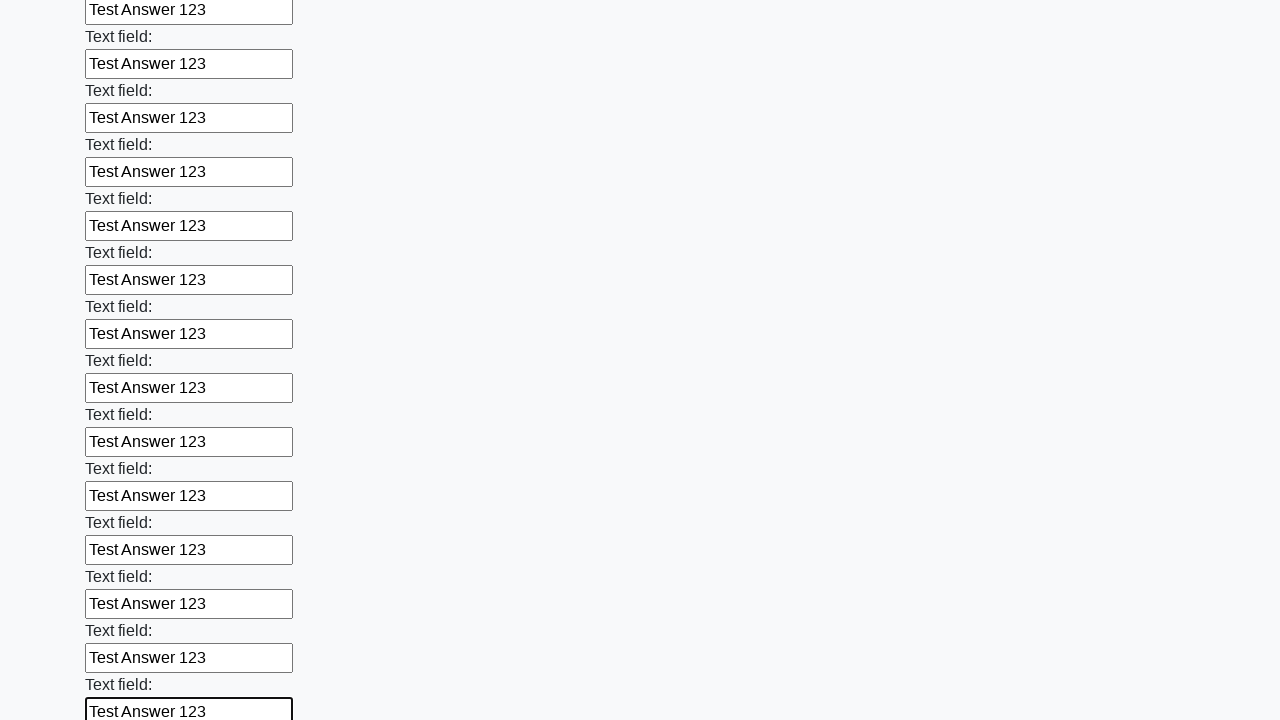

Filled input field with 'Test Answer 123' on input >> nth=46
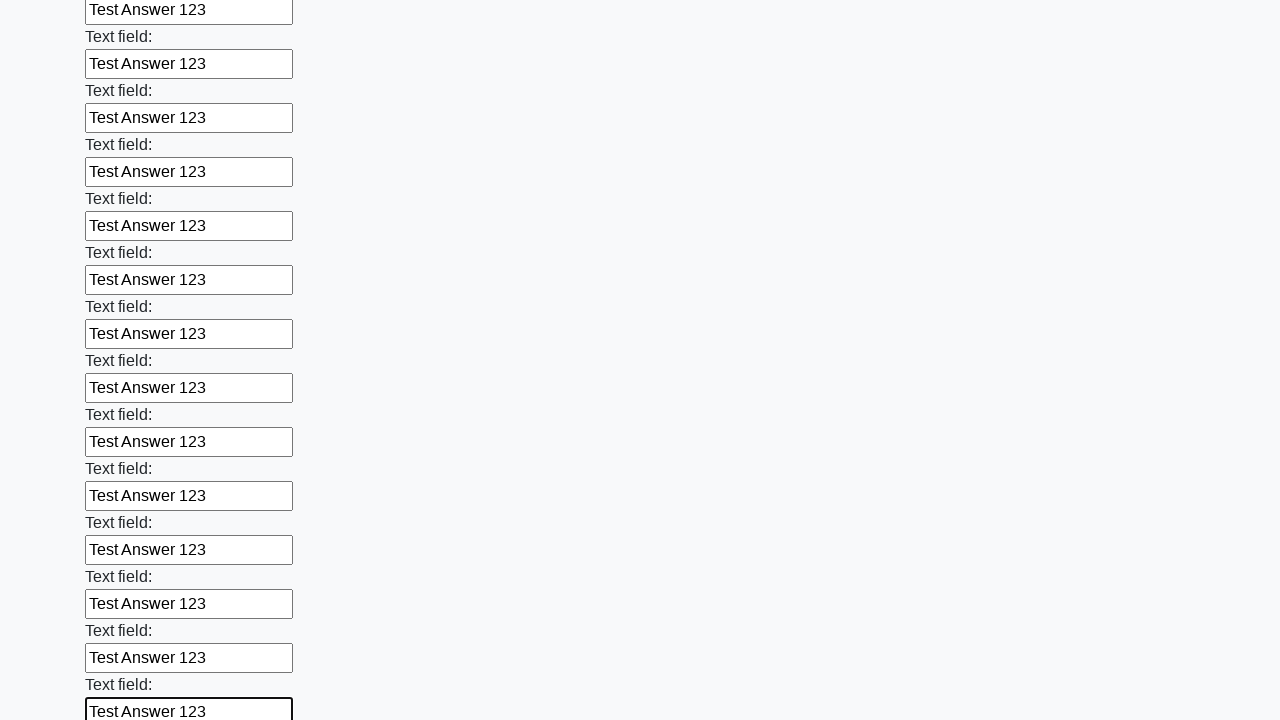

Filled input field with 'Test Answer 123' on input >> nth=47
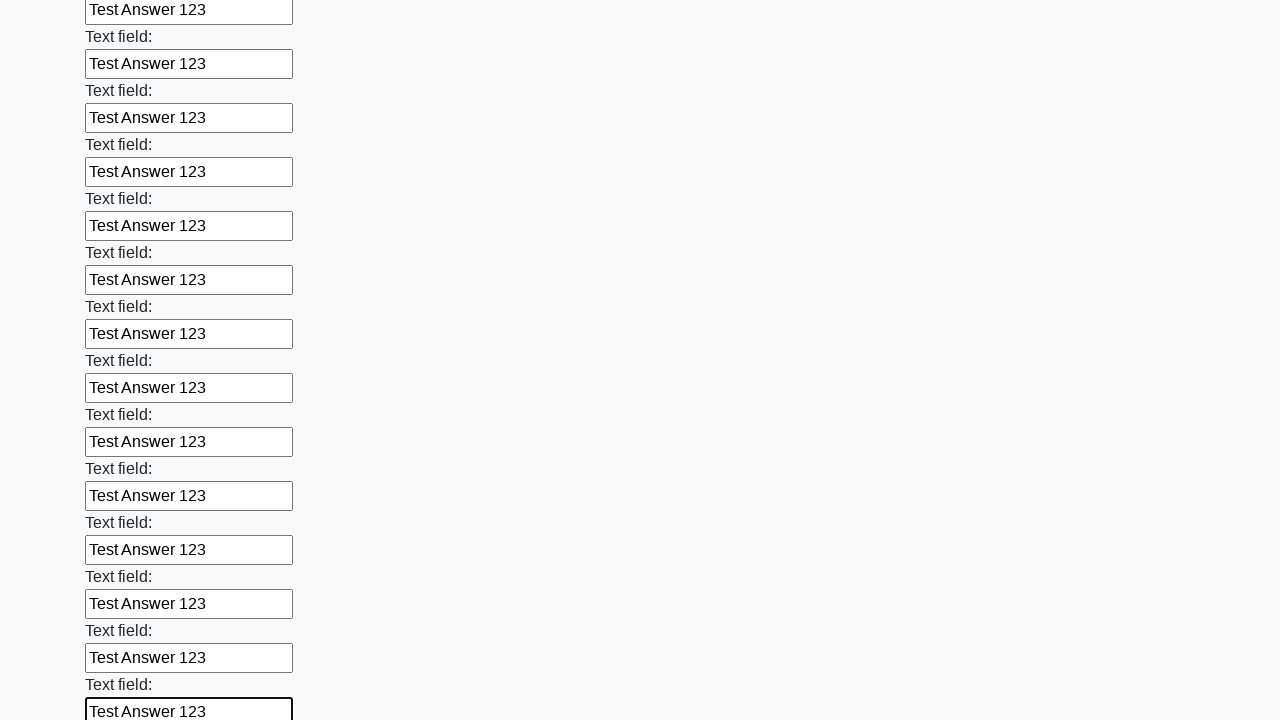

Filled input field with 'Test Answer 123' on input >> nth=48
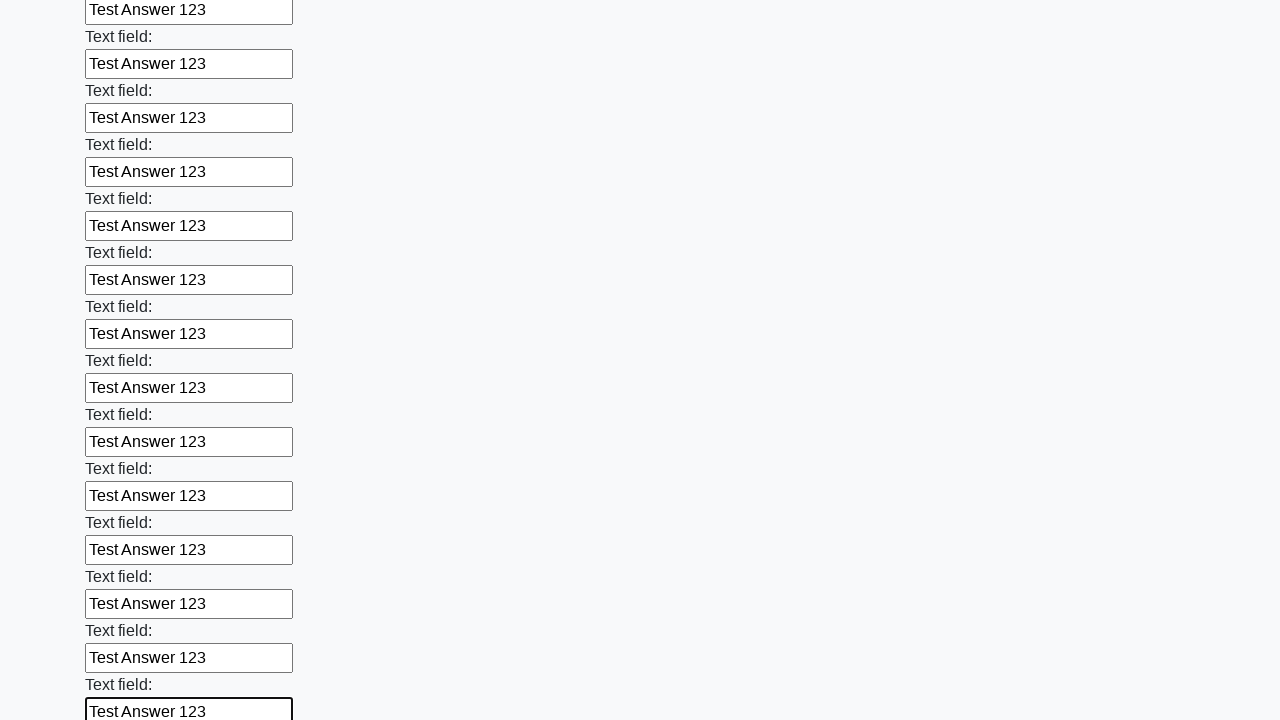

Filled input field with 'Test Answer 123' on input >> nth=49
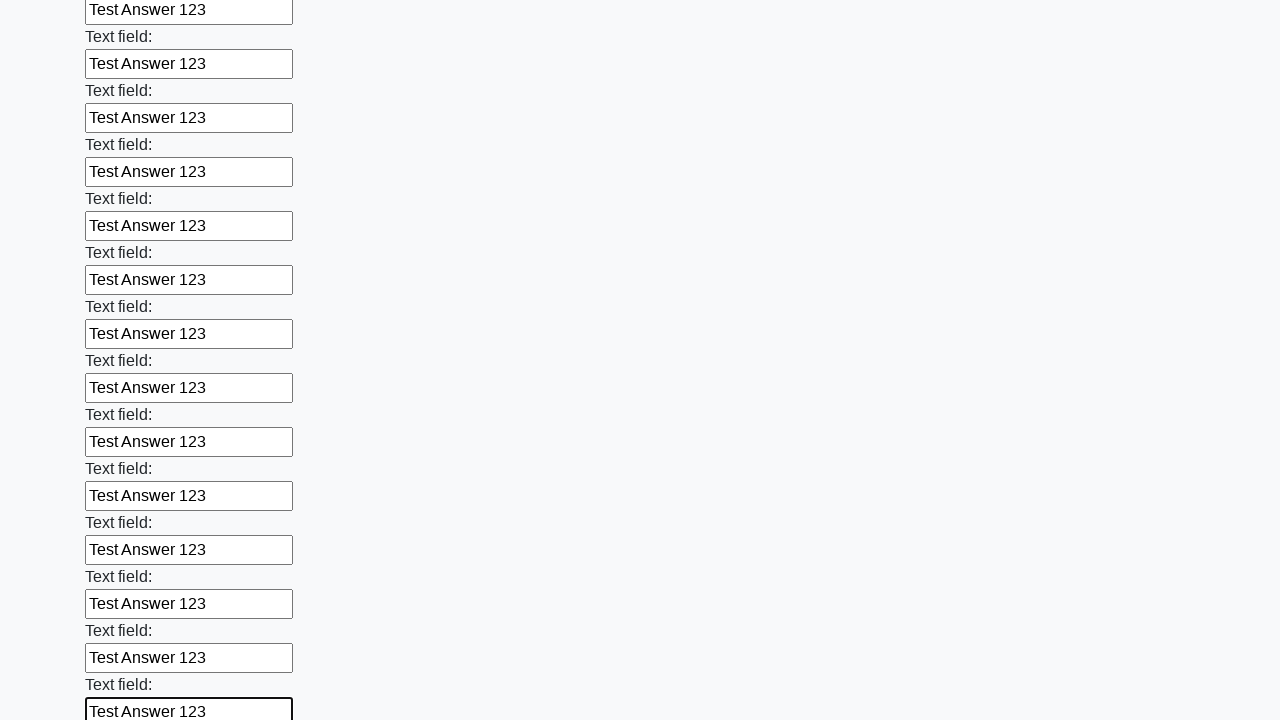

Filled input field with 'Test Answer 123' on input >> nth=50
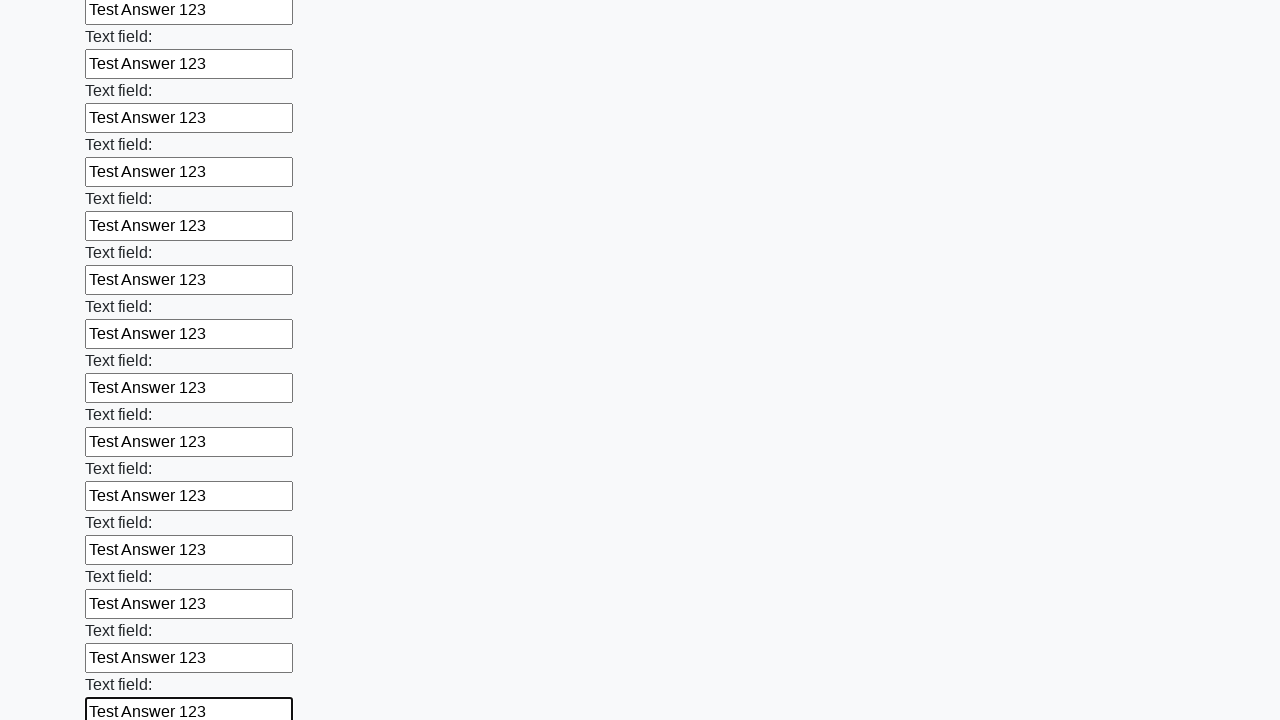

Filled input field with 'Test Answer 123' on input >> nth=51
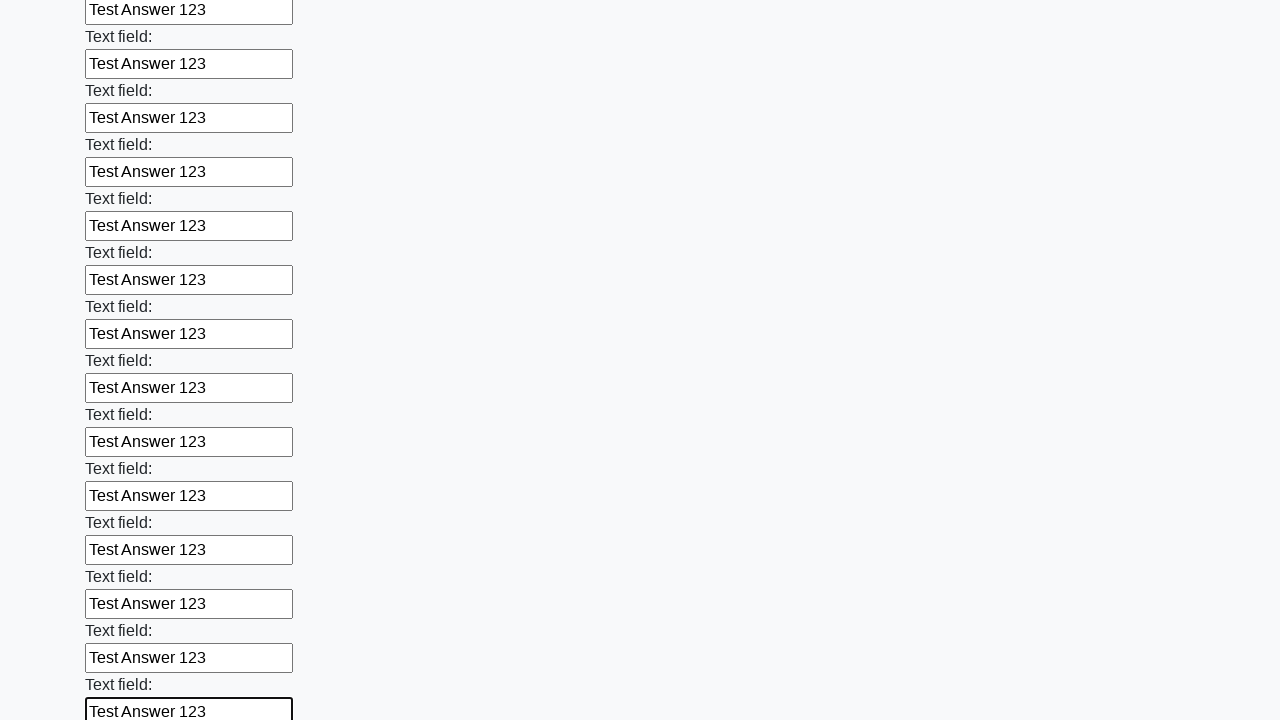

Filled input field with 'Test Answer 123' on input >> nth=52
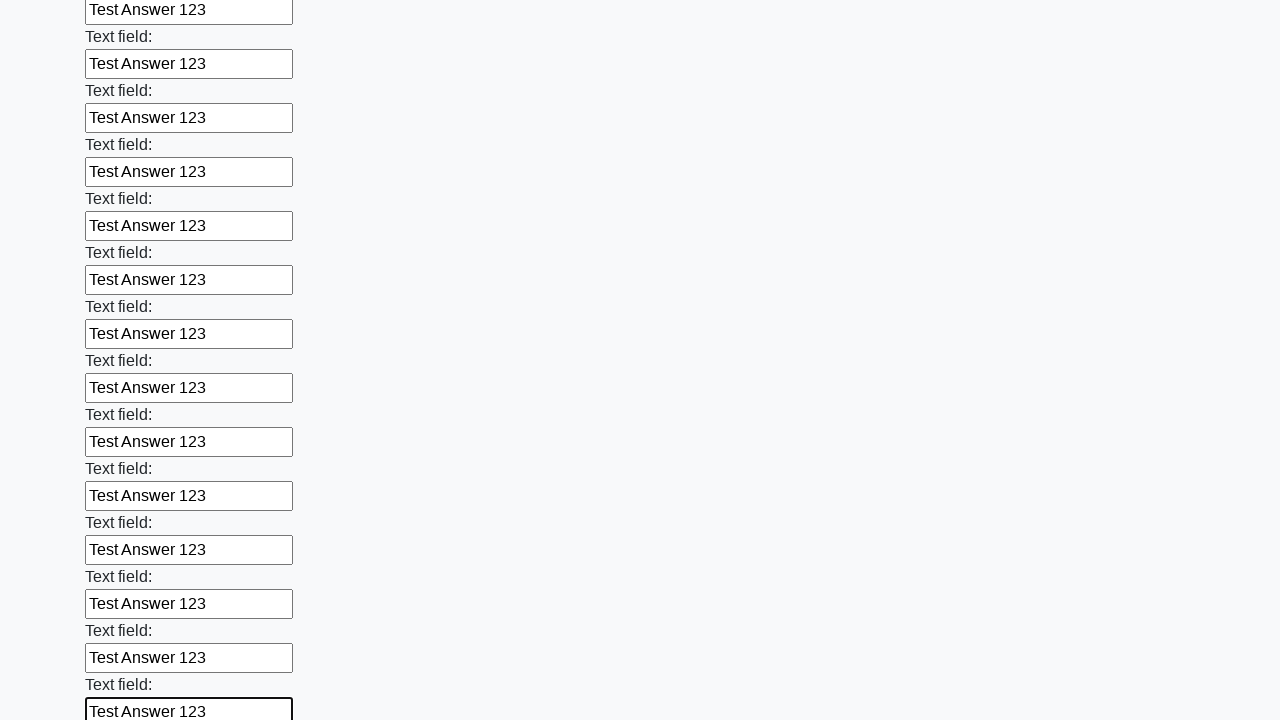

Filled input field with 'Test Answer 123' on input >> nth=53
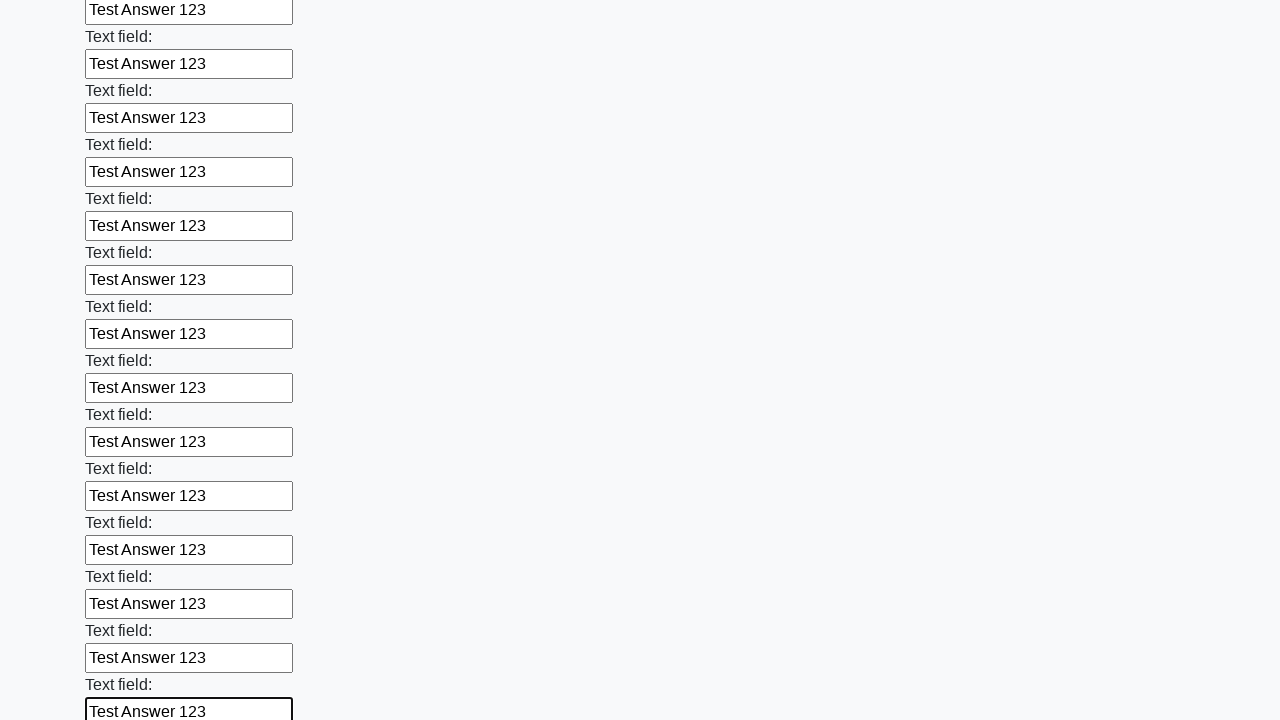

Filled input field with 'Test Answer 123' on input >> nth=54
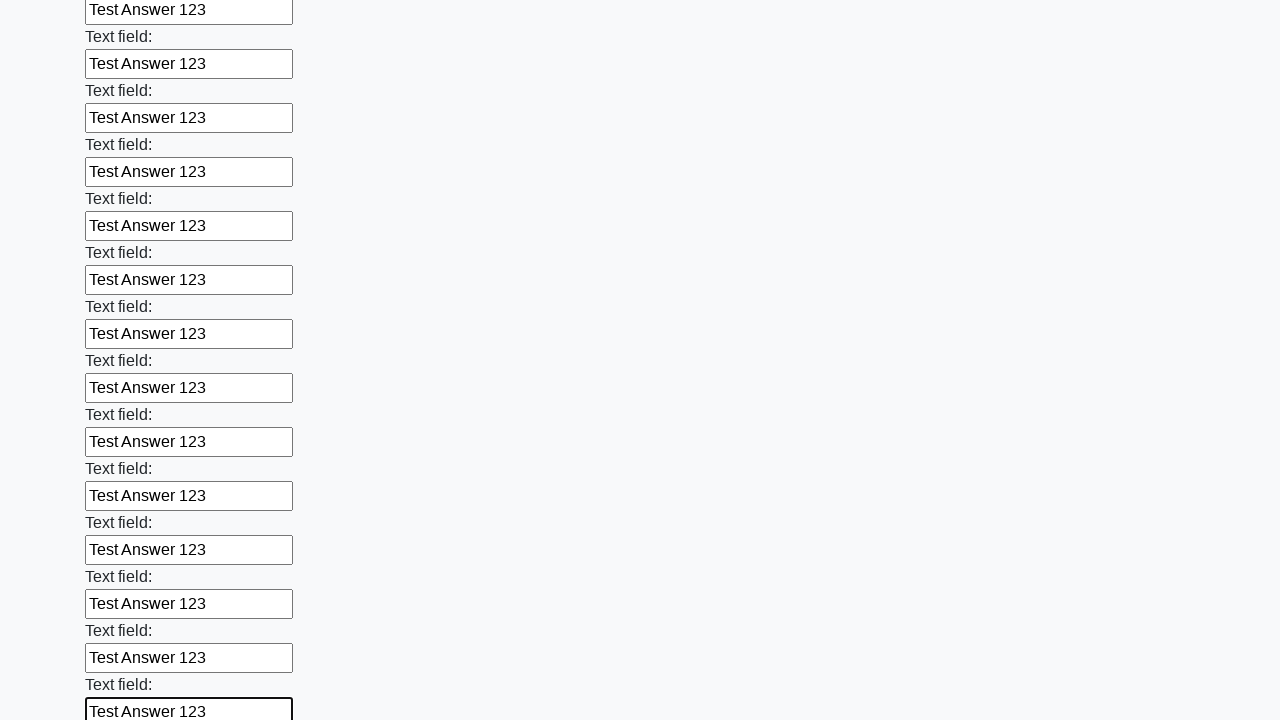

Filled input field with 'Test Answer 123' on input >> nth=55
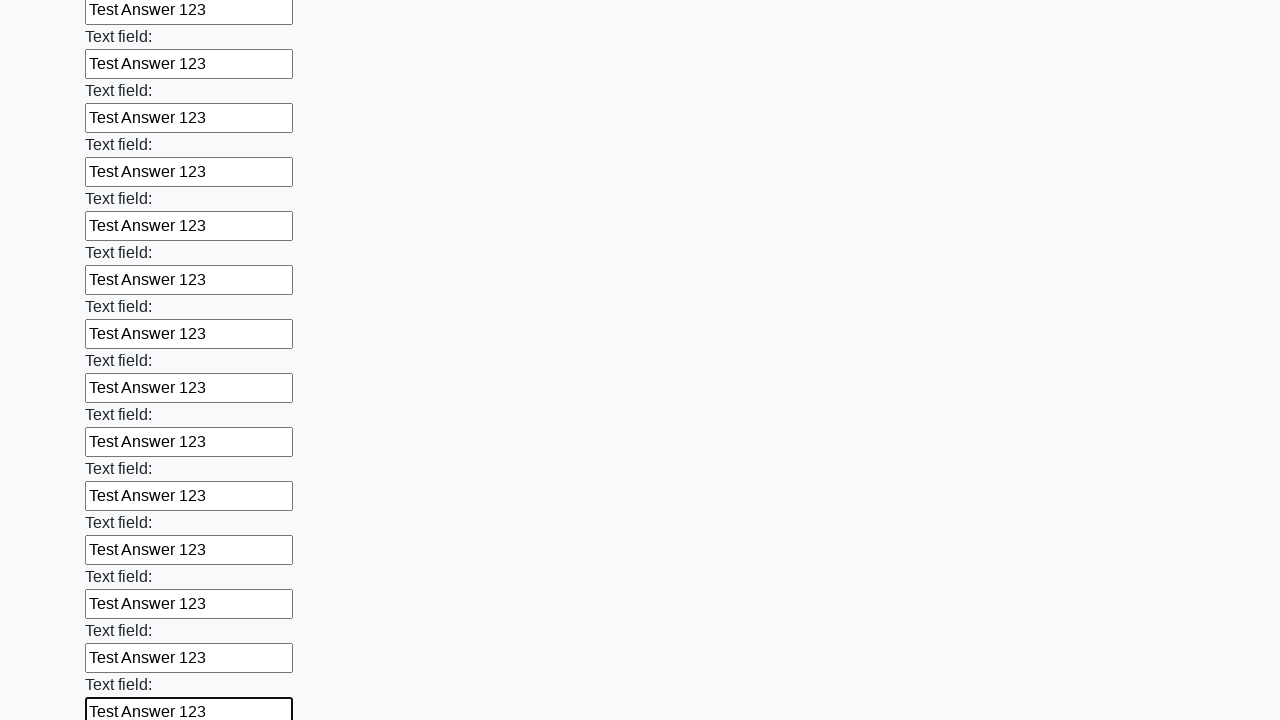

Filled input field with 'Test Answer 123' on input >> nth=56
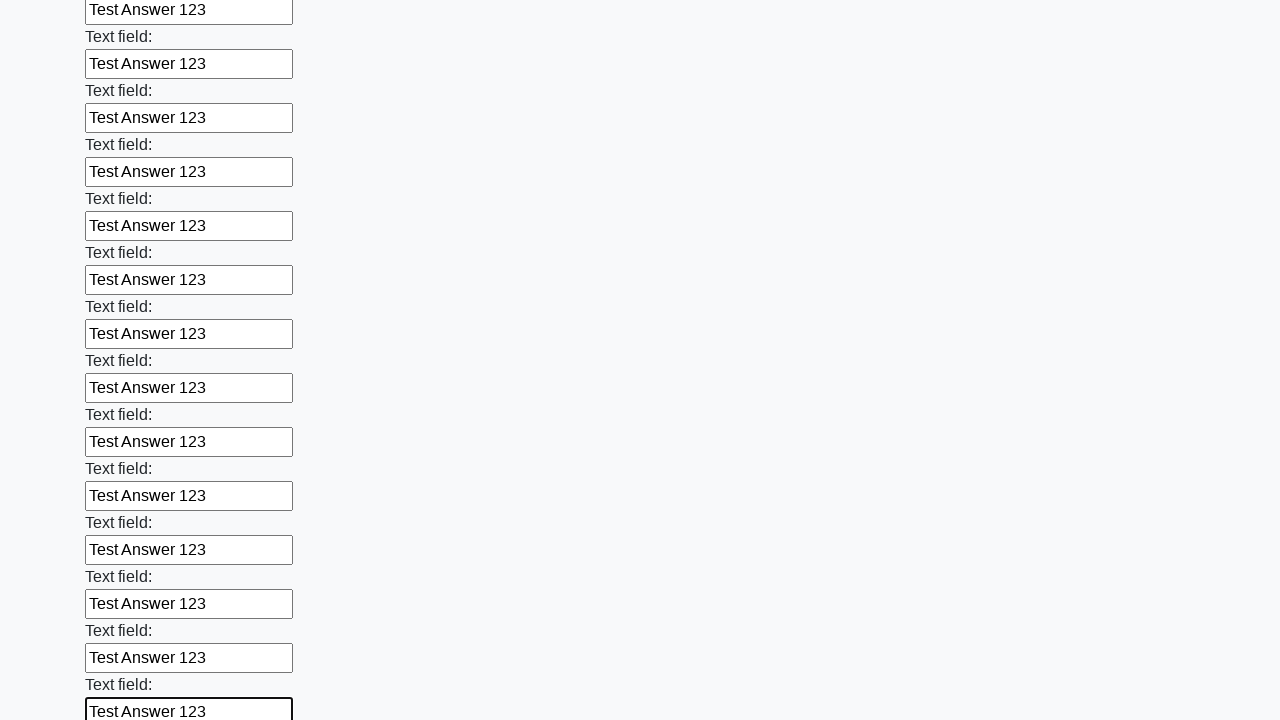

Filled input field with 'Test Answer 123' on input >> nth=57
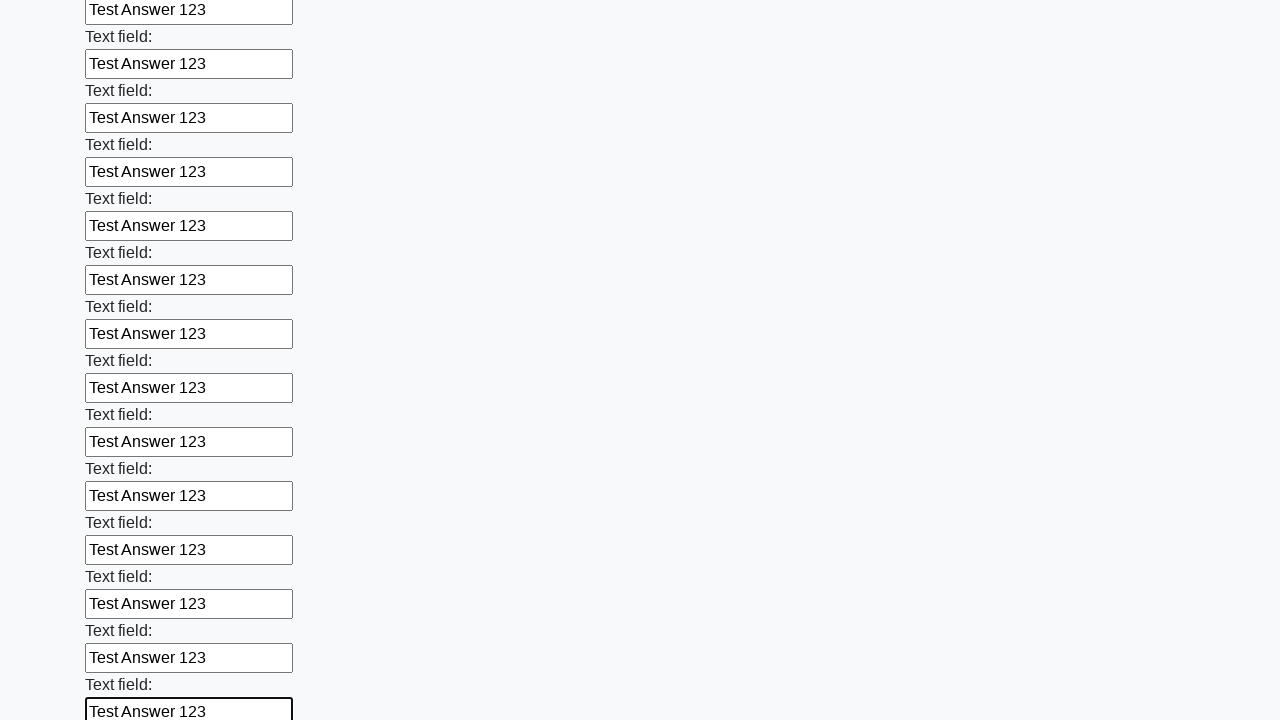

Filled input field with 'Test Answer 123' on input >> nth=58
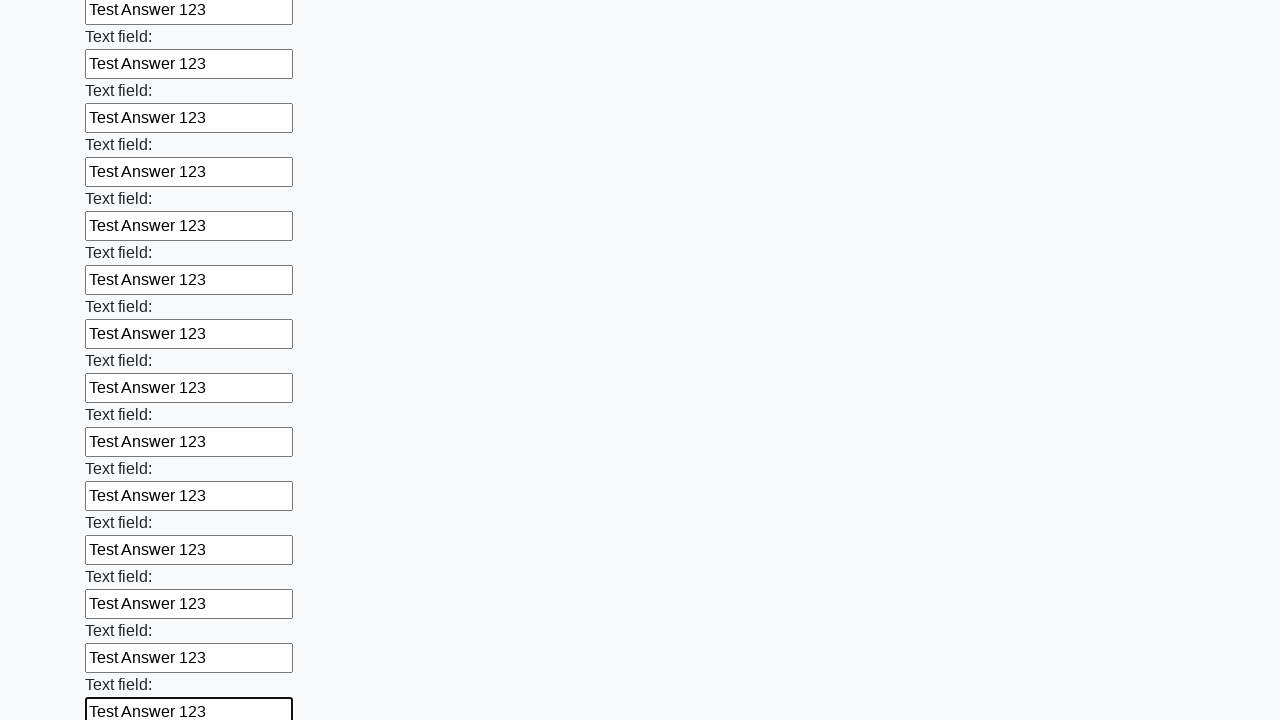

Filled input field with 'Test Answer 123' on input >> nth=59
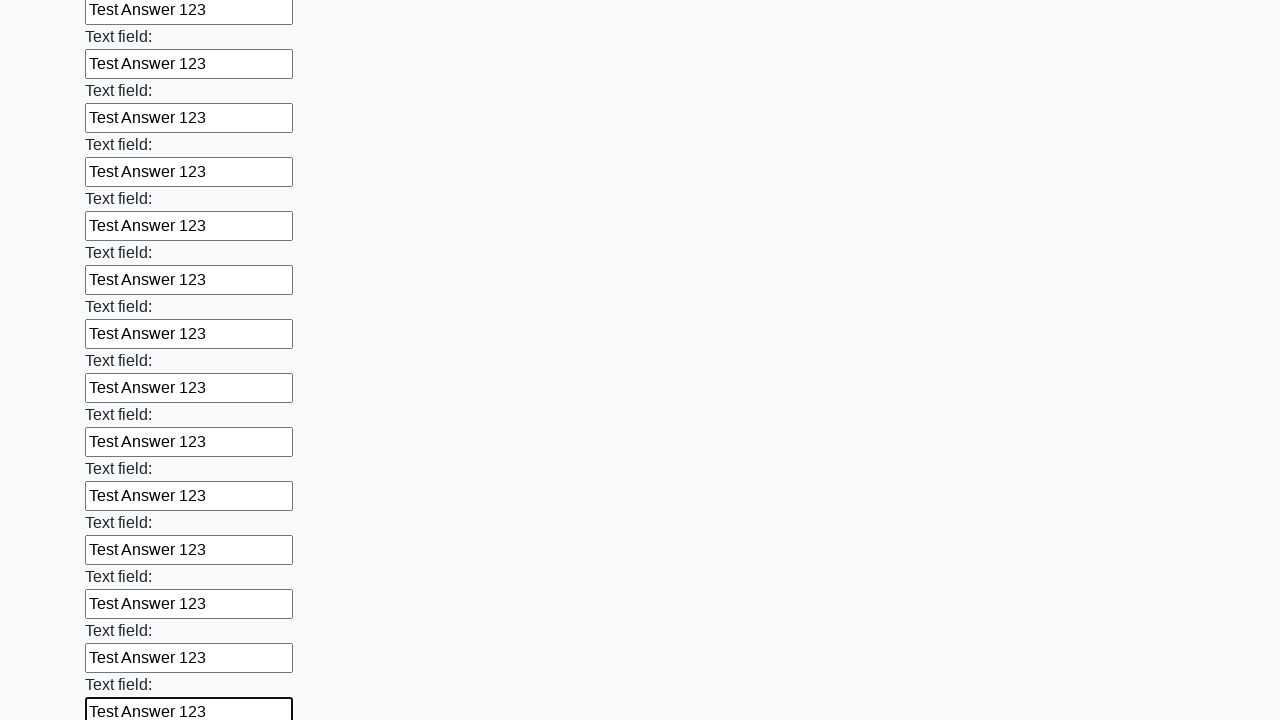

Filled input field with 'Test Answer 123' on input >> nth=60
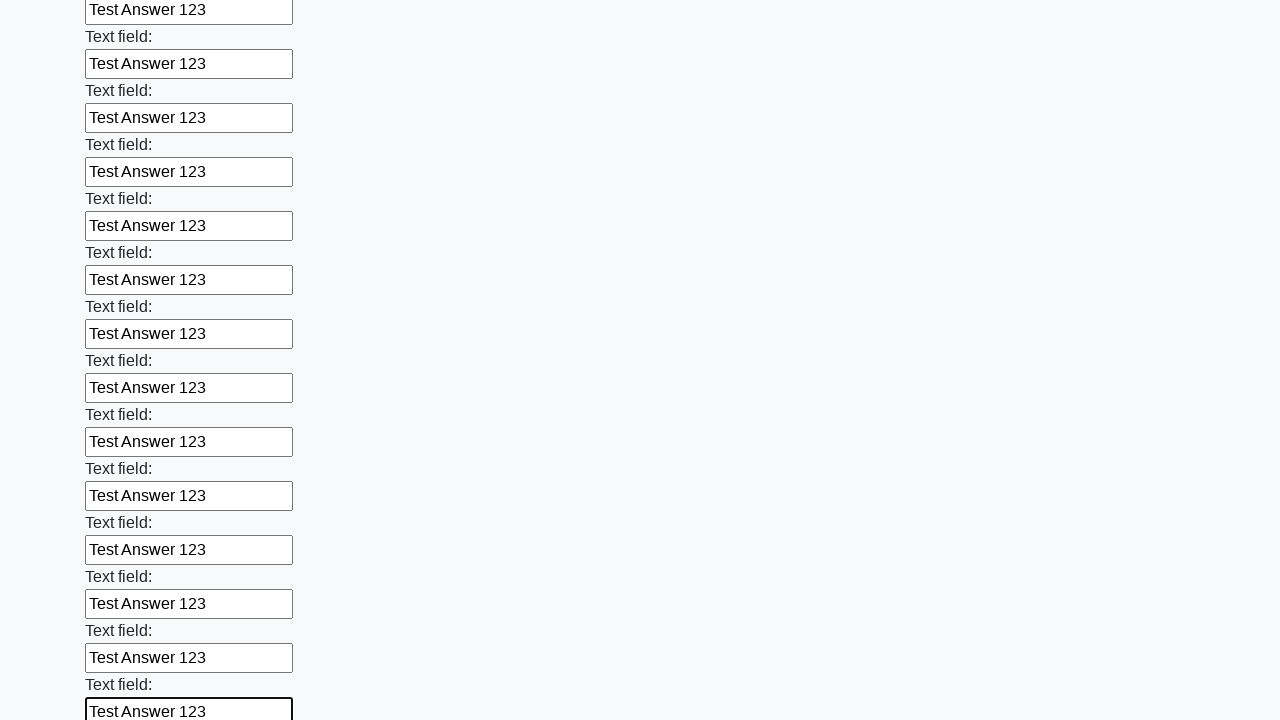

Filled input field with 'Test Answer 123' on input >> nth=61
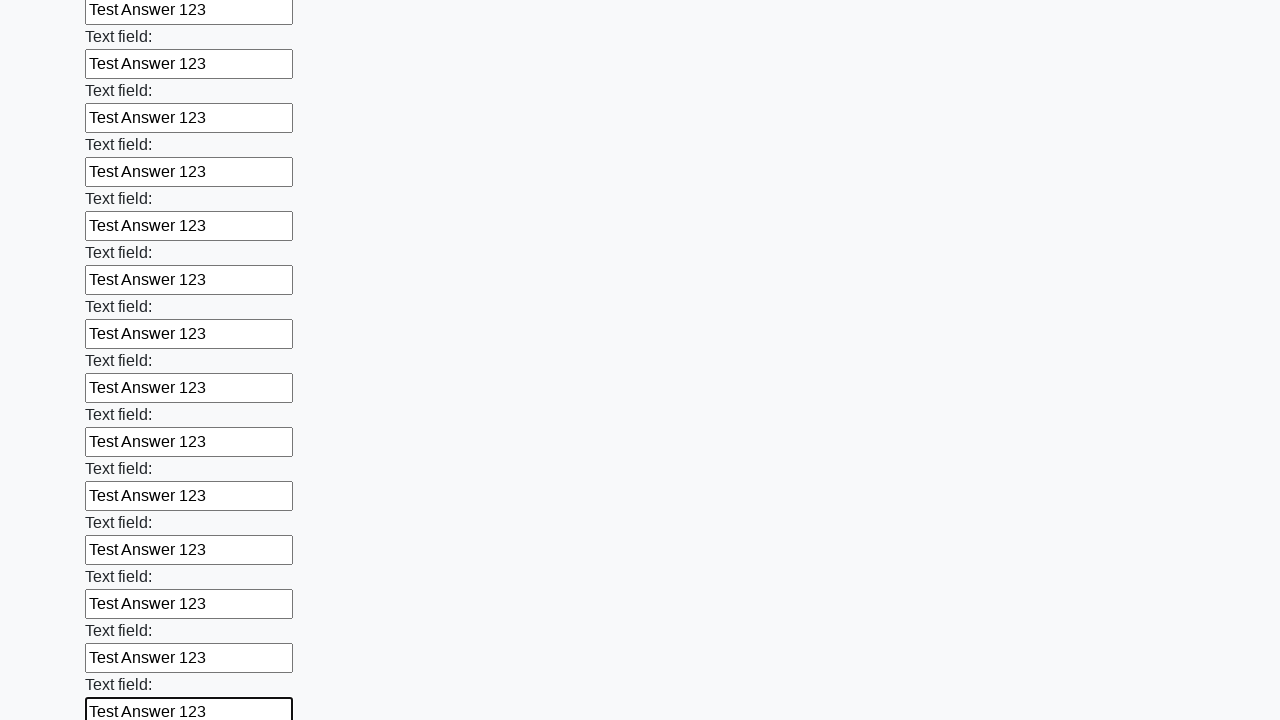

Filled input field with 'Test Answer 123' on input >> nth=62
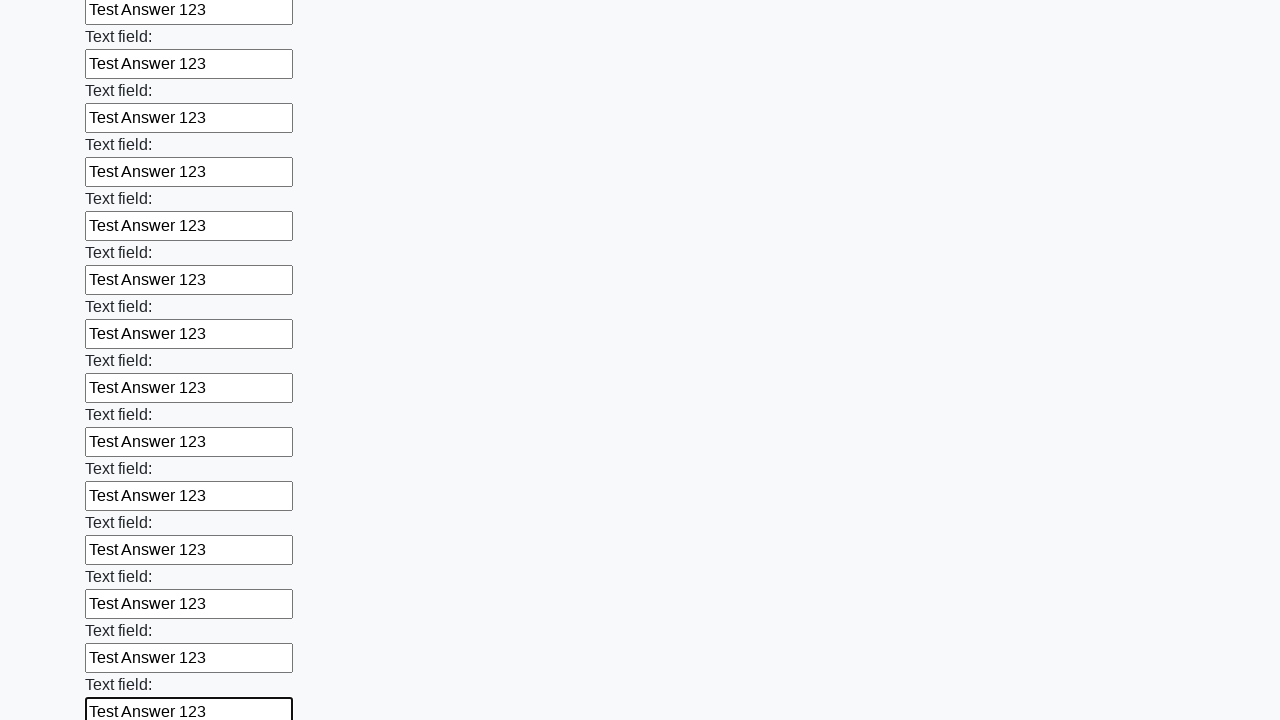

Filled input field with 'Test Answer 123' on input >> nth=63
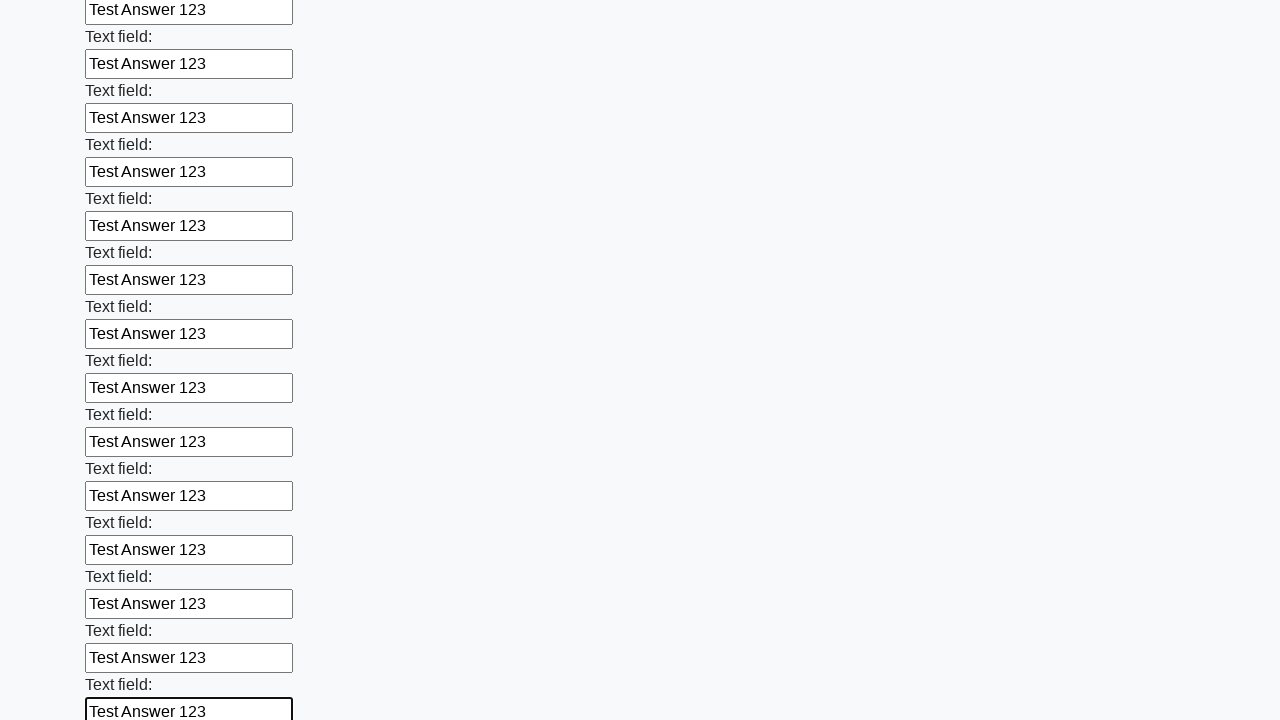

Filled input field with 'Test Answer 123' on input >> nth=64
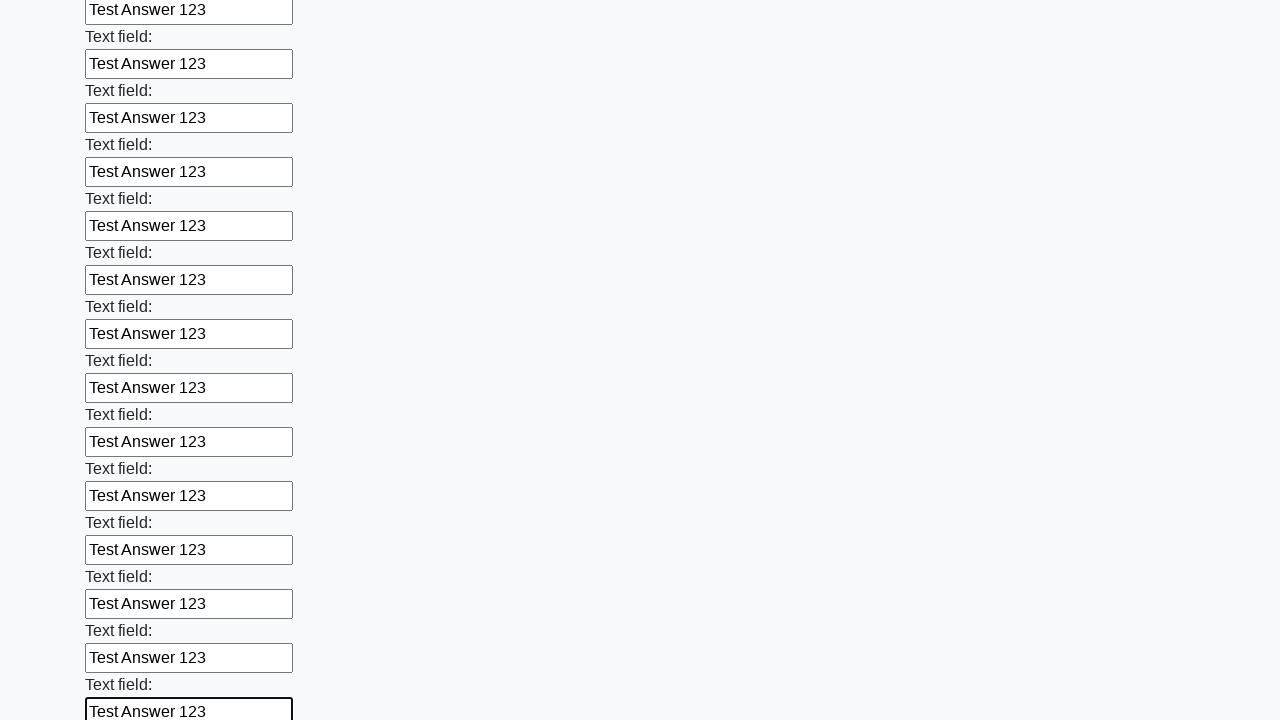

Filled input field with 'Test Answer 123' on input >> nth=65
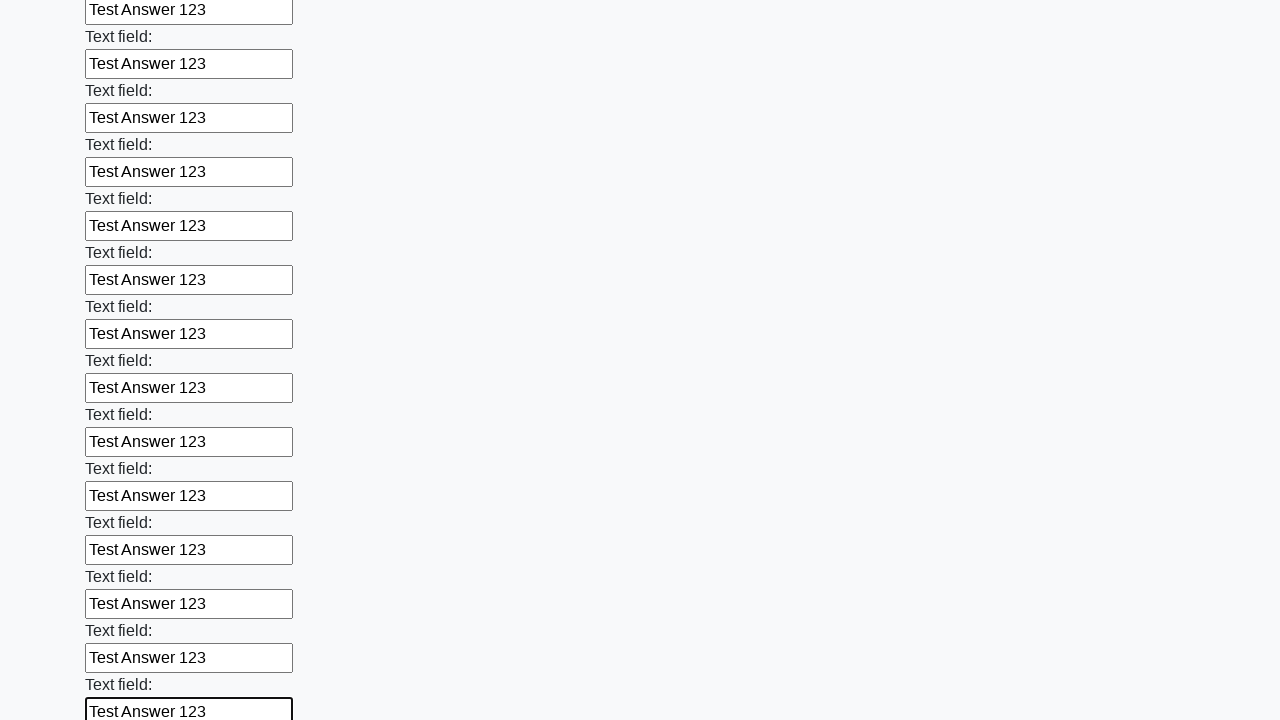

Filled input field with 'Test Answer 123' on input >> nth=66
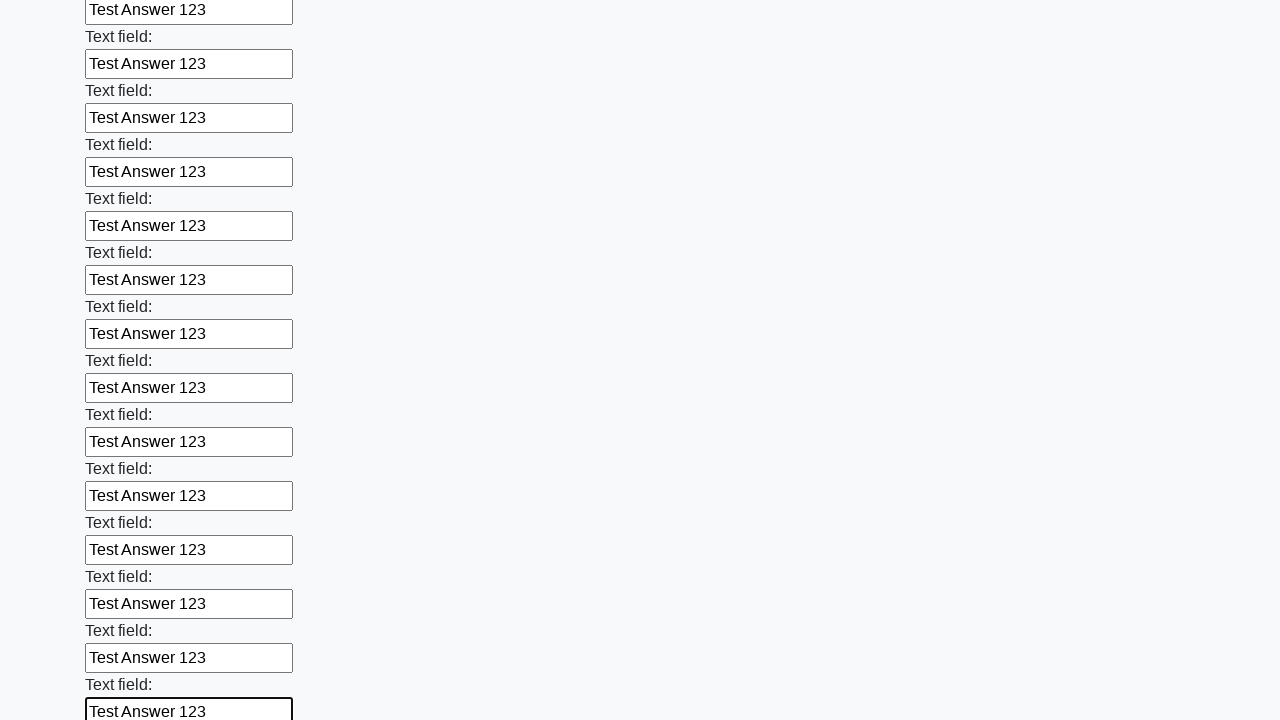

Filled input field with 'Test Answer 123' on input >> nth=67
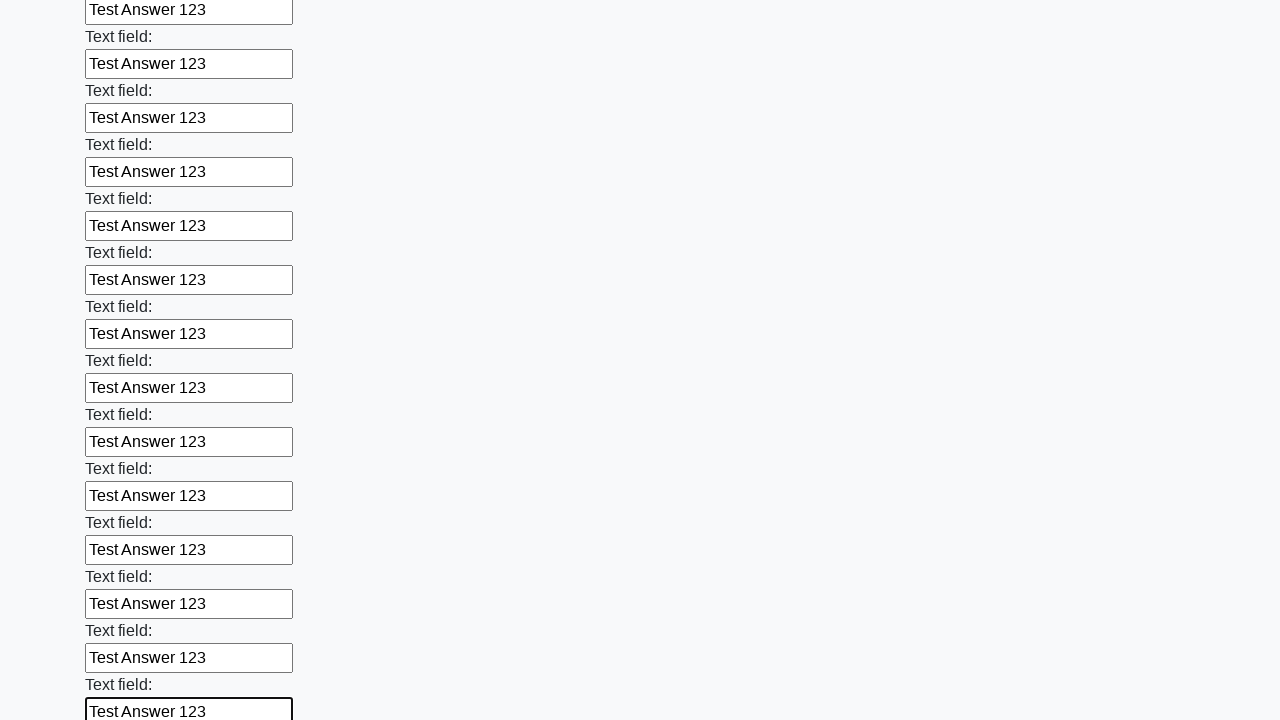

Filled input field with 'Test Answer 123' on input >> nth=68
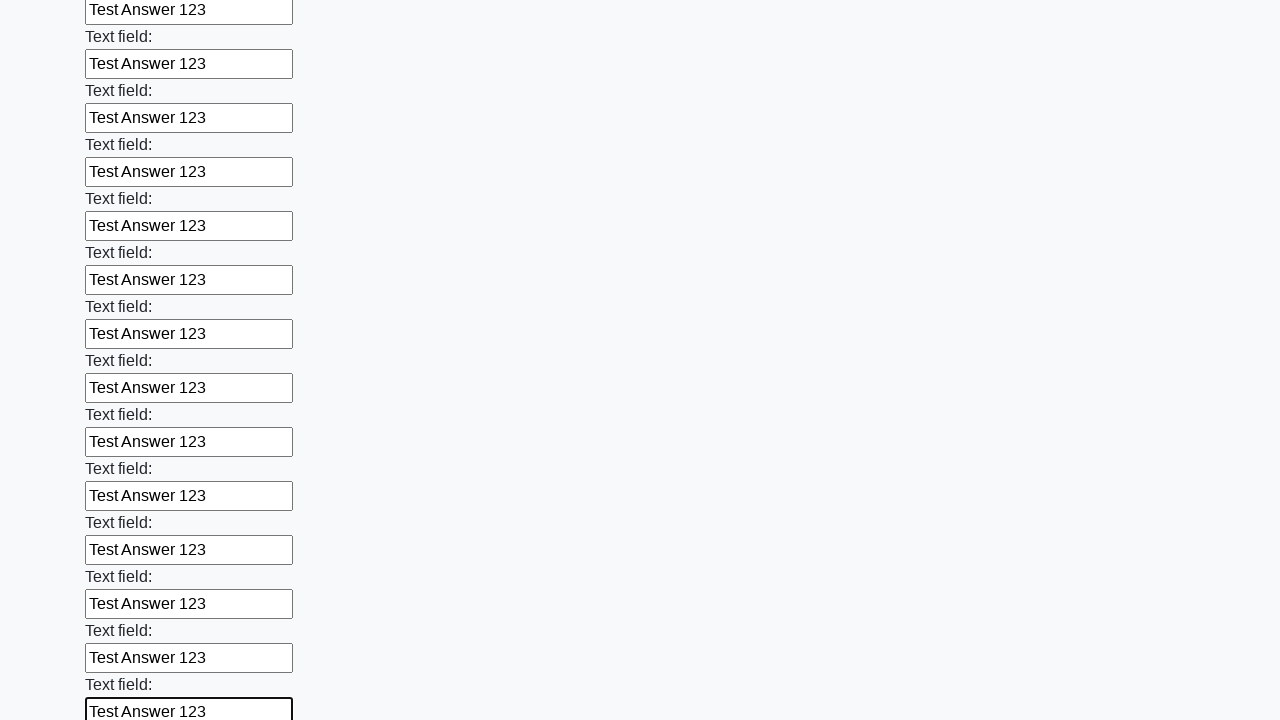

Filled input field with 'Test Answer 123' on input >> nth=69
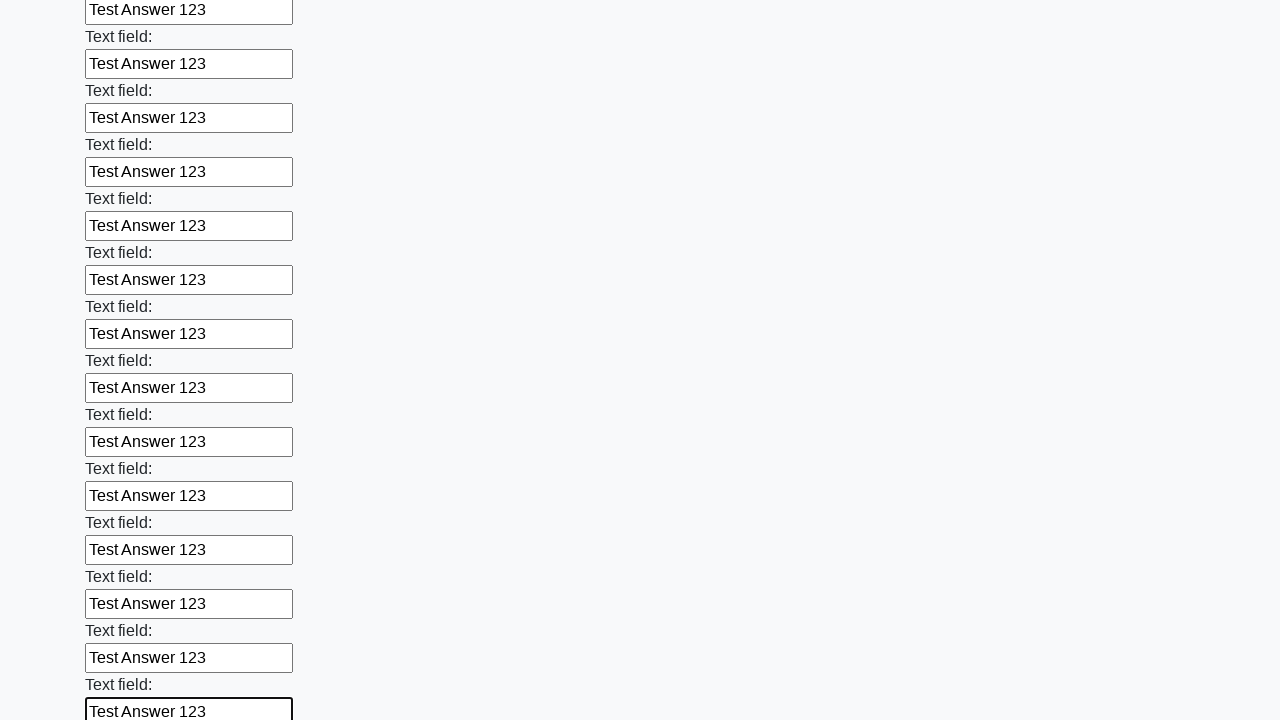

Filled input field with 'Test Answer 123' on input >> nth=70
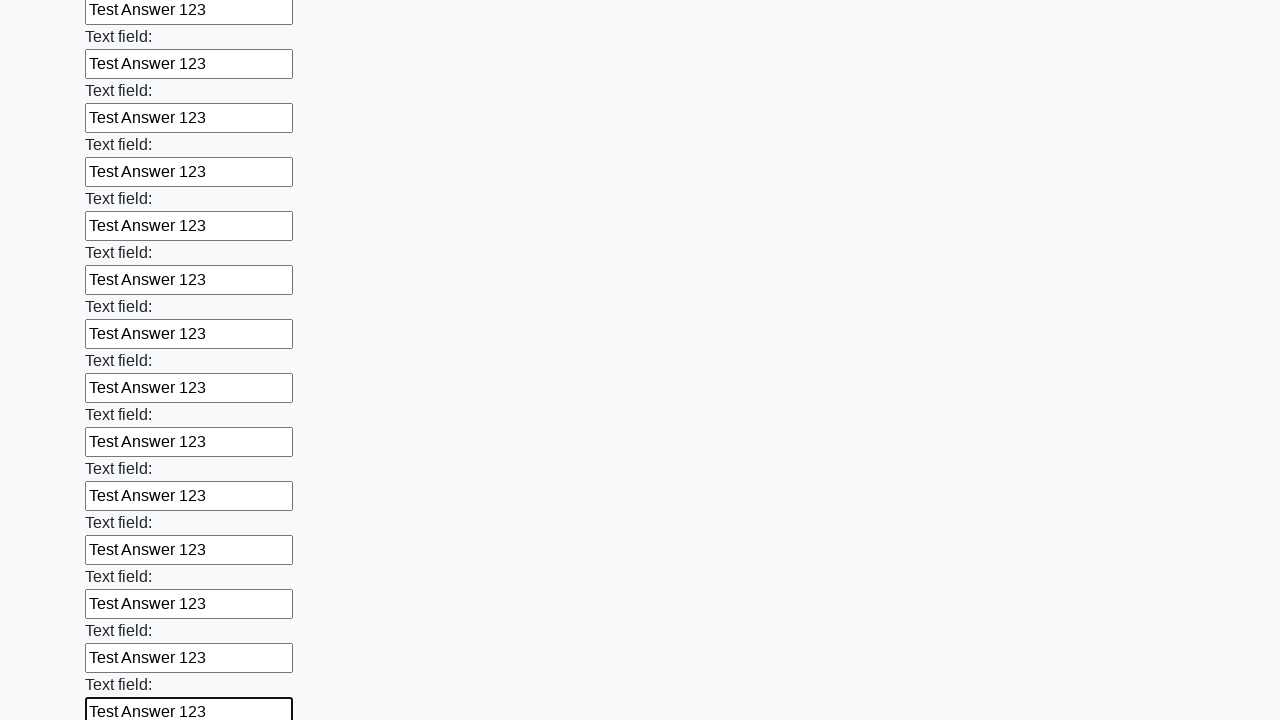

Filled input field with 'Test Answer 123' on input >> nth=71
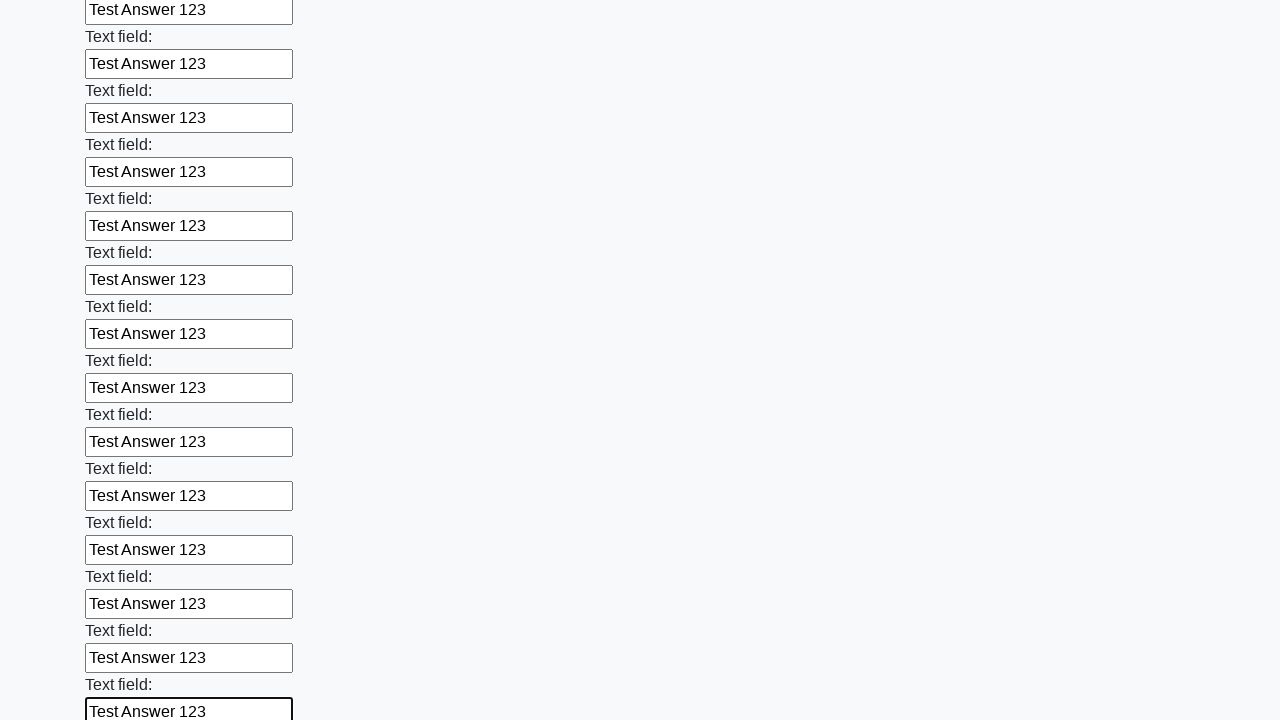

Filled input field with 'Test Answer 123' on input >> nth=72
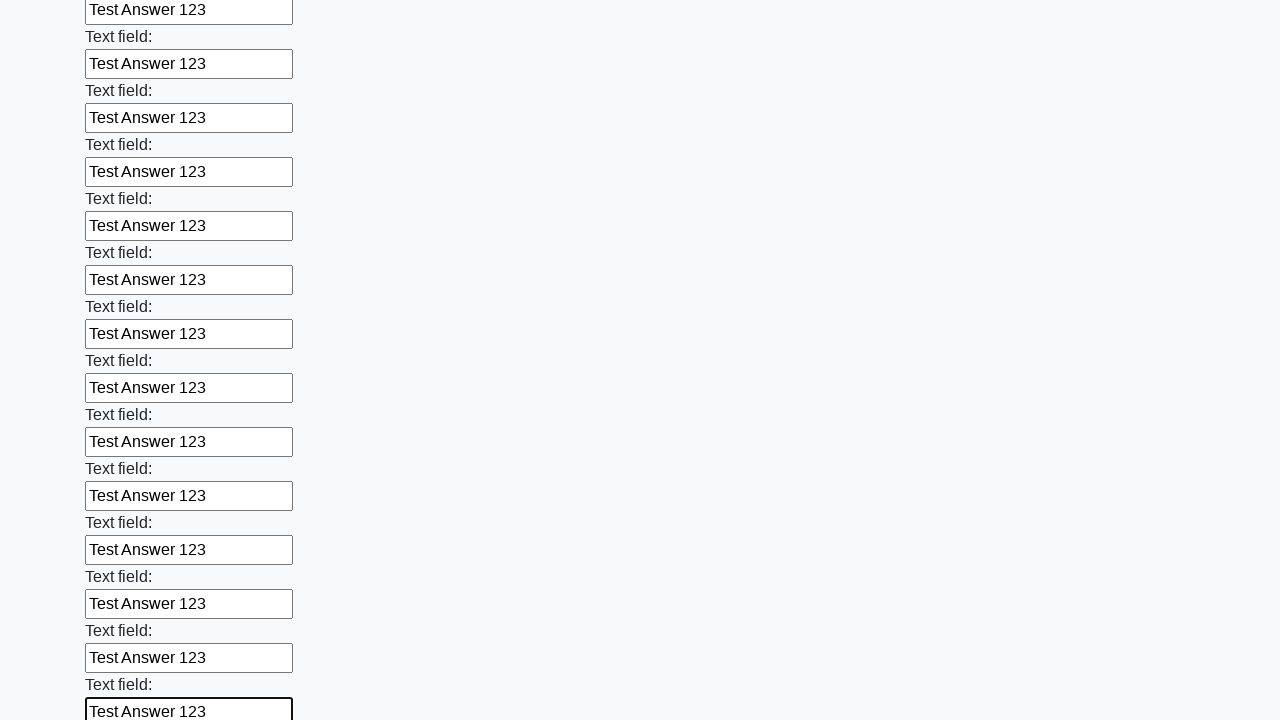

Filled input field with 'Test Answer 123' on input >> nth=73
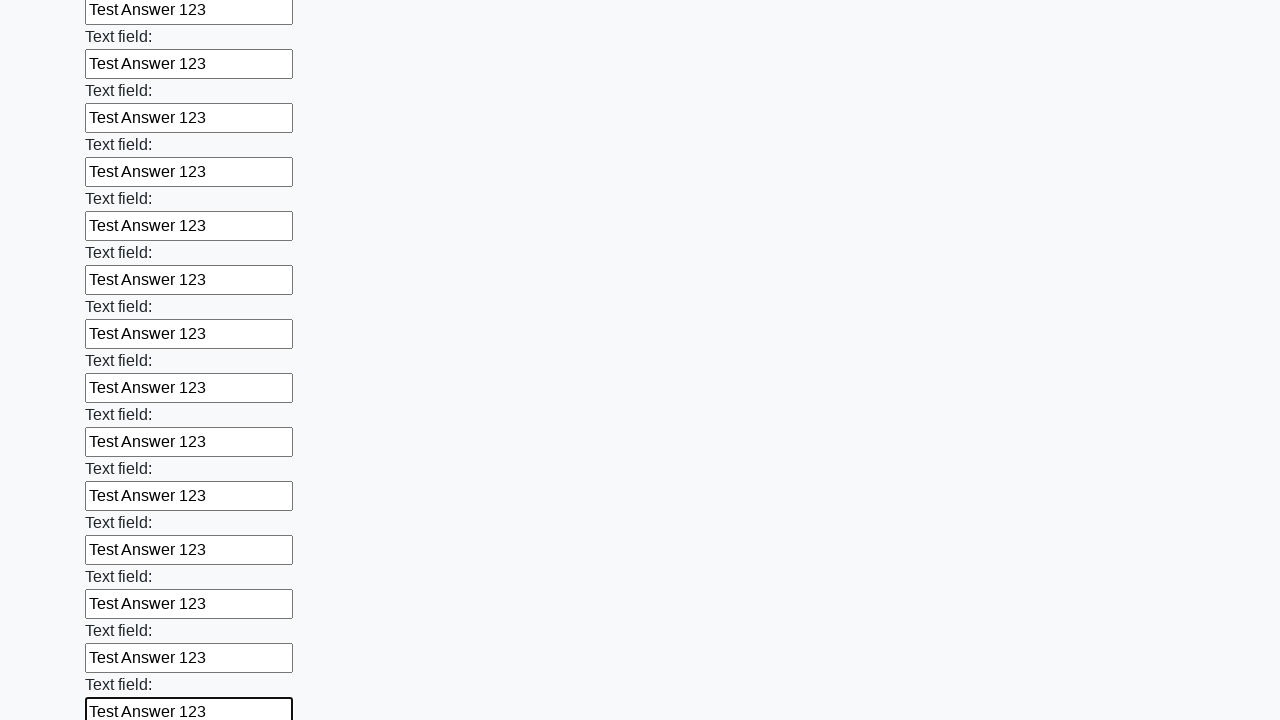

Filled input field with 'Test Answer 123' on input >> nth=74
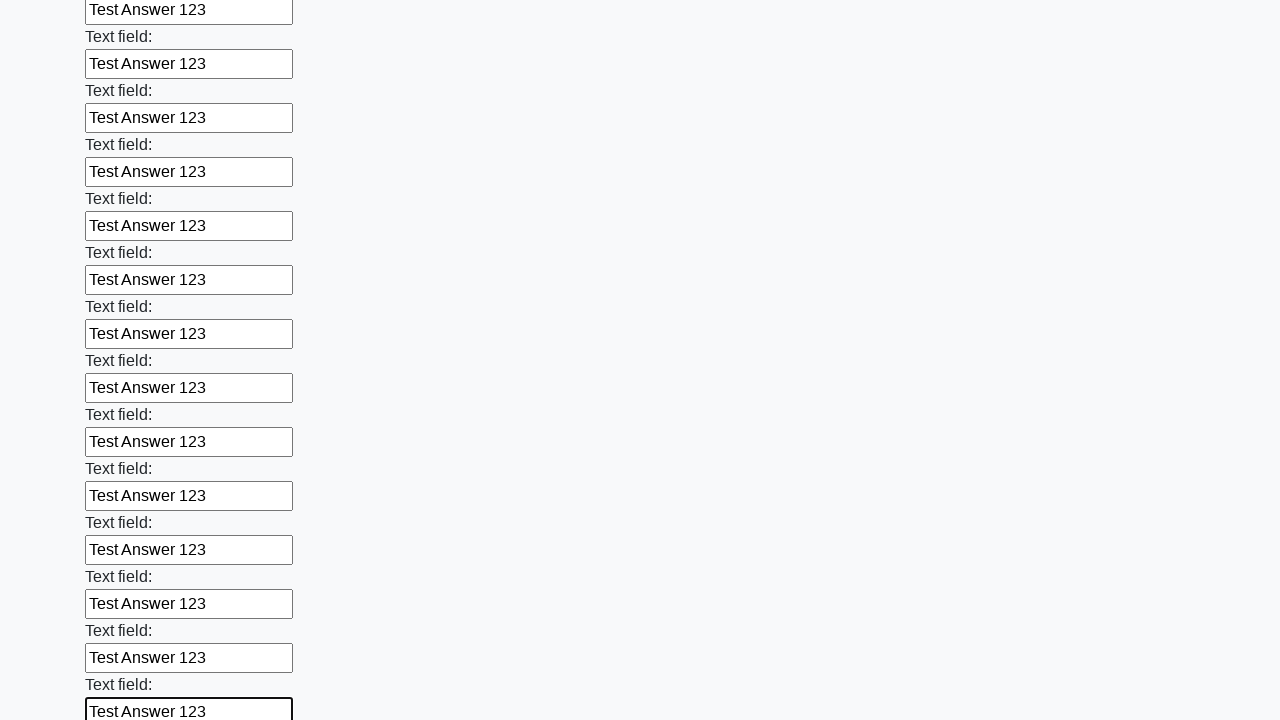

Filled input field with 'Test Answer 123' on input >> nth=75
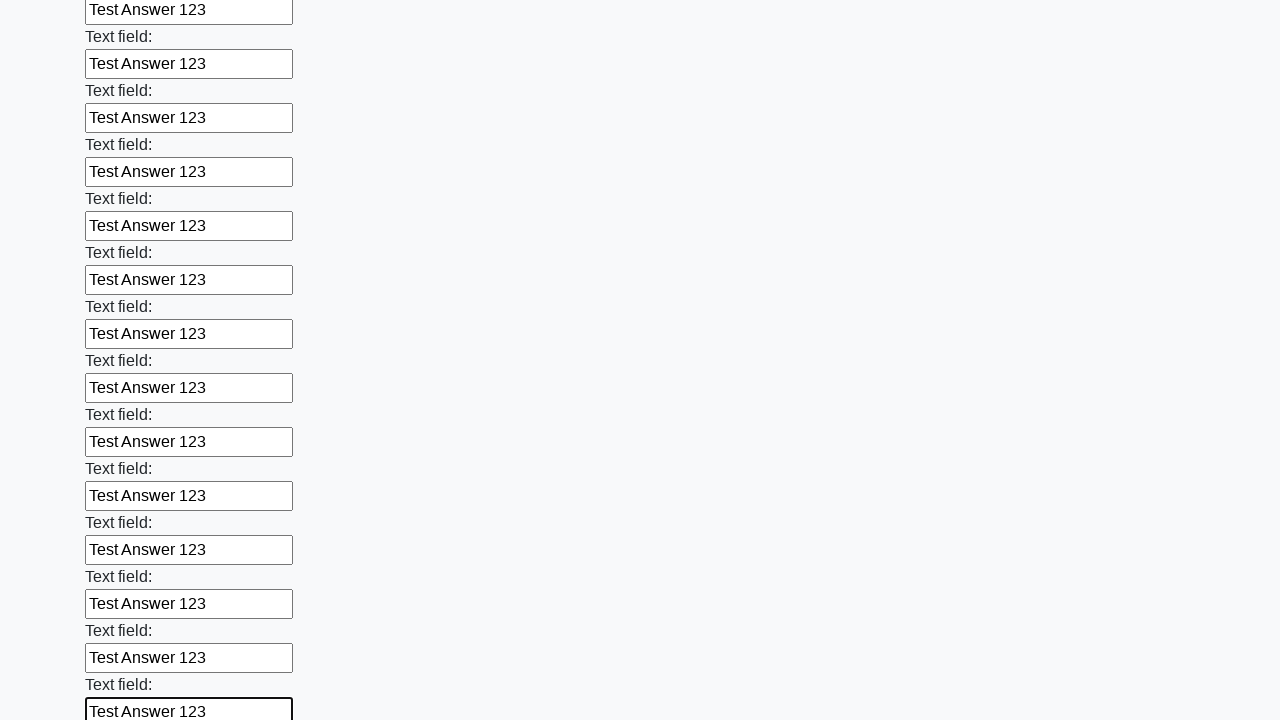

Filled input field with 'Test Answer 123' on input >> nth=76
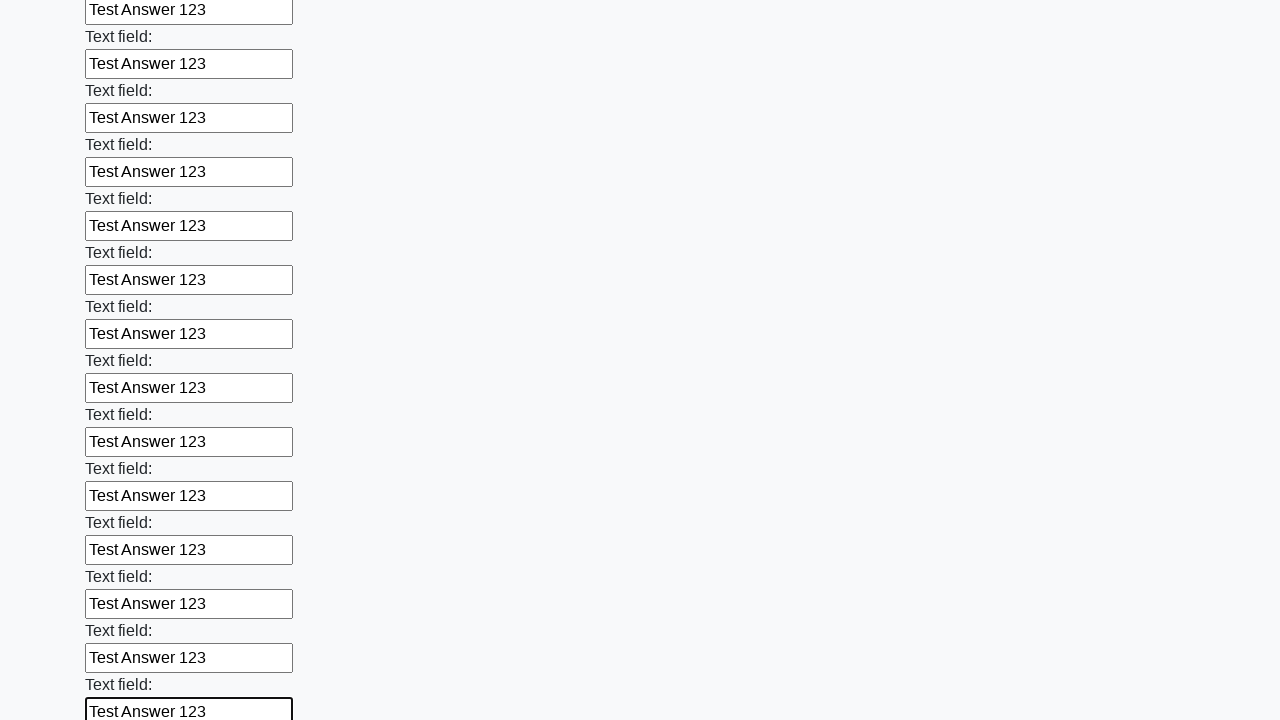

Filled input field with 'Test Answer 123' on input >> nth=77
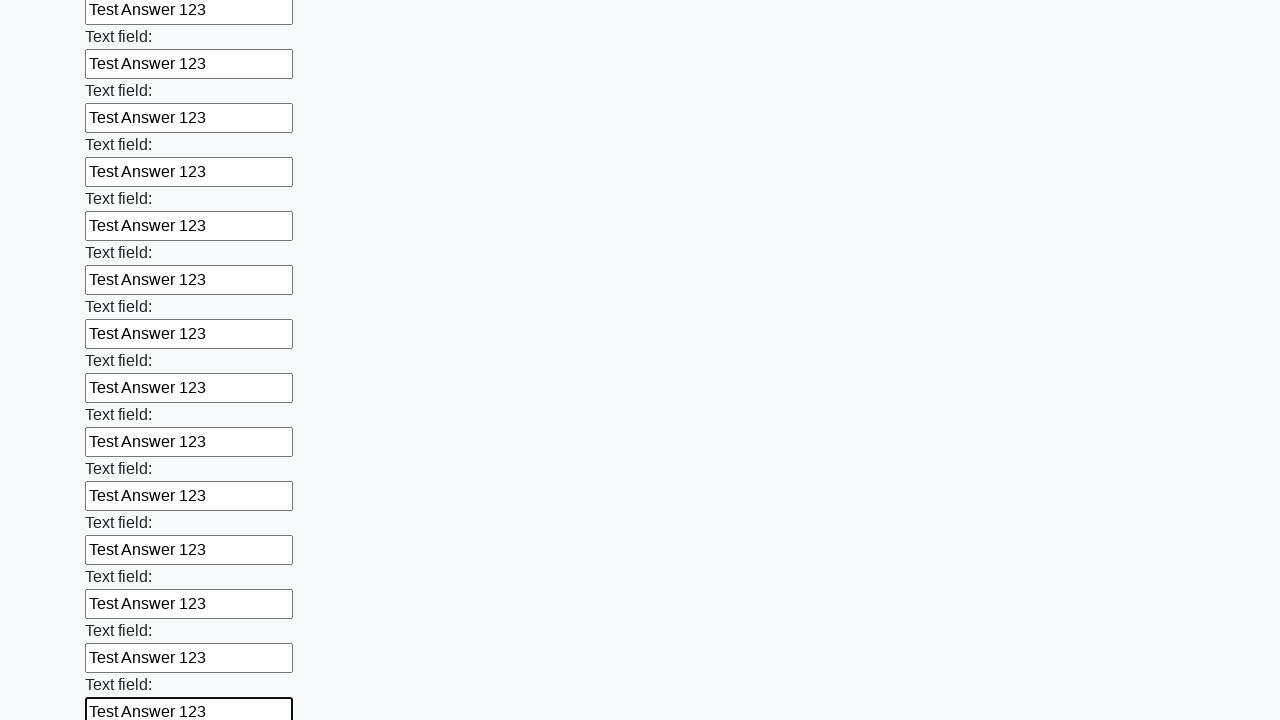

Filled input field with 'Test Answer 123' on input >> nth=78
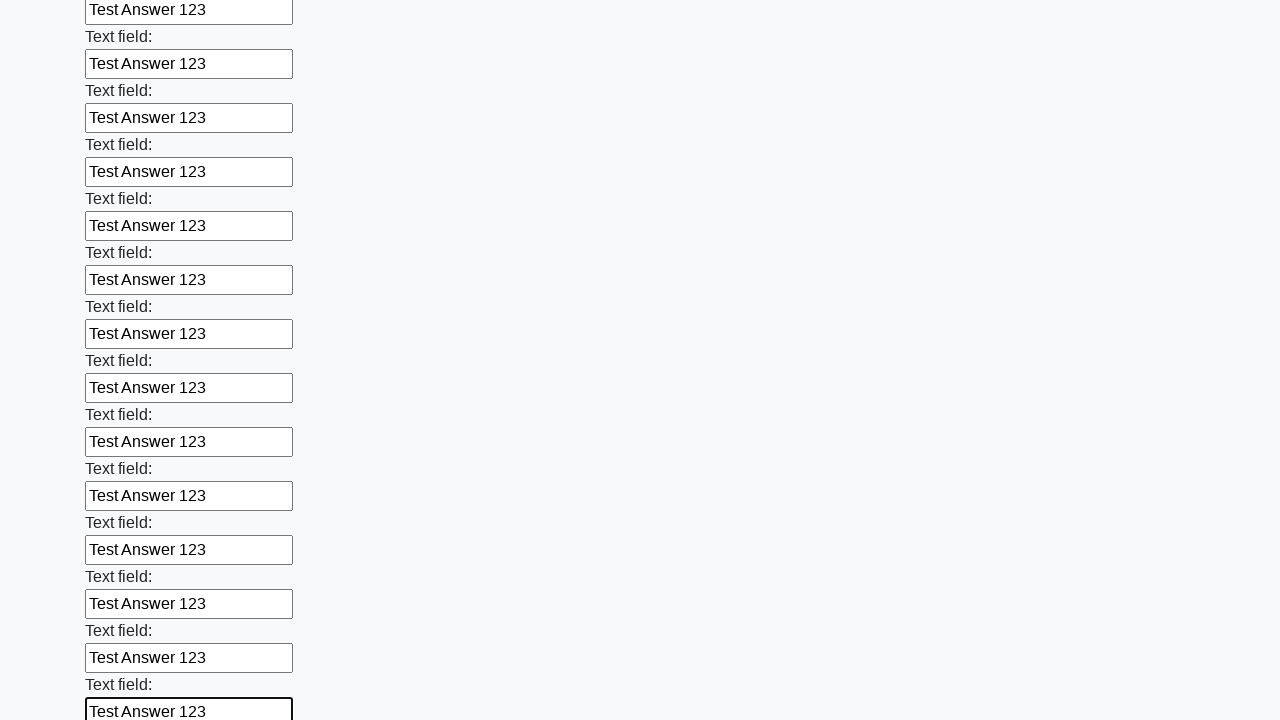

Filled input field with 'Test Answer 123' on input >> nth=79
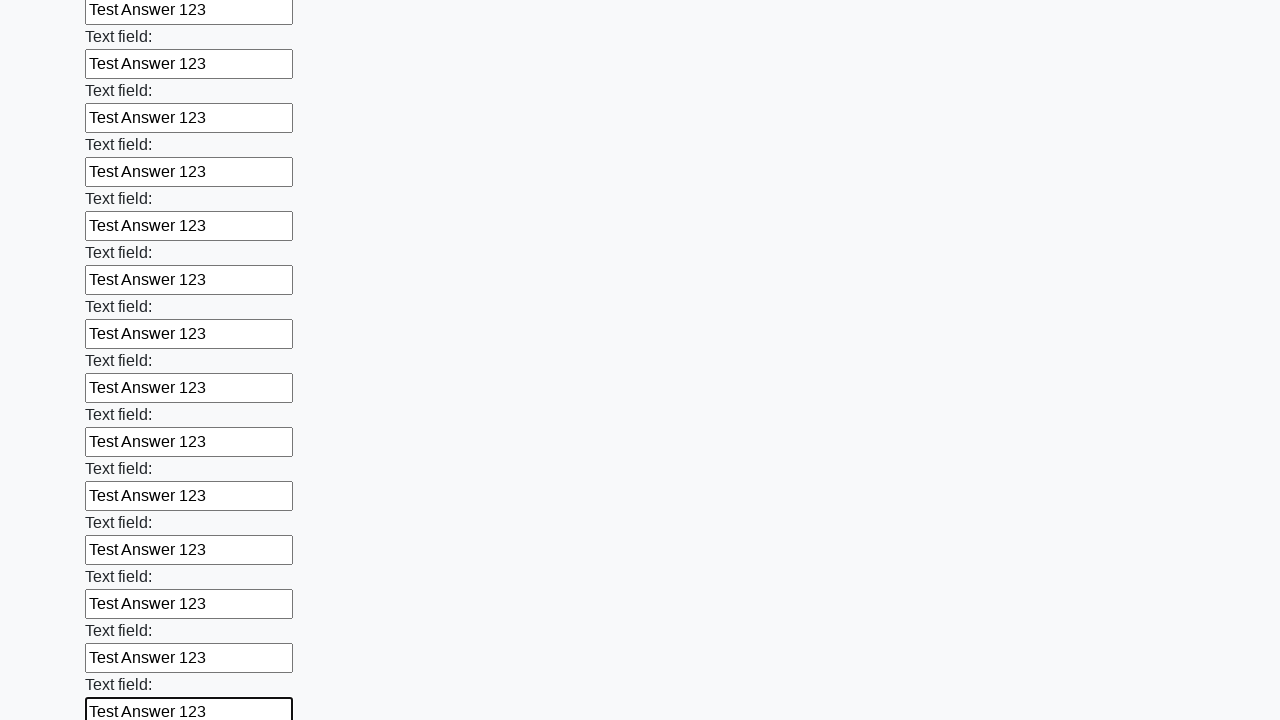

Filled input field with 'Test Answer 123' on input >> nth=80
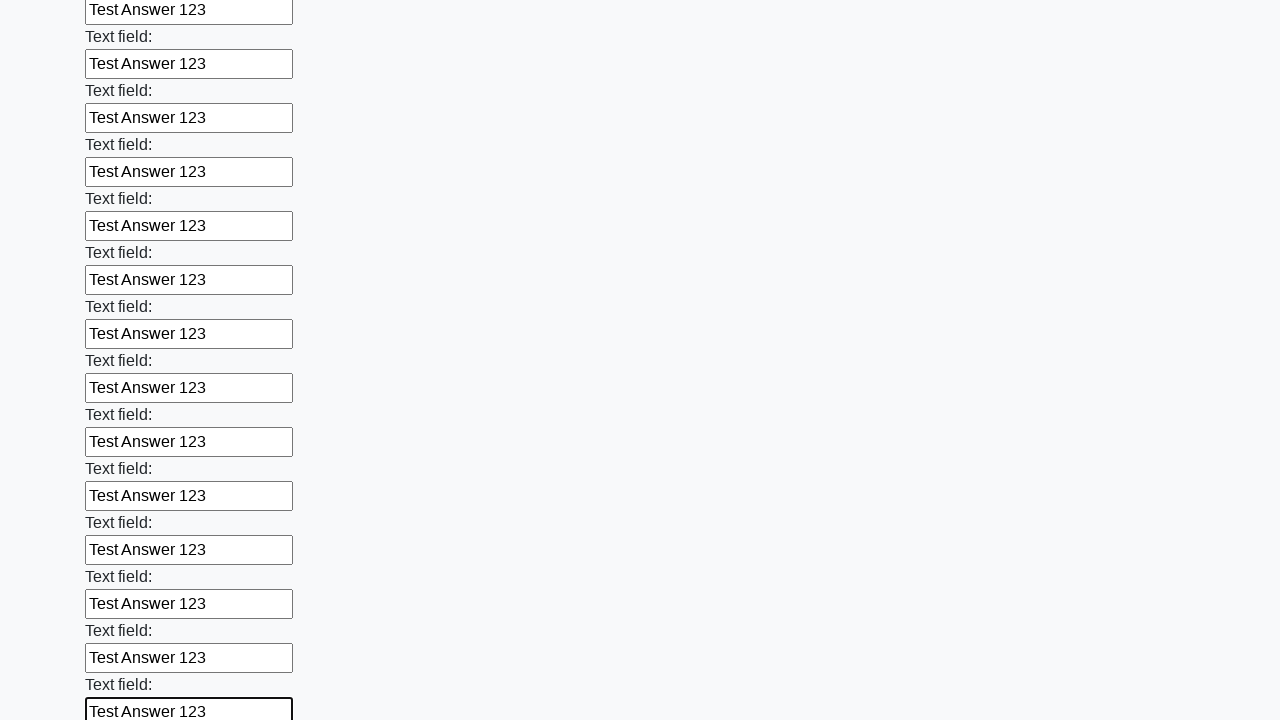

Filled input field with 'Test Answer 123' on input >> nth=81
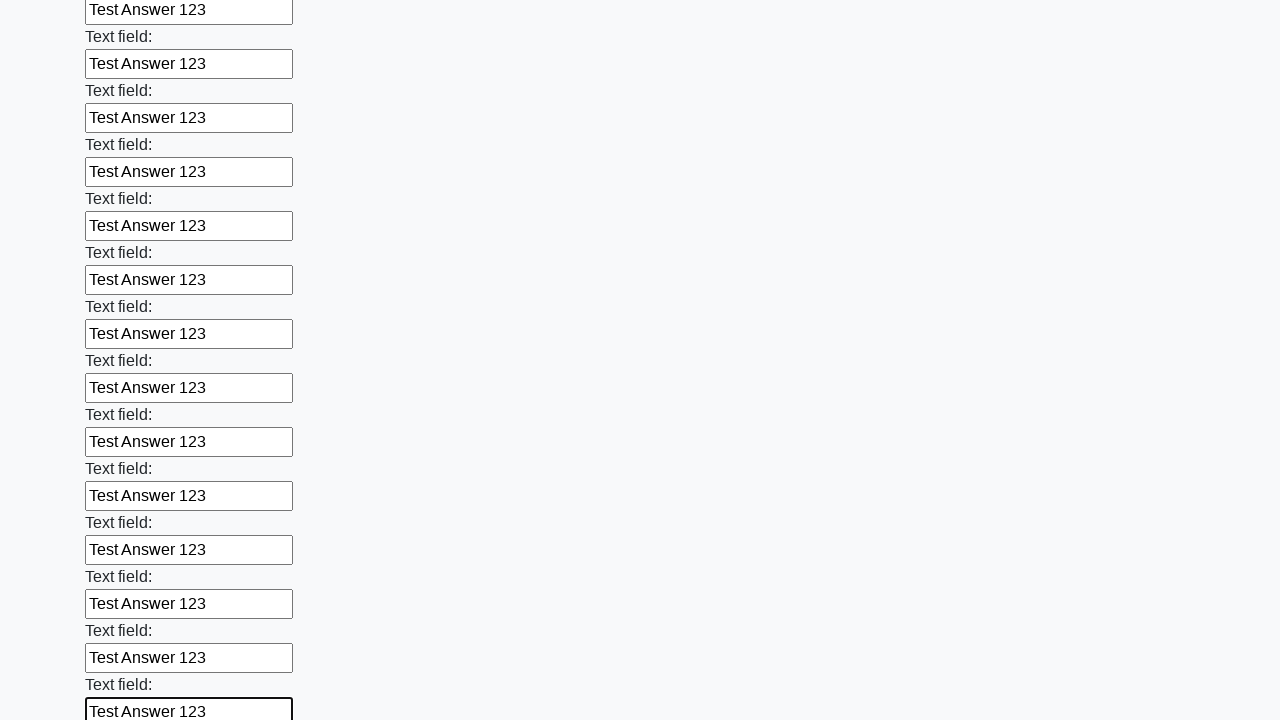

Filled input field with 'Test Answer 123' on input >> nth=82
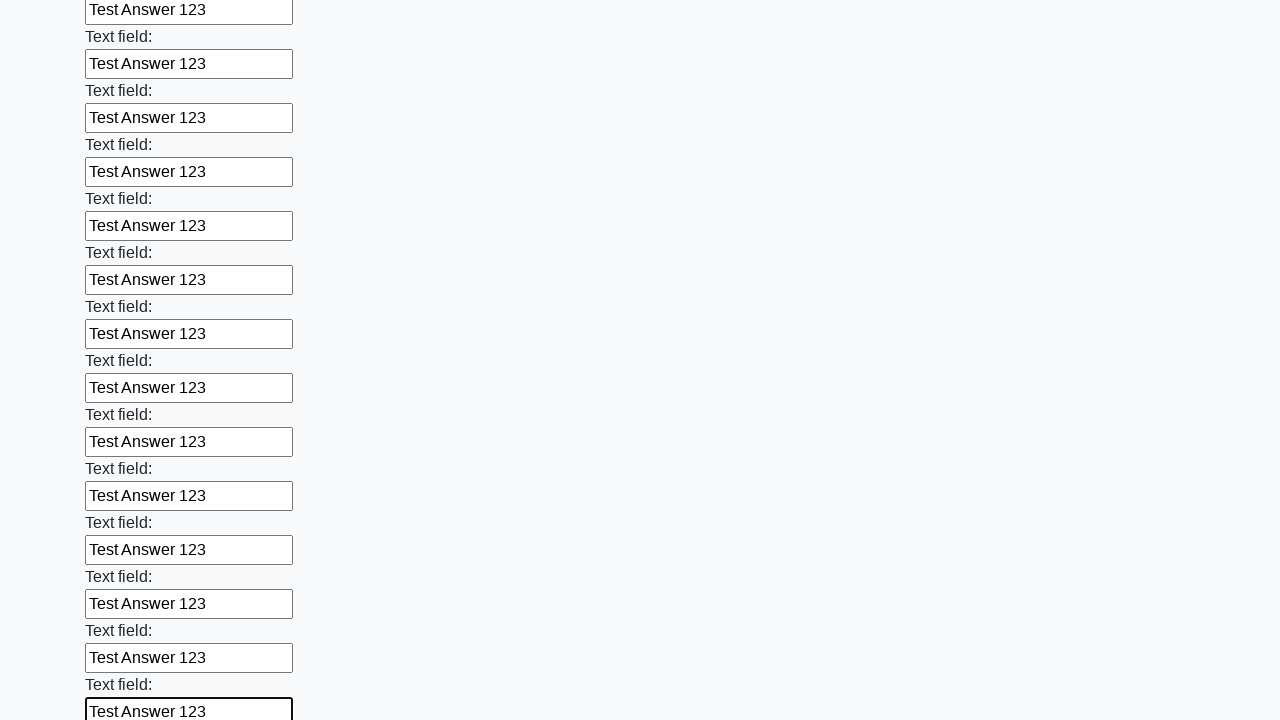

Filled input field with 'Test Answer 123' on input >> nth=83
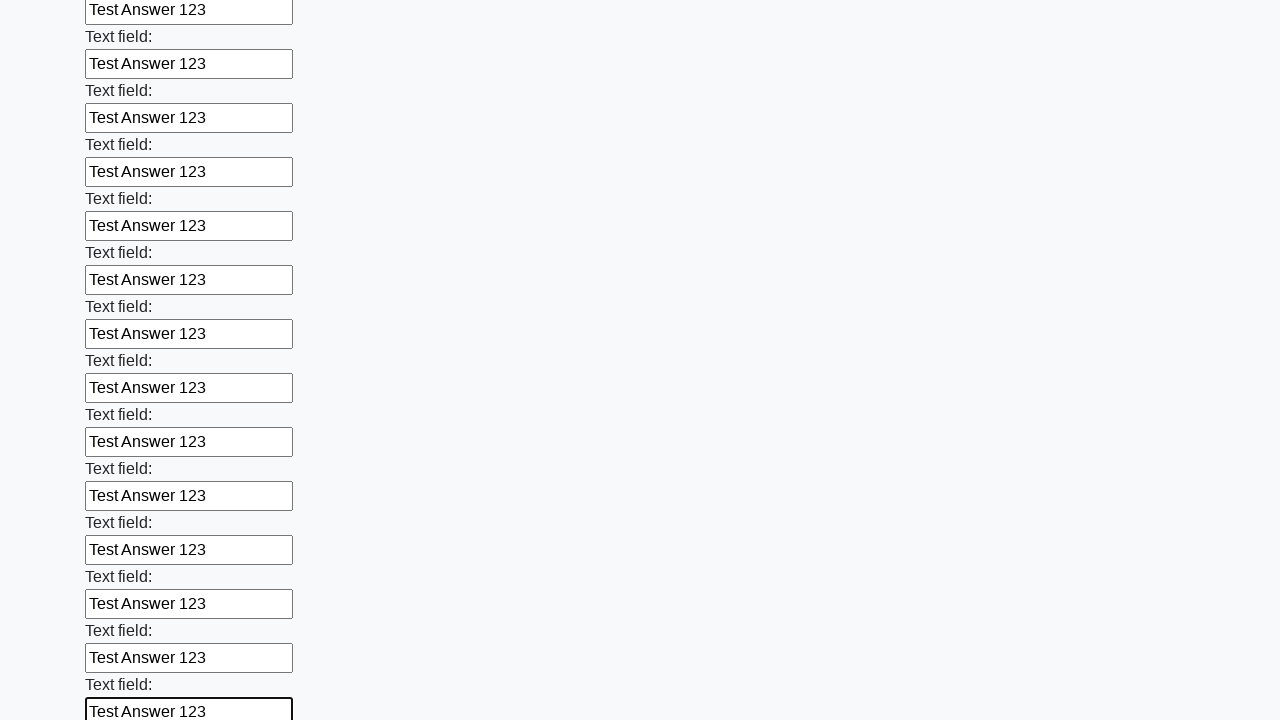

Filled input field with 'Test Answer 123' on input >> nth=84
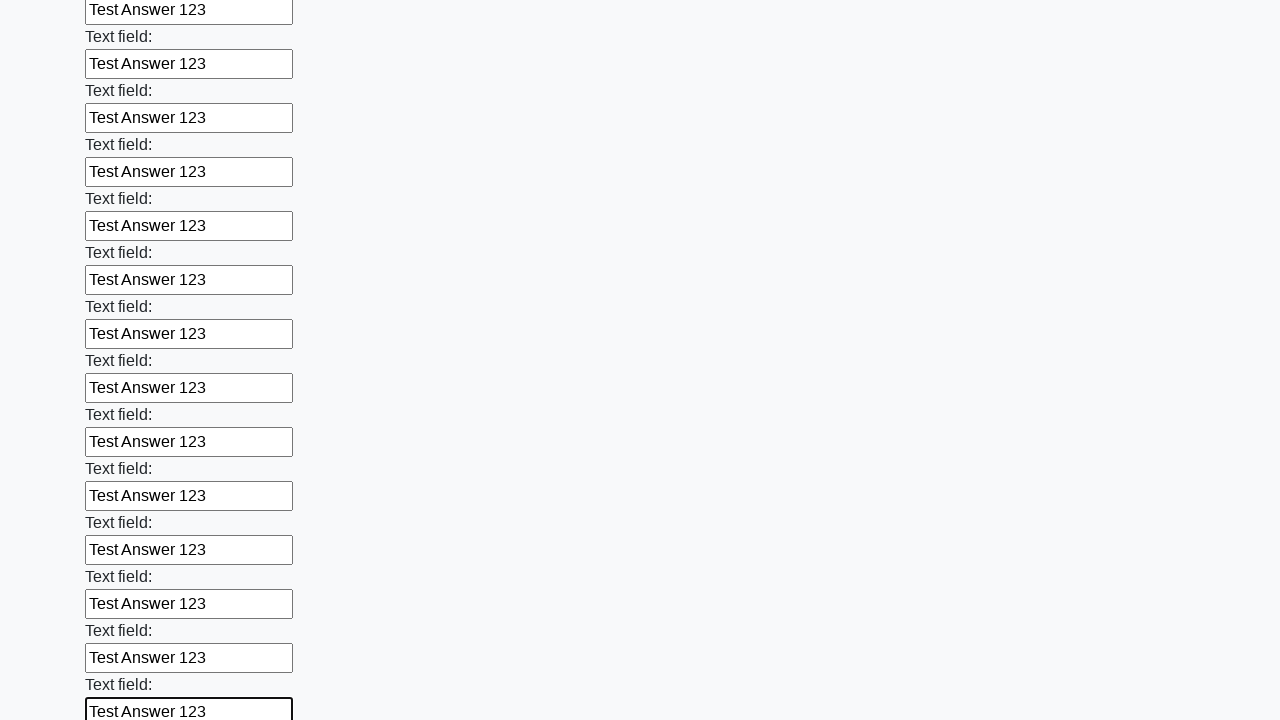

Filled input field with 'Test Answer 123' on input >> nth=85
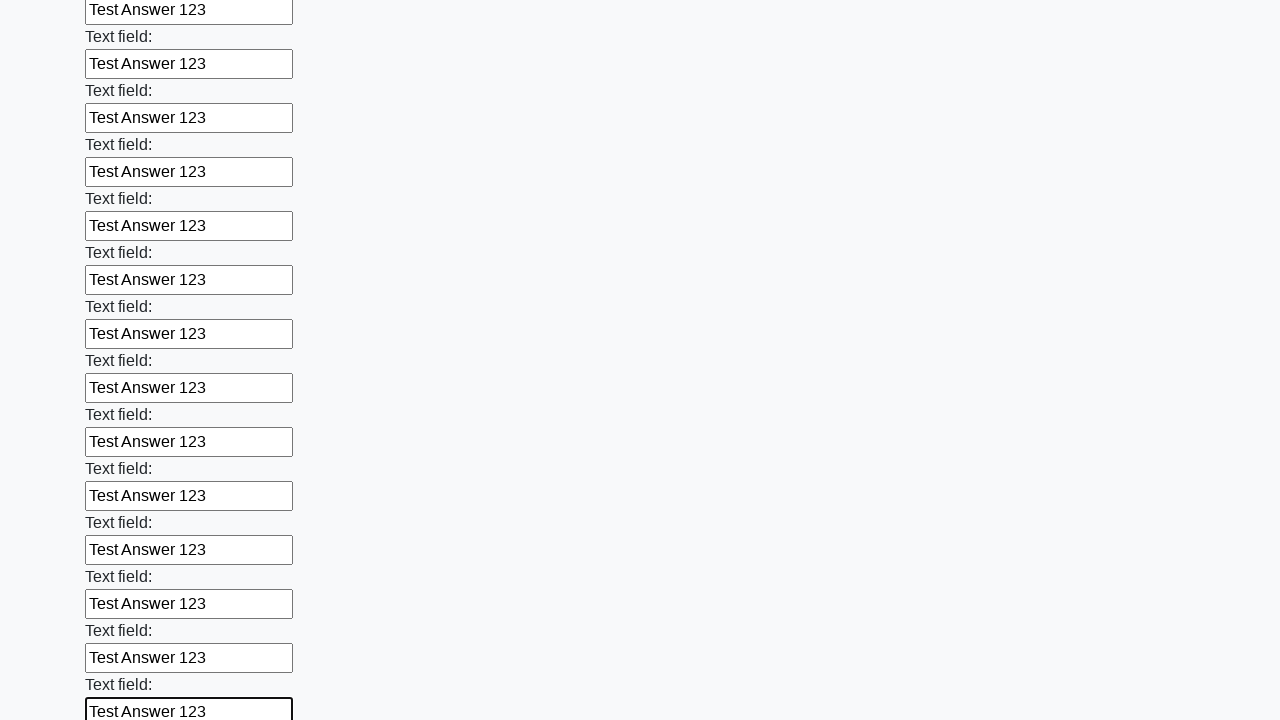

Filled input field with 'Test Answer 123' on input >> nth=86
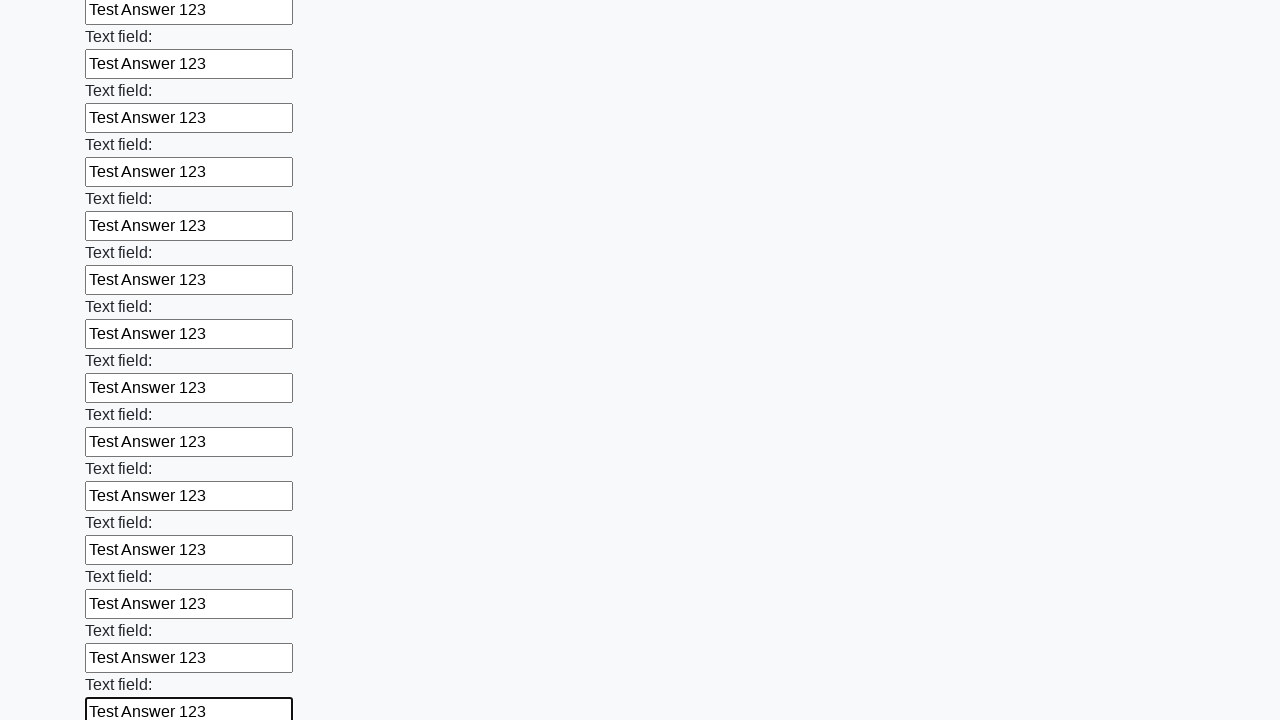

Filled input field with 'Test Answer 123' on input >> nth=87
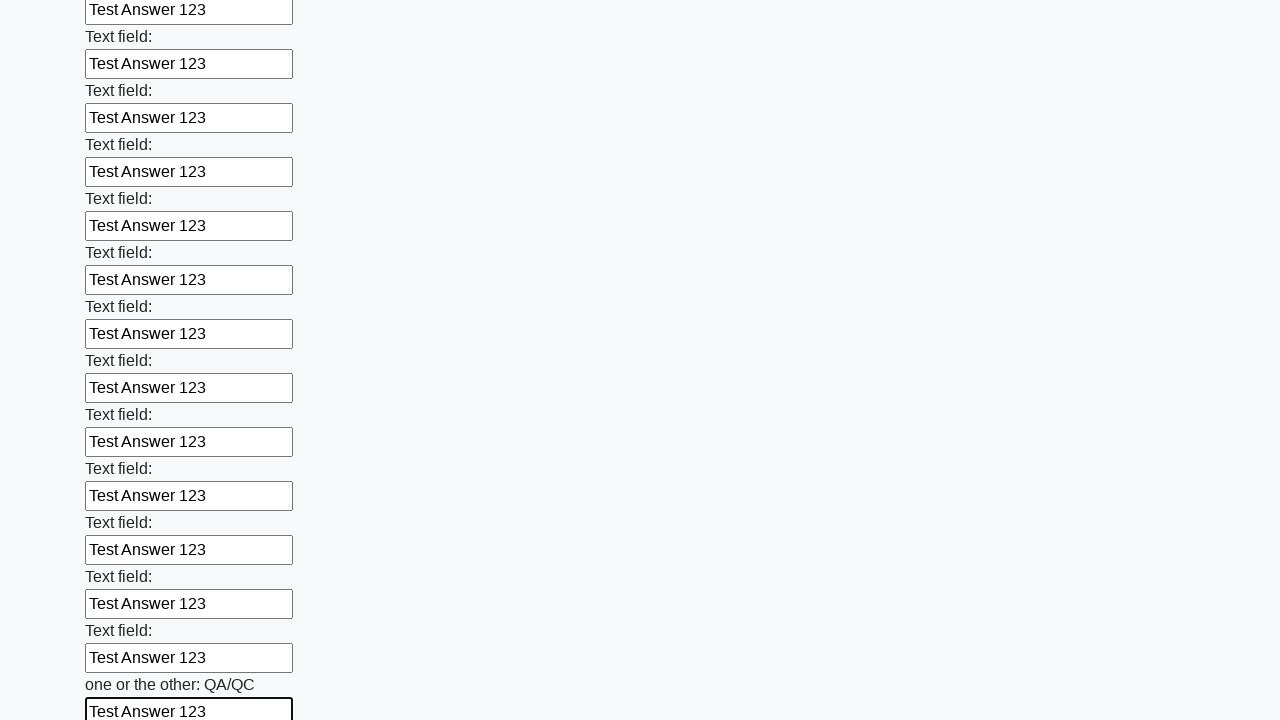

Filled input field with 'Test Answer 123' on input >> nth=88
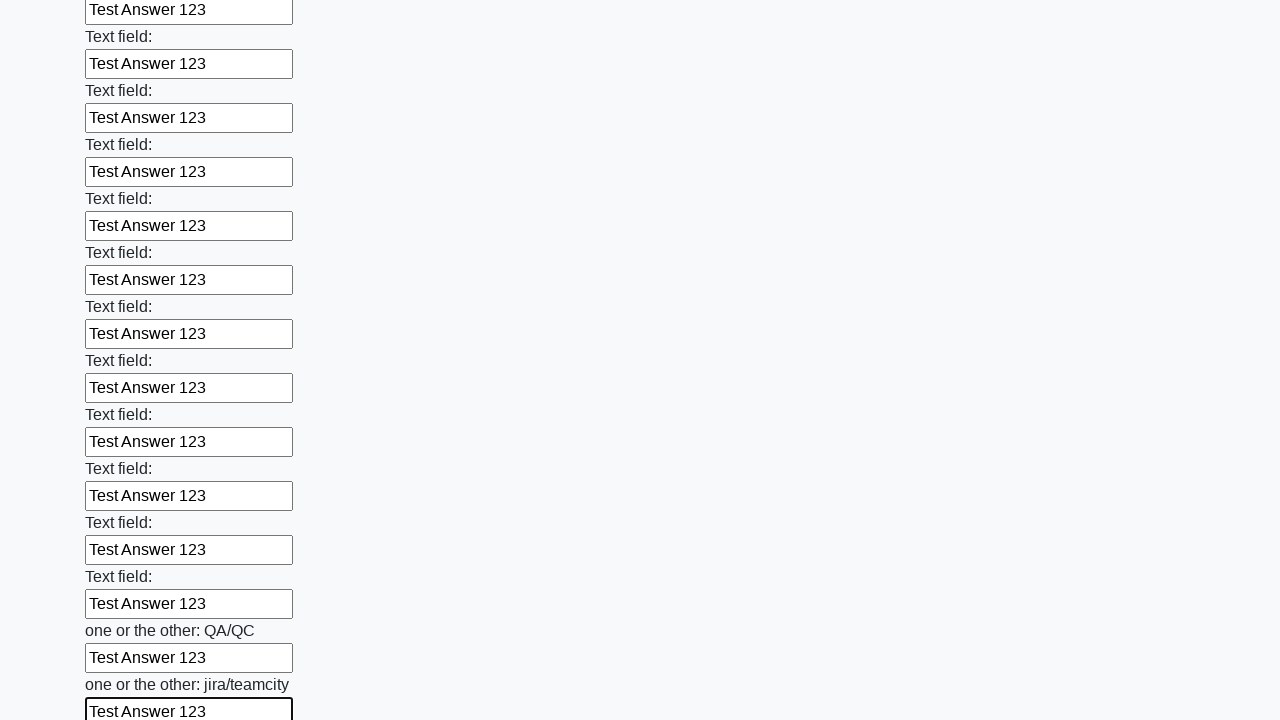

Filled input field with 'Test Answer 123' on input >> nth=89
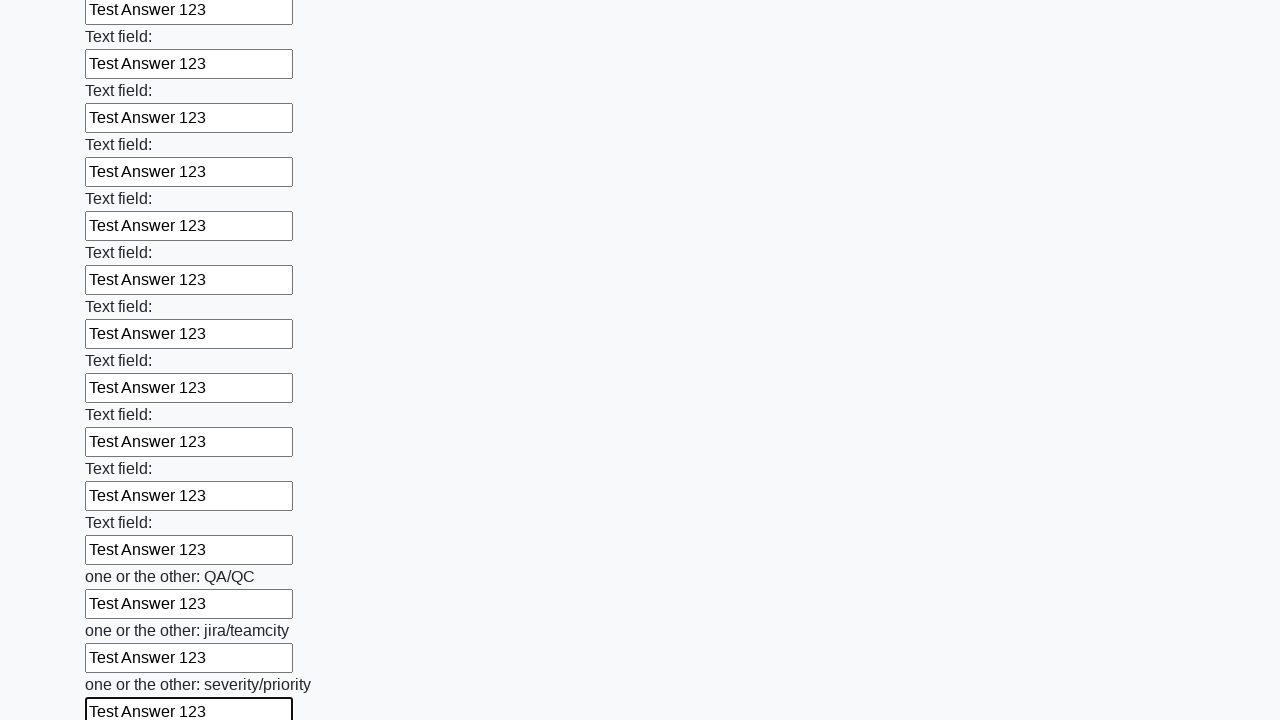

Filled input field with 'Test Answer 123' on input >> nth=90
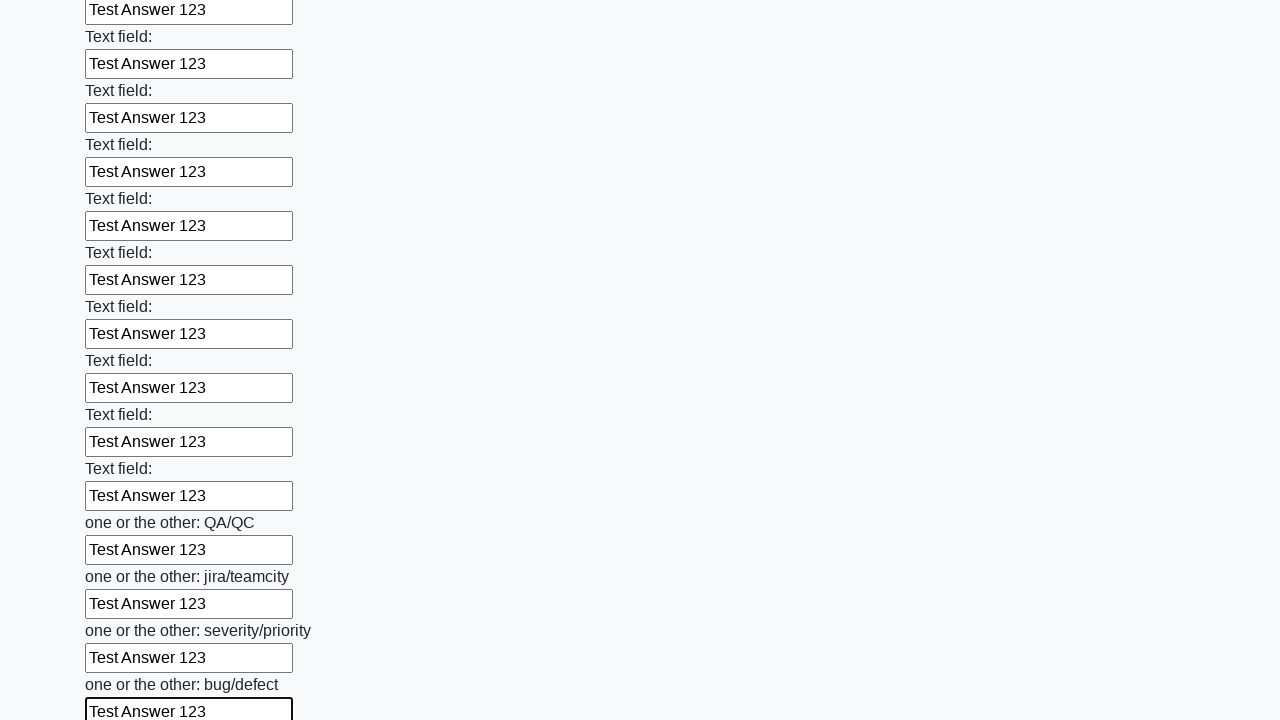

Filled input field with 'Test Answer 123' on input >> nth=91
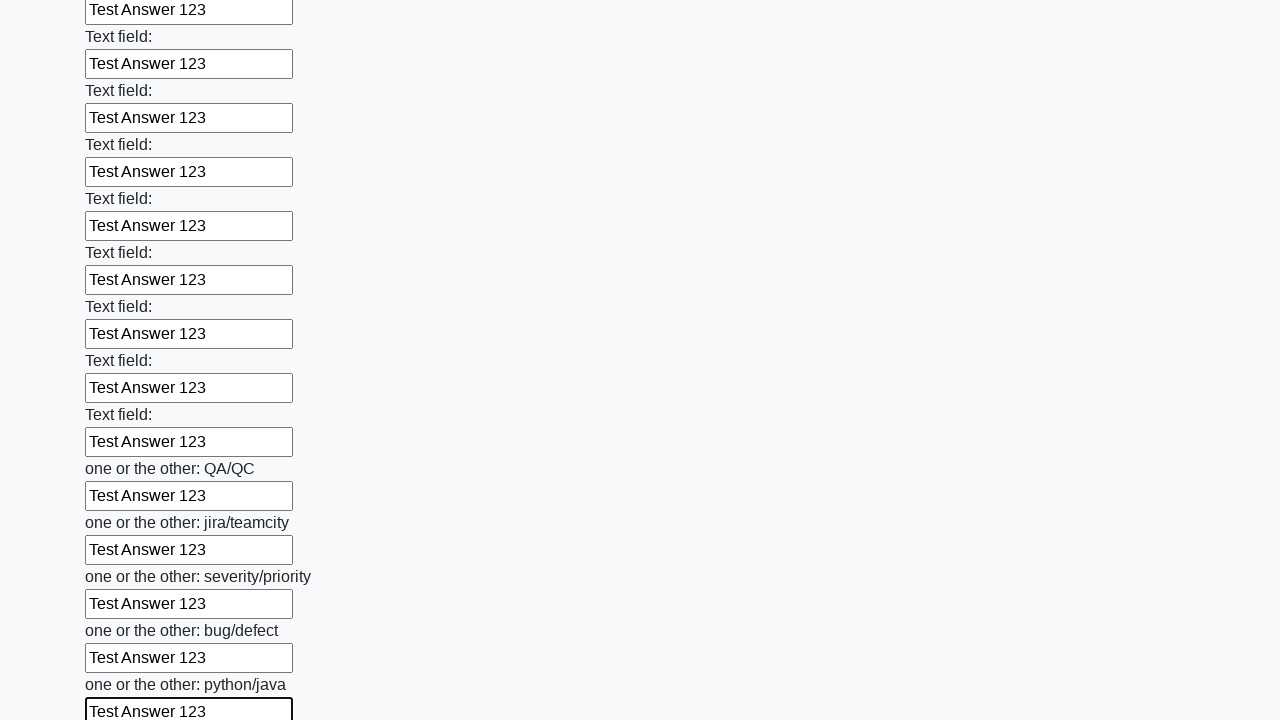

Filled input field with 'Test Answer 123' on input >> nth=92
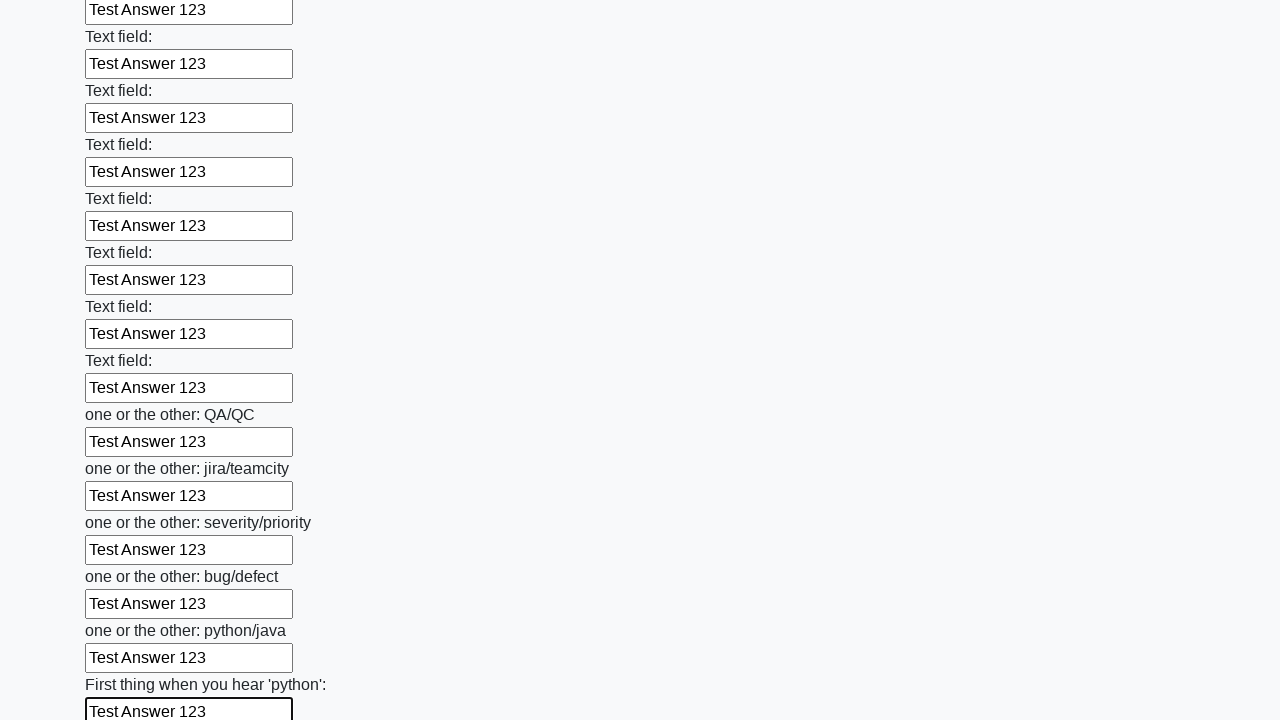

Filled input field with 'Test Answer 123' on input >> nth=93
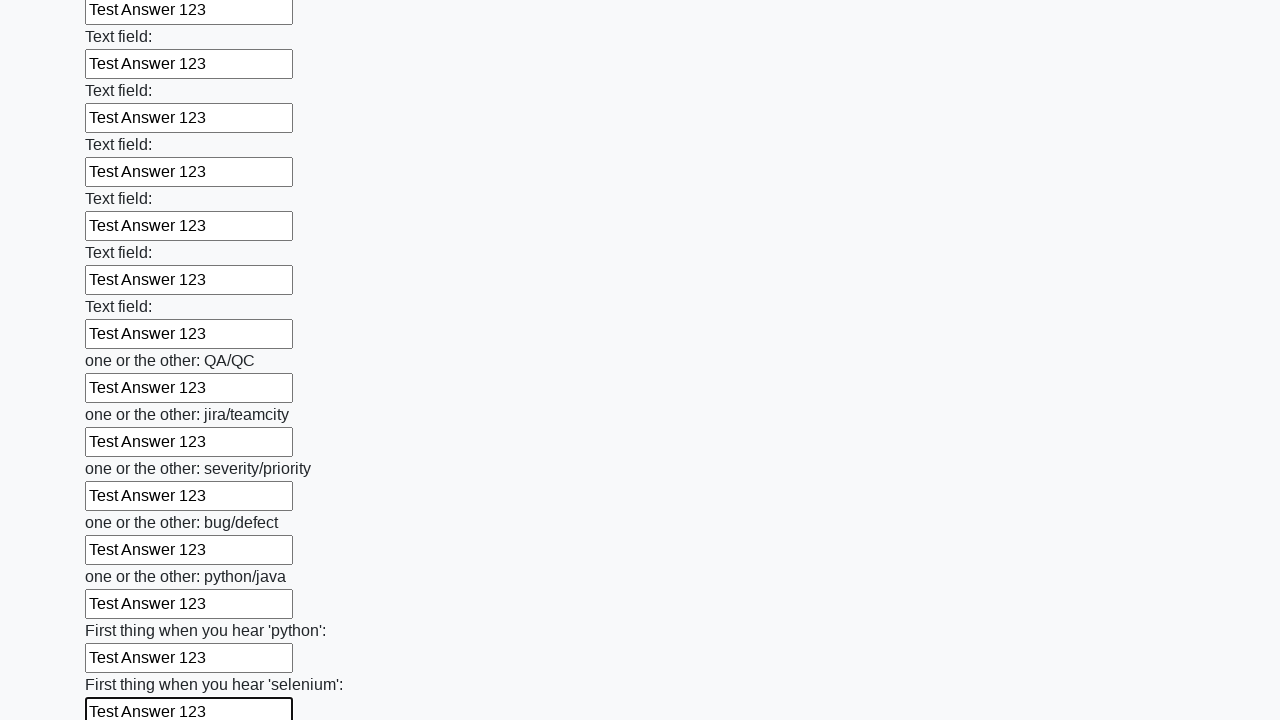

Filled input field with 'Test Answer 123' on input >> nth=94
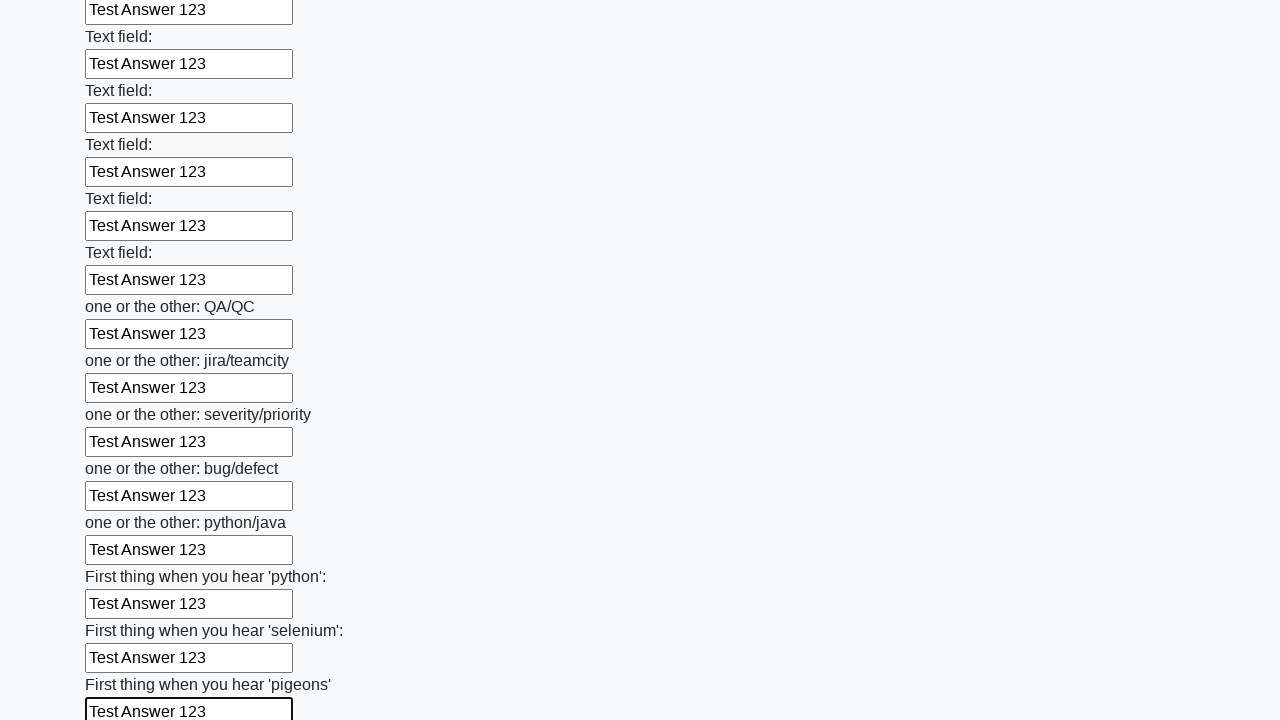

Filled input field with 'Test Answer 123' on input >> nth=95
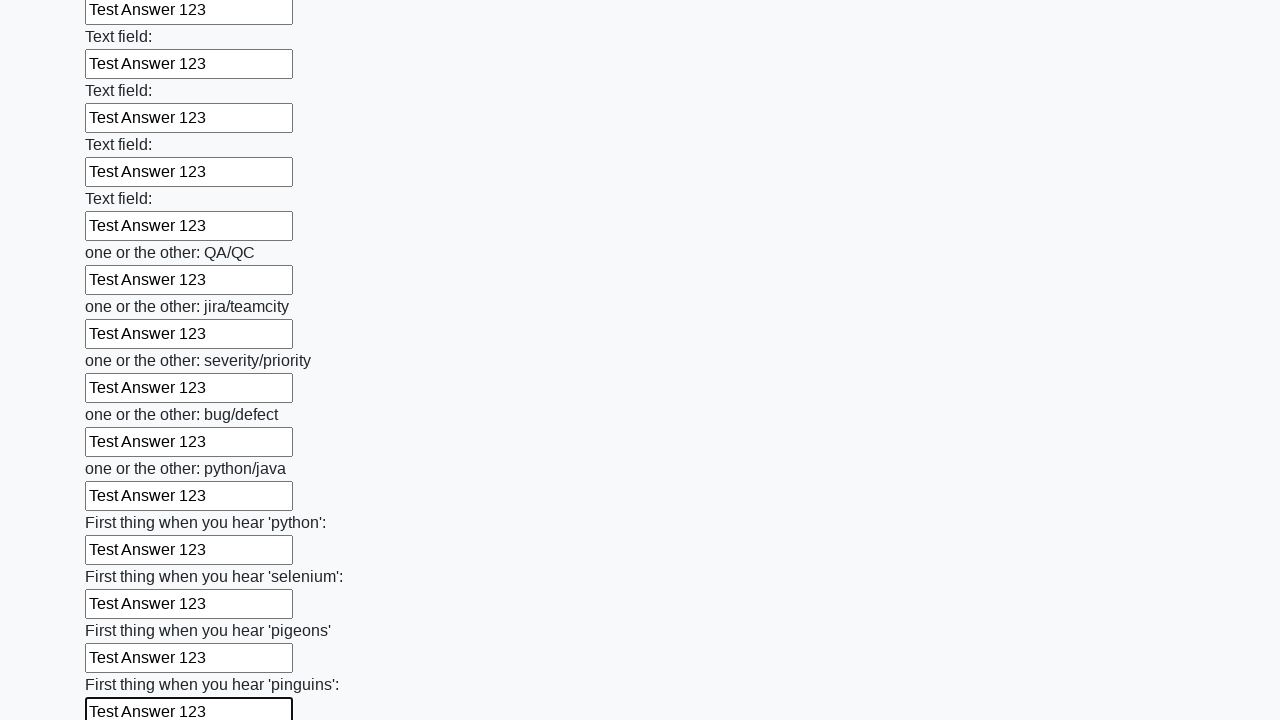

Filled input field with 'Test Answer 123' on input >> nth=96
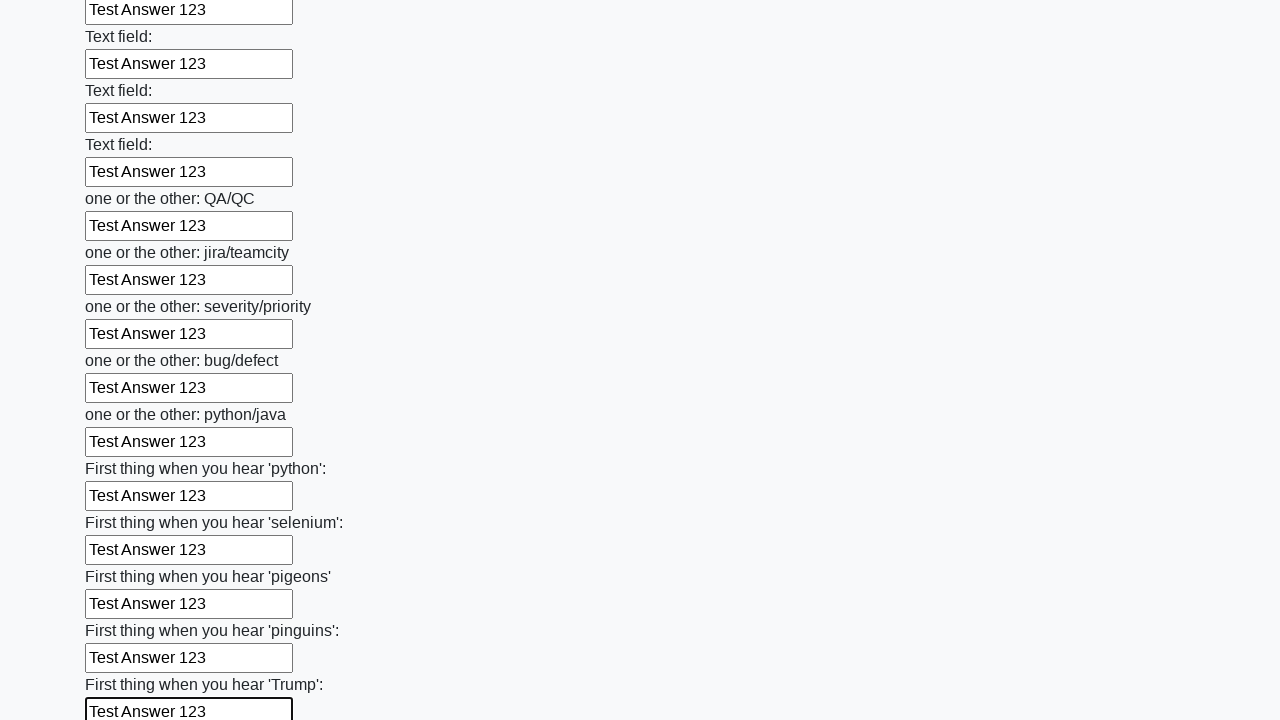

Filled input field with 'Test Answer 123' on input >> nth=97
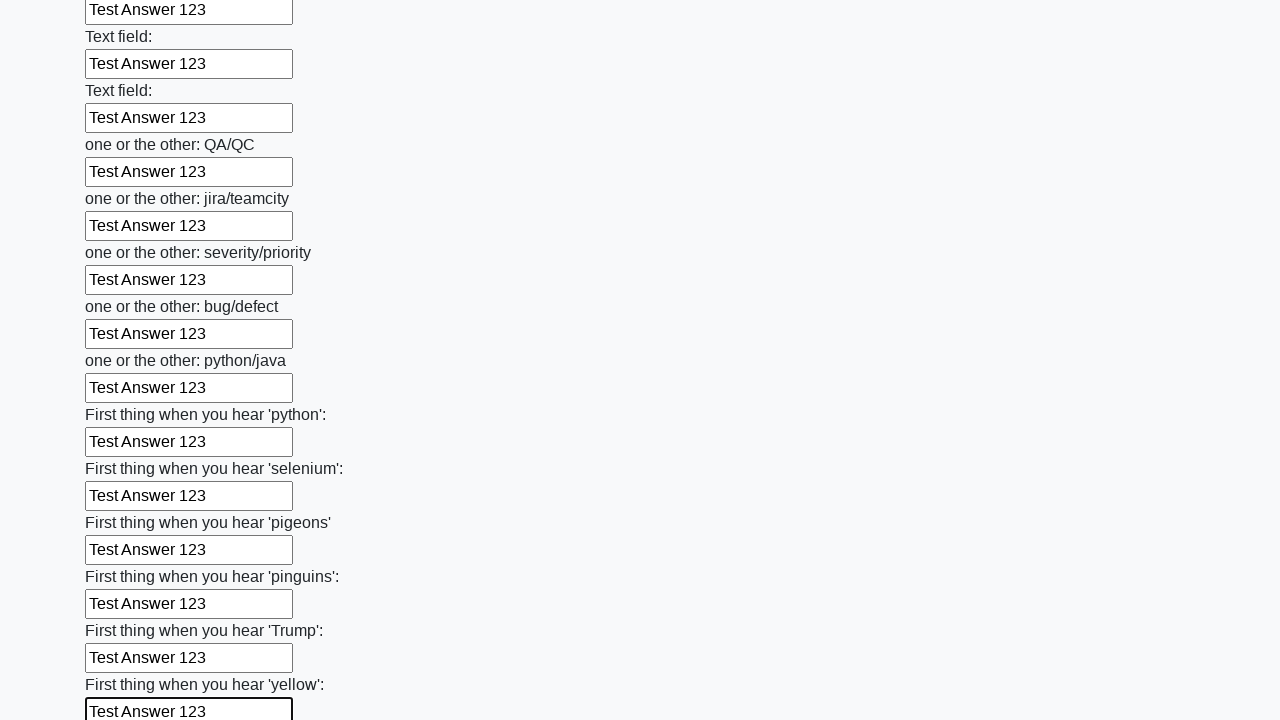

Filled input field with 'Test Answer 123' on input >> nth=98
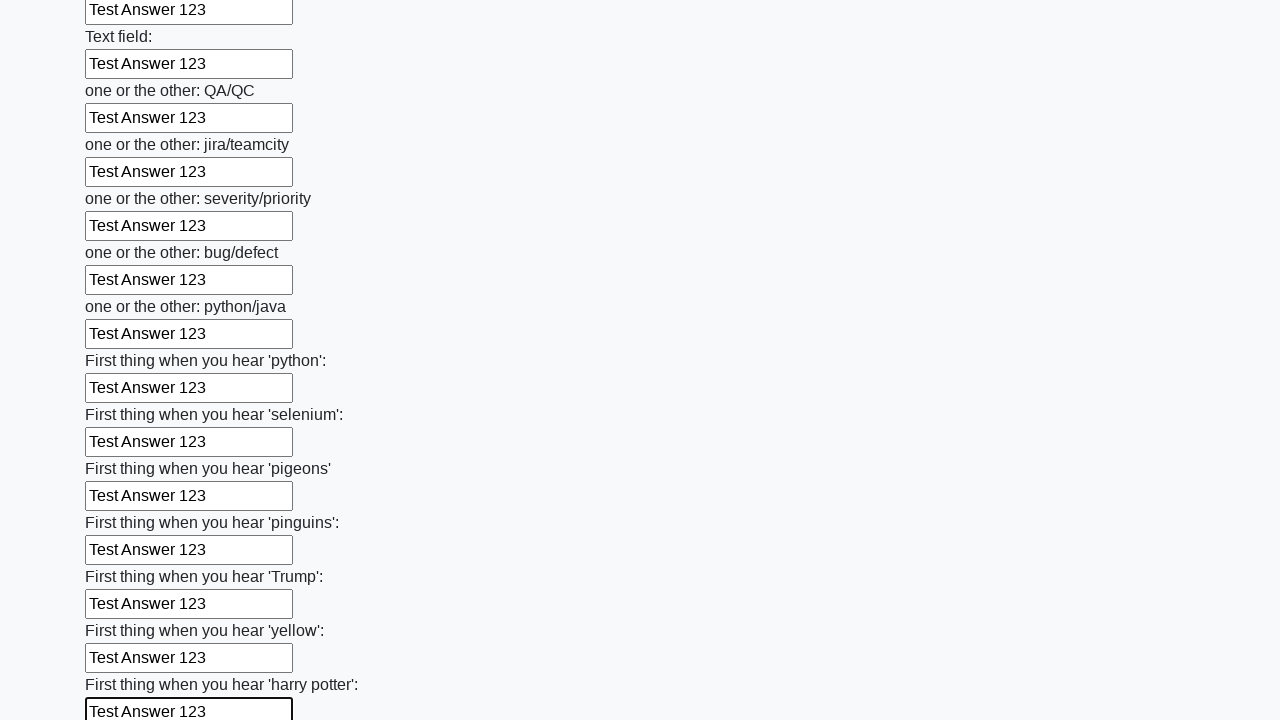

Filled input field with 'Test Answer 123' on input >> nth=99
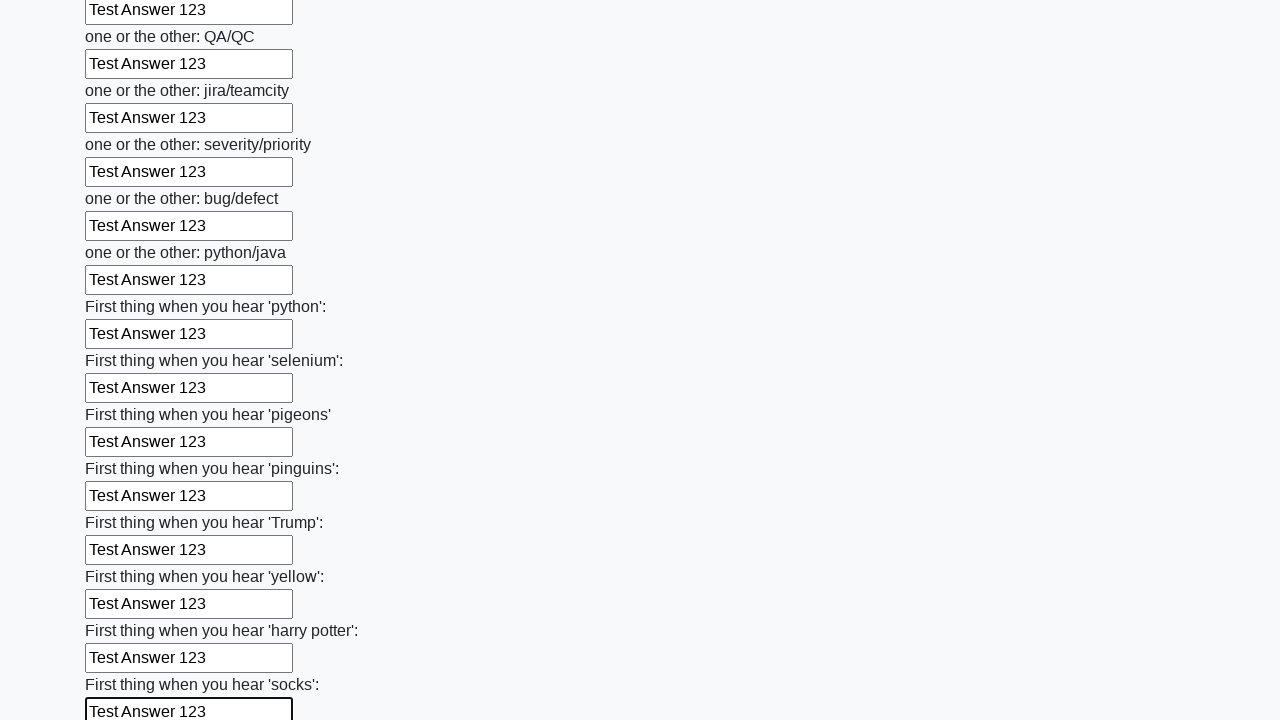

Clicked submit button to submit the form at (123, 611) on button.btn
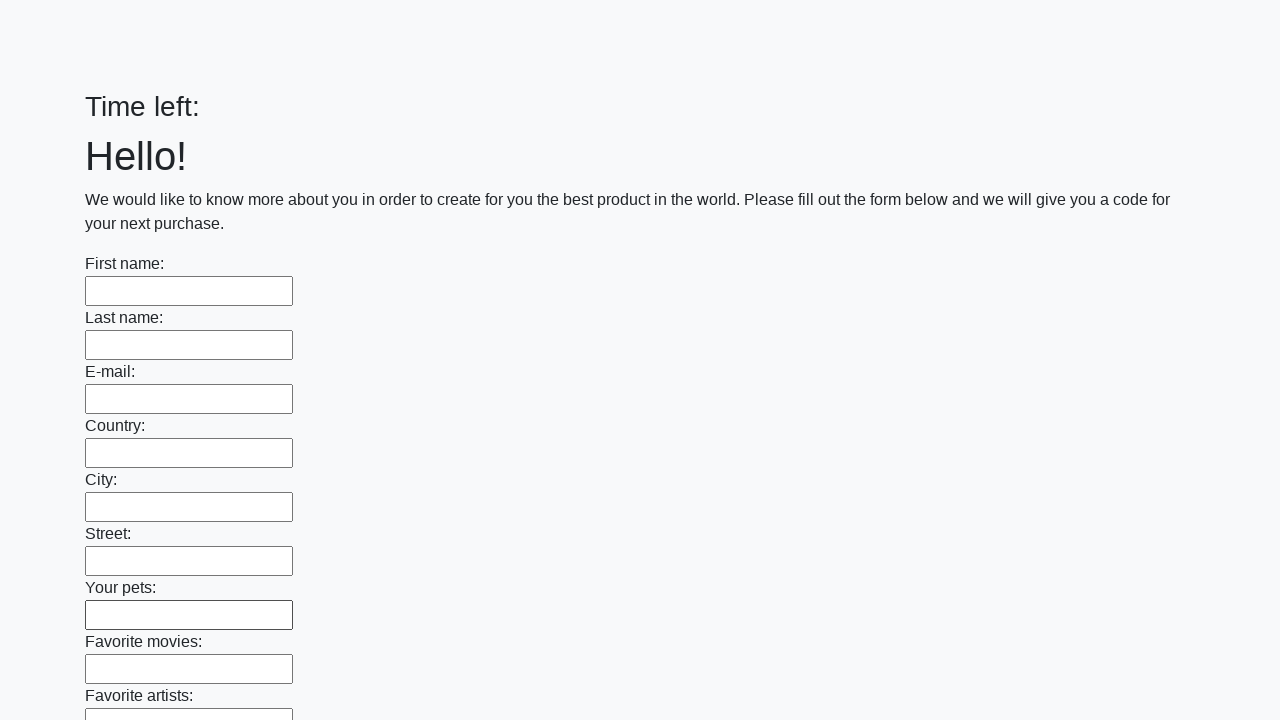

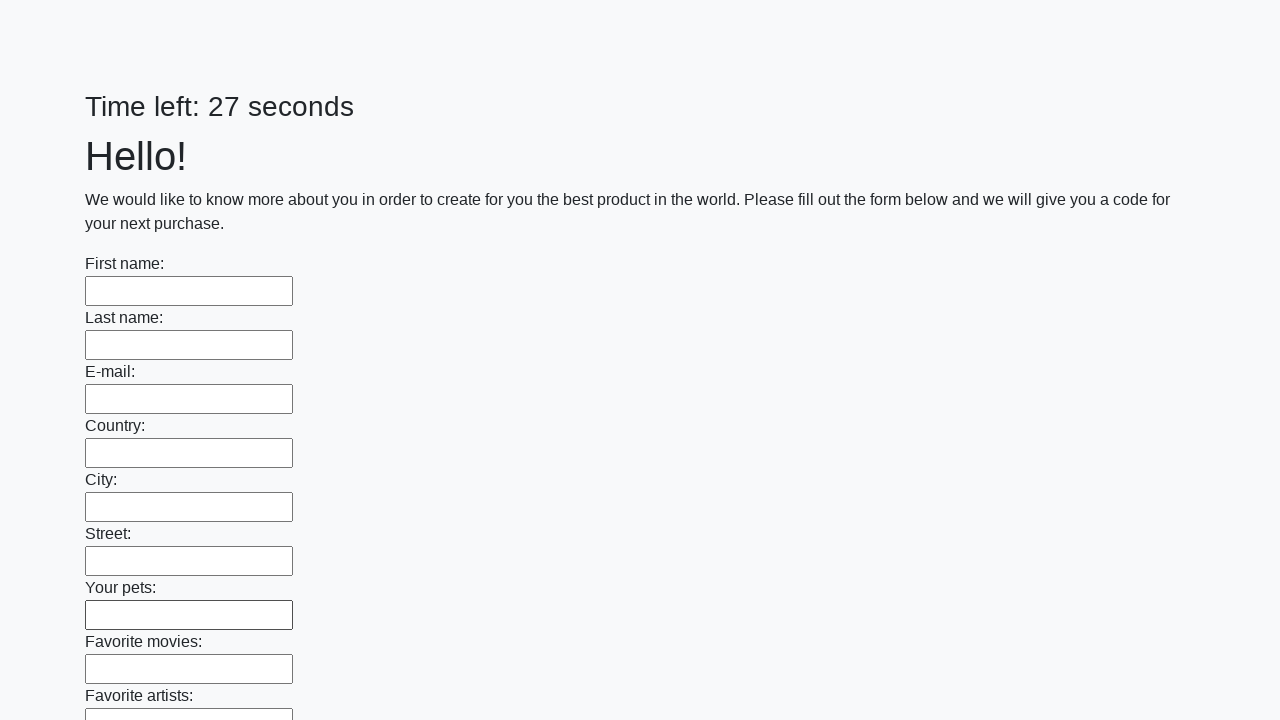